Tests filling a large form by entering text into all text input fields and submitting the form via button click.

Starting URL: http://suninjuly.github.io/huge_form.html

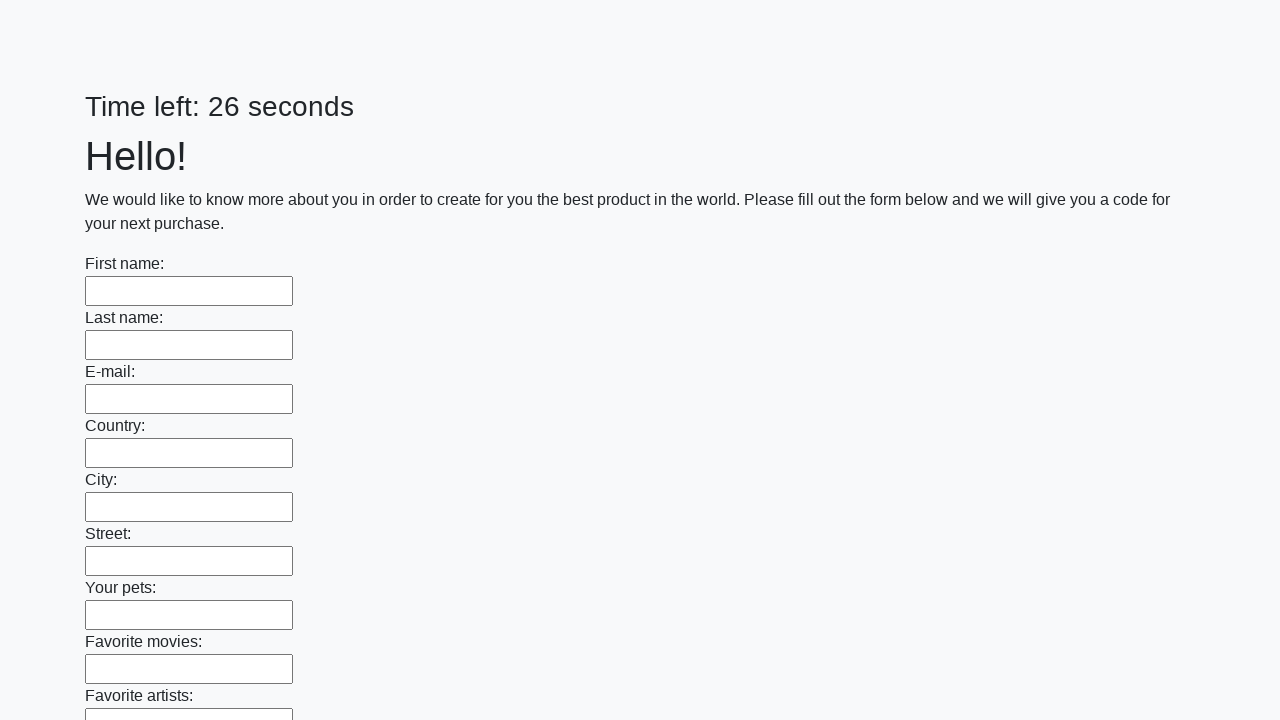

Located all text input fields on the huge form
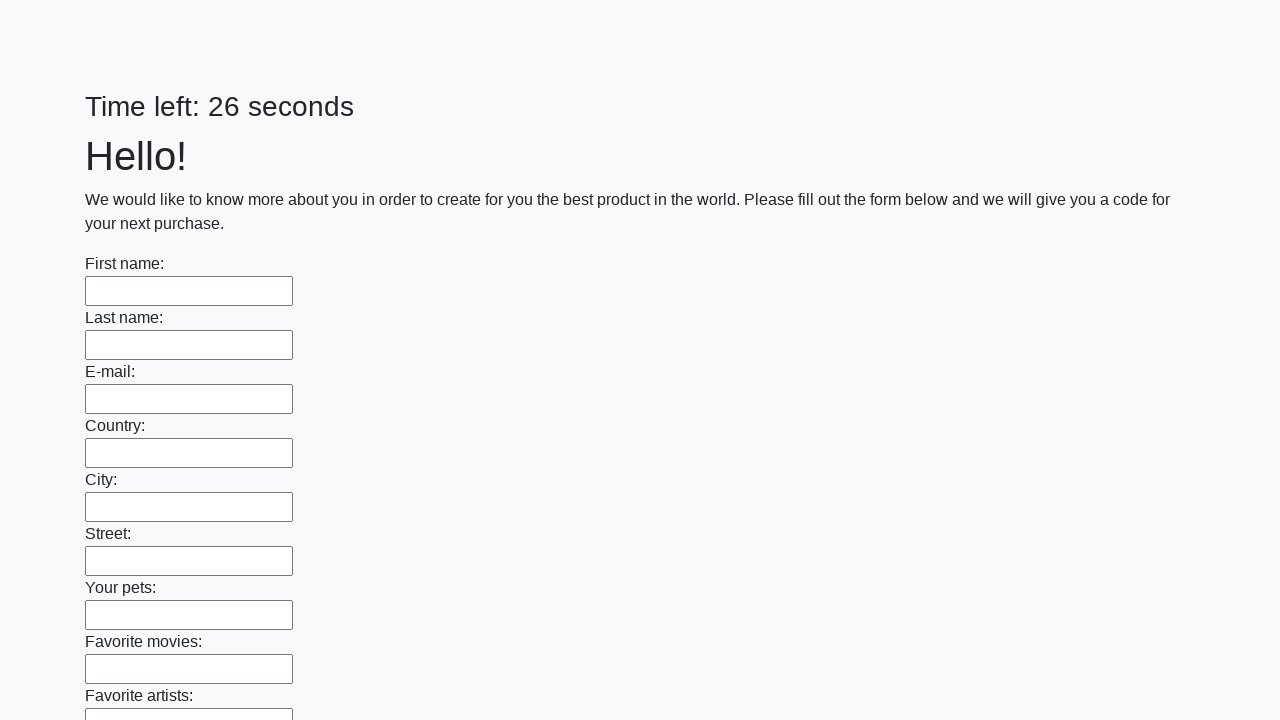

Filled a text input field with 'TestWord' on input[type='text'] >> nth=0
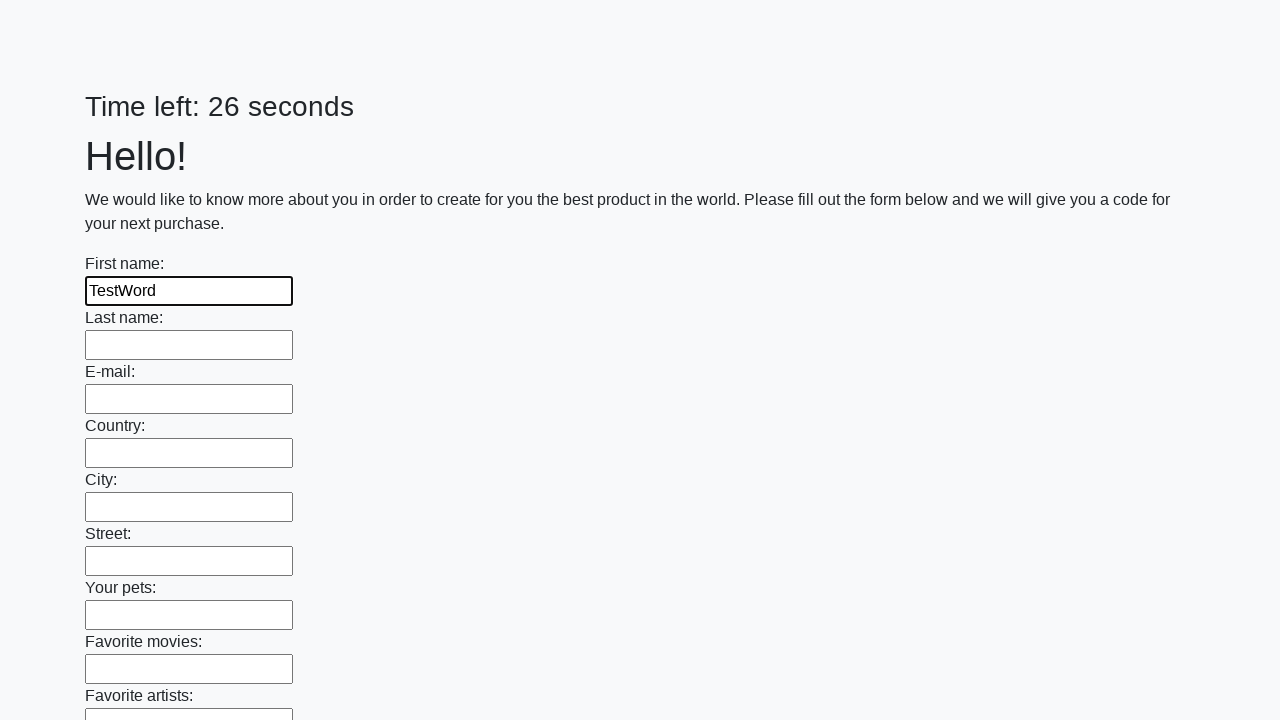

Filled a text input field with 'TestWord' on input[type='text'] >> nth=1
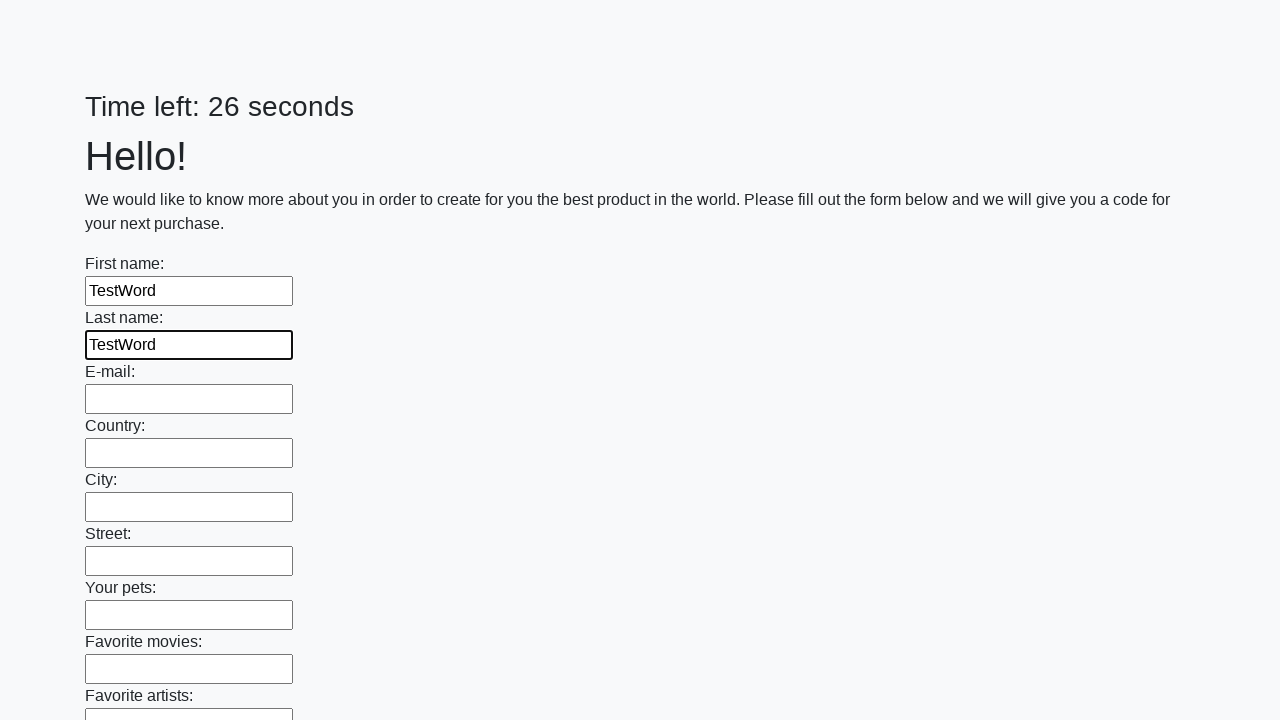

Filled a text input field with 'TestWord' on input[type='text'] >> nth=2
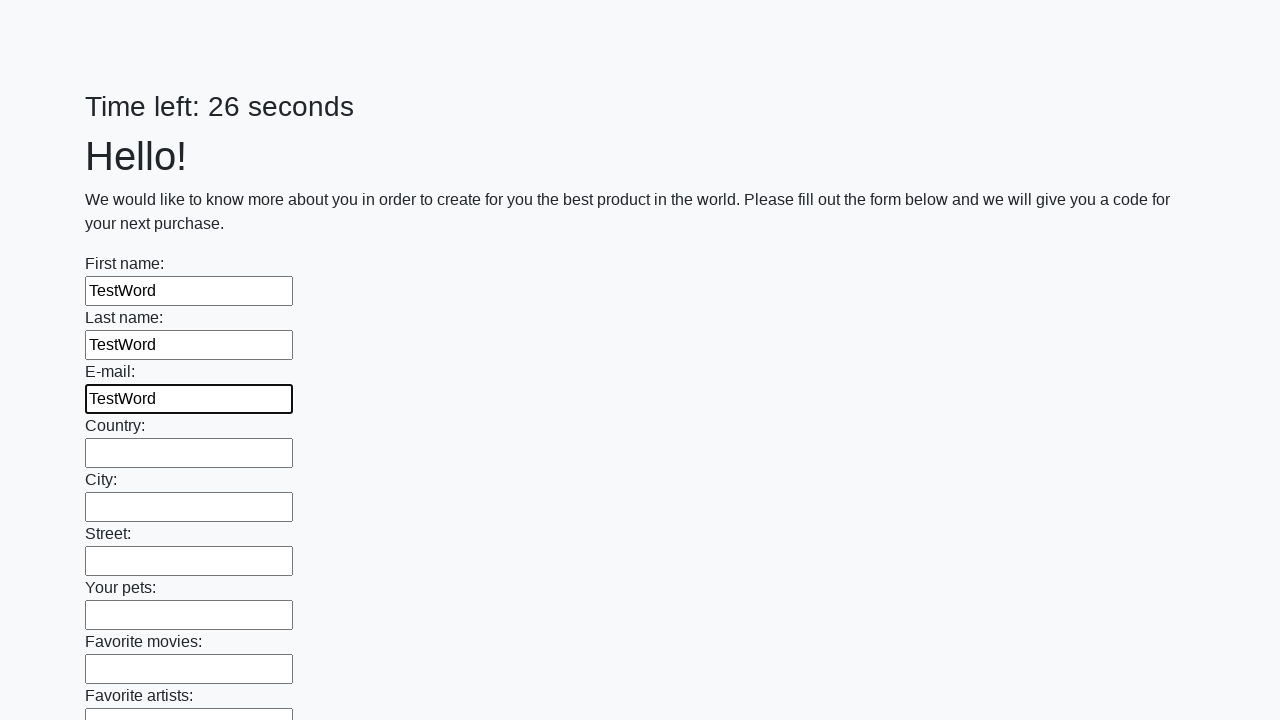

Filled a text input field with 'TestWord' on input[type='text'] >> nth=3
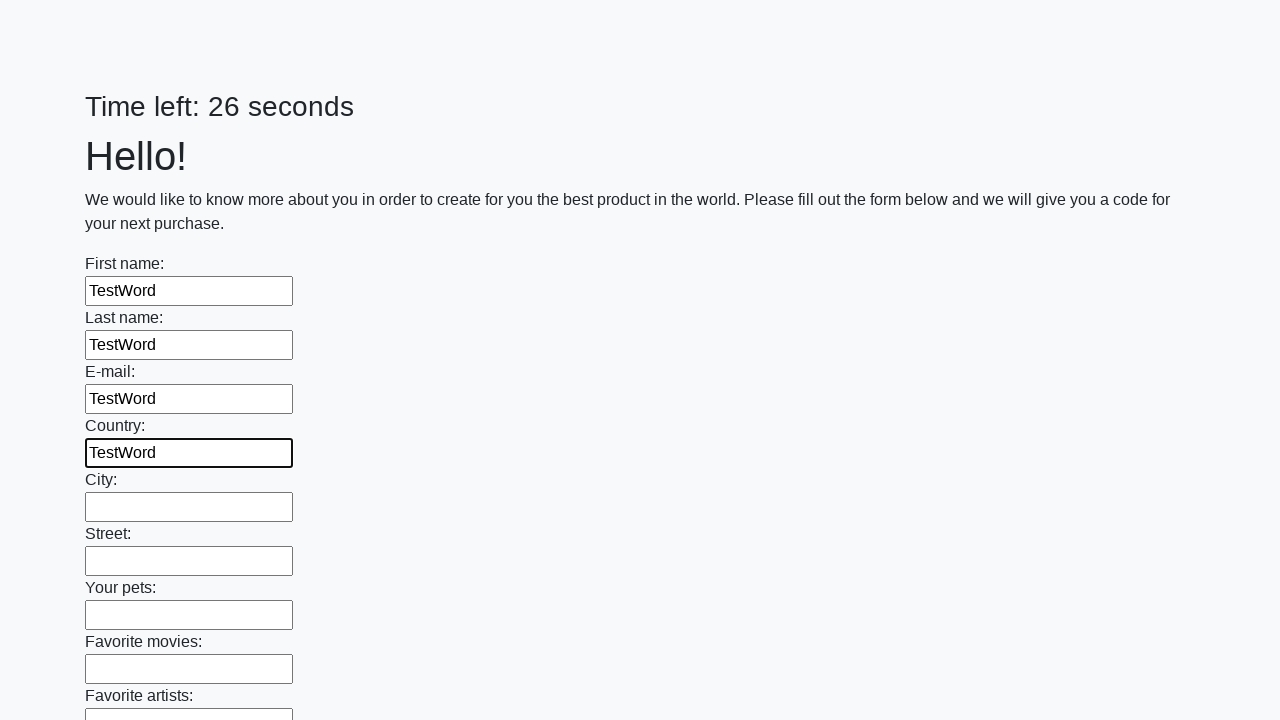

Filled a text input field with 'TestWord' on input[type='text'] >> nth=4
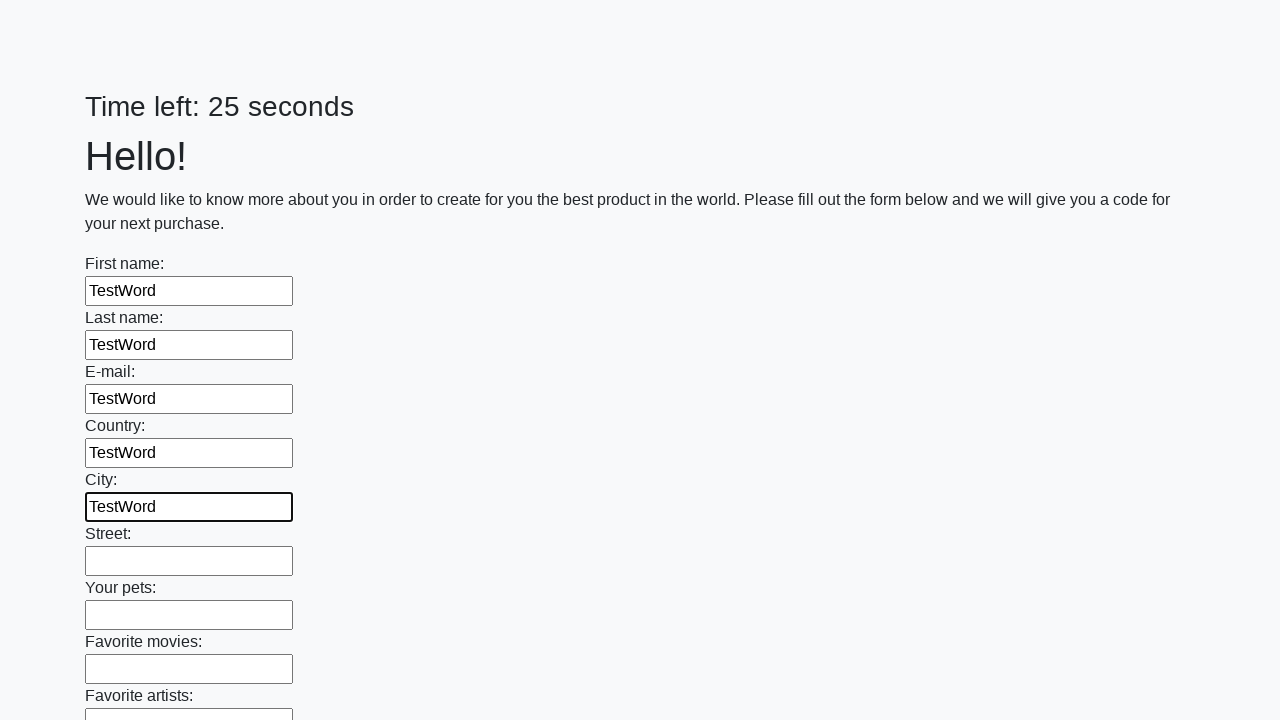

Filled a text input field with 'TestWord' on input[type='text'] >> nth=5
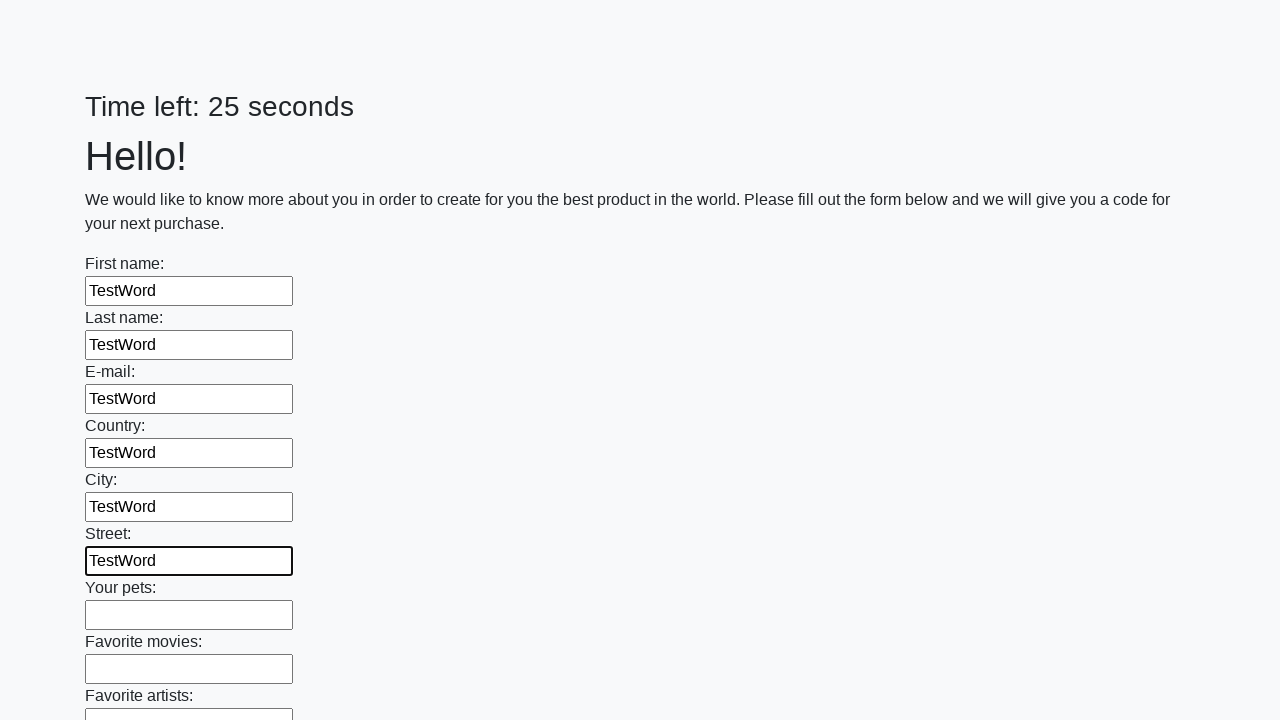

Filled a text input field with 'TestWord' on input[type='text'] >> nth=6
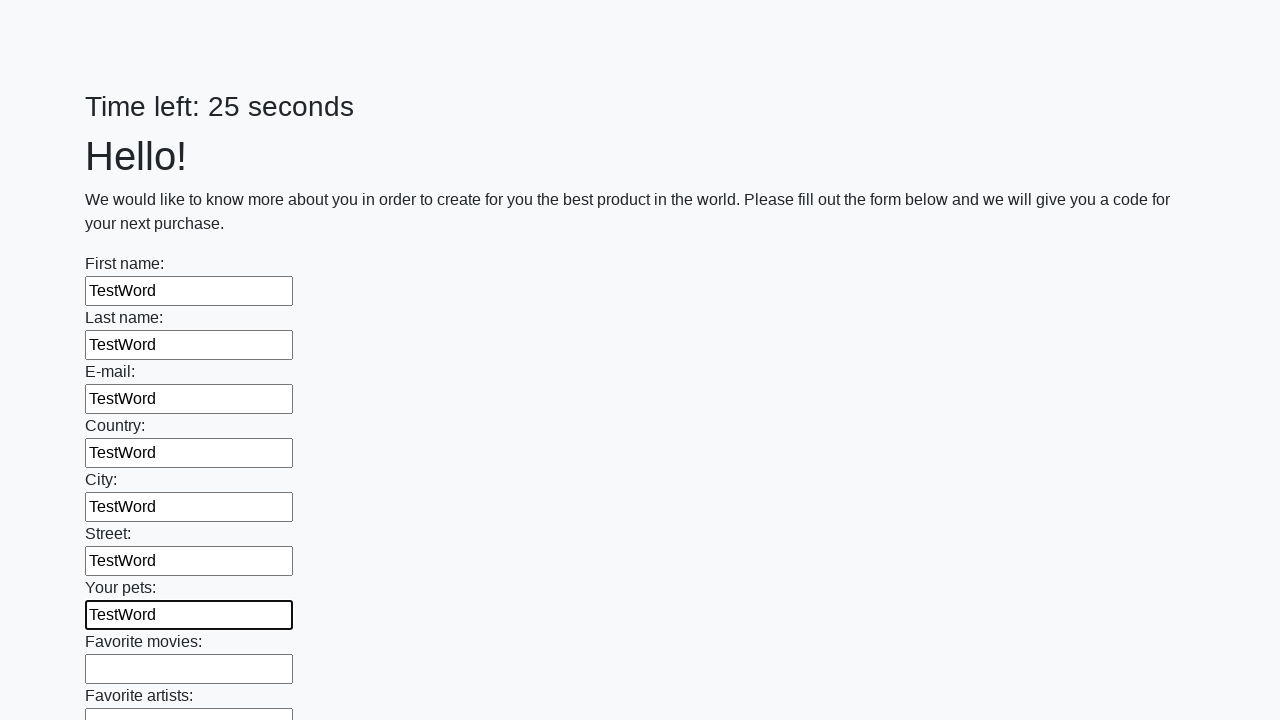

Filled a text input field with 'TestWord' on input[type='text'] >> nth=7
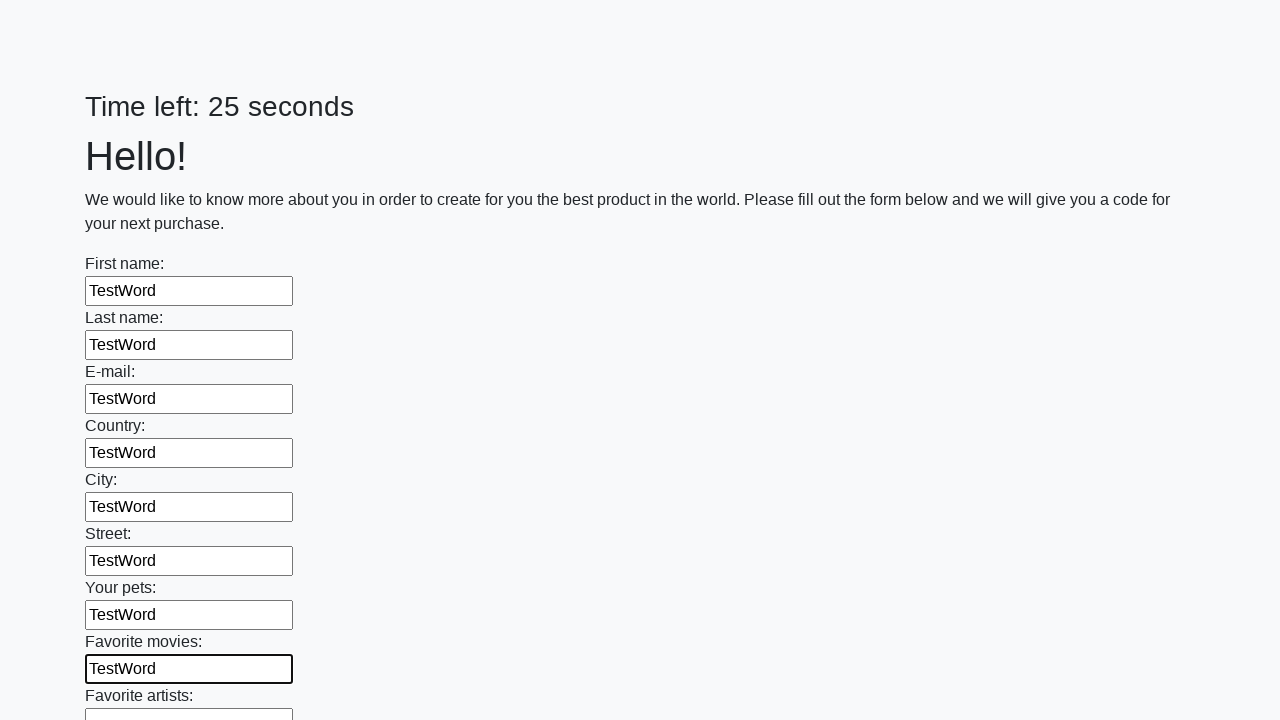

Filled a text input field with 'TestWord' on input[type='text'] >> nth=8
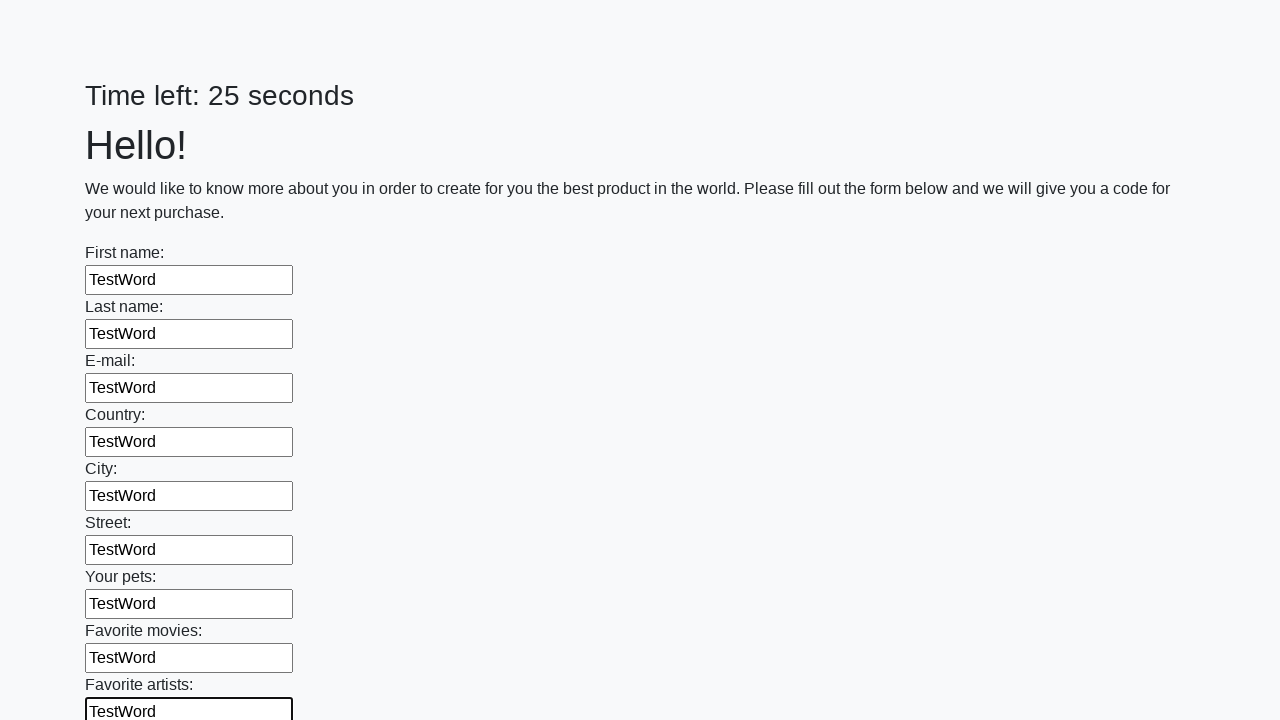

Filled a text input field with 'TestWord' on input[type='text'] >> nth=9
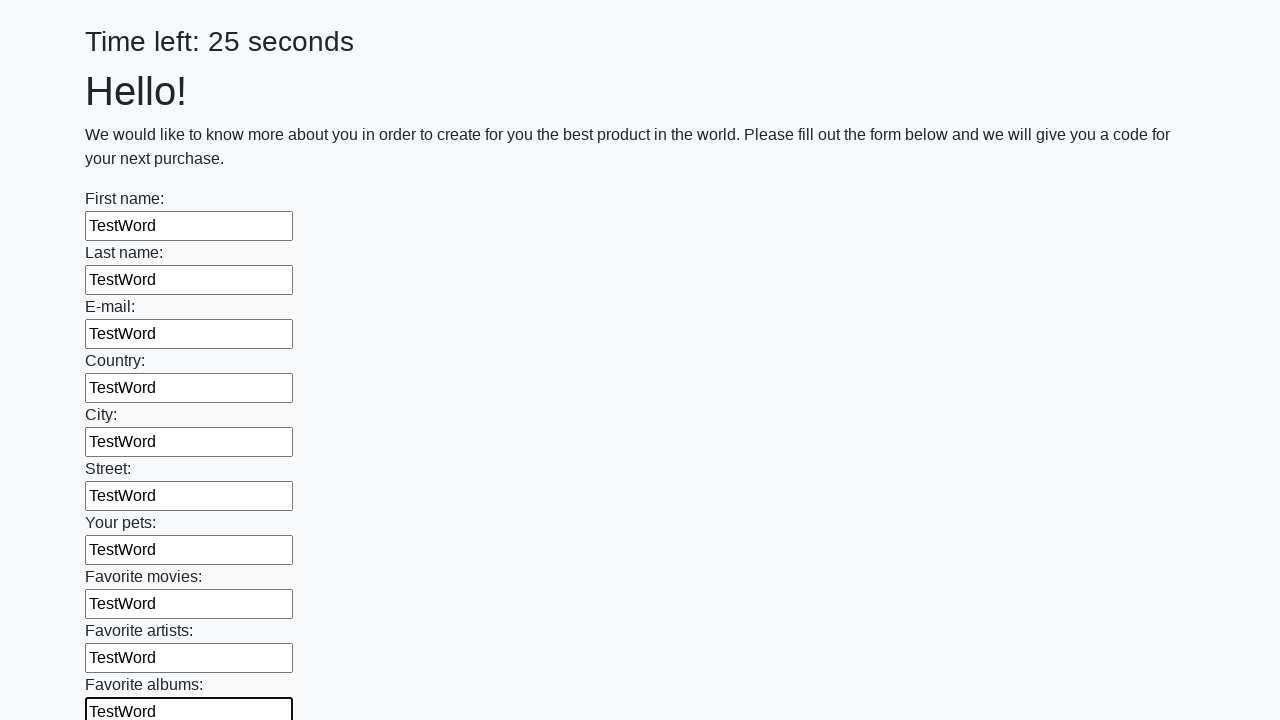

Filled a text input field with 'TestWord' on input[type='text'] >> nth=10
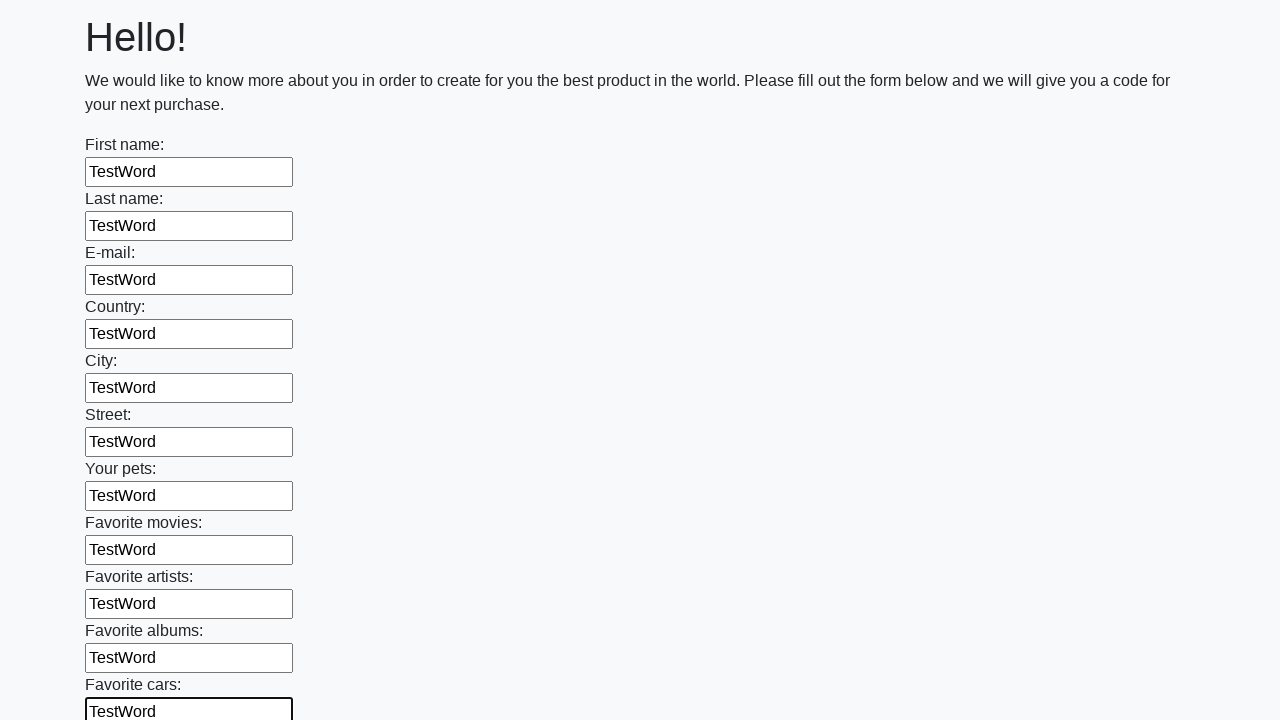

Filled a text input field with 'TestWord' on input[type='text'] >> nth=11
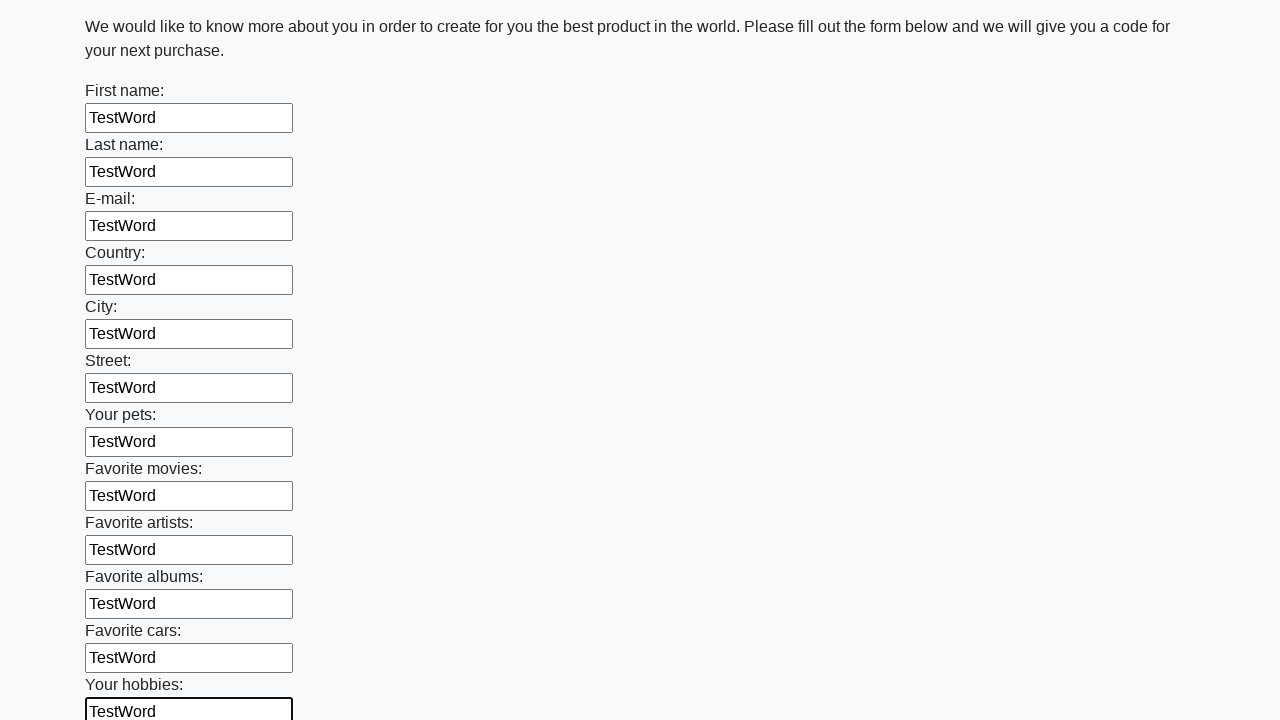

Filled a text input field with 'TestWord' on input[type='text'] >> nth=12
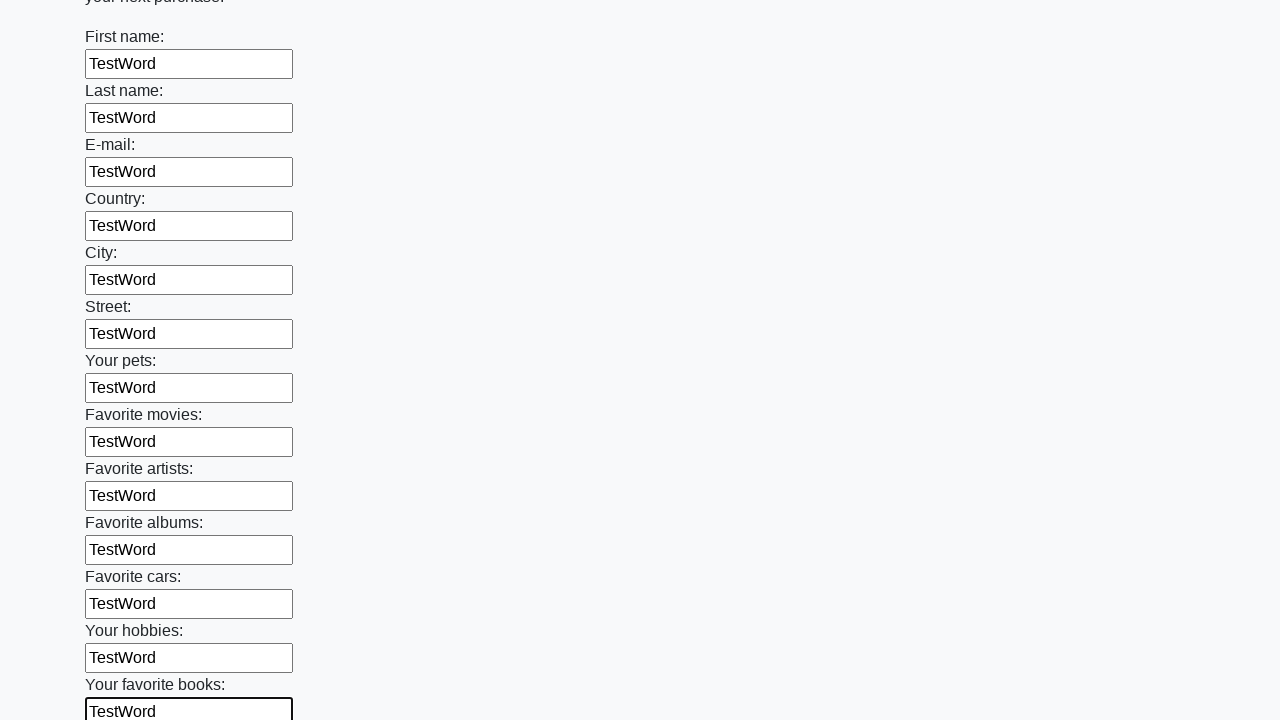

Filled a text input field with 'TestWord' on input[type='text'] >> nth=13
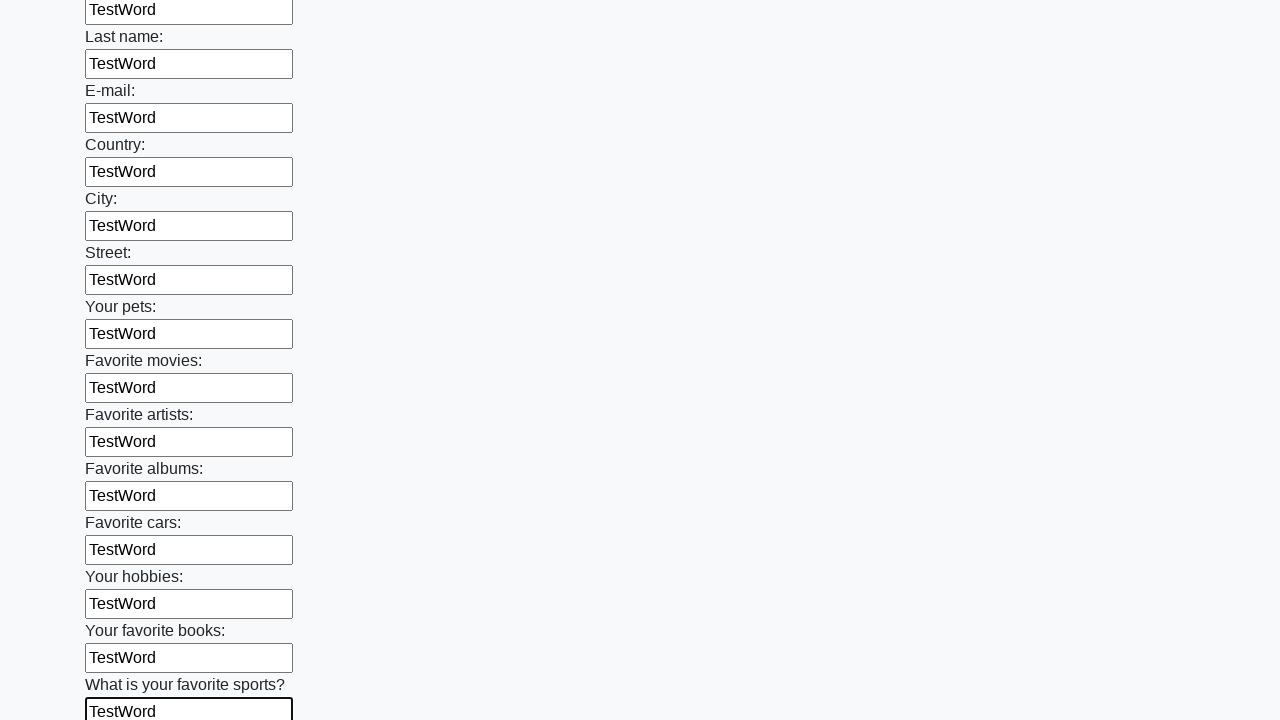

Filled a text input field with 'TestWord' on input[type='text'] >> nth=14
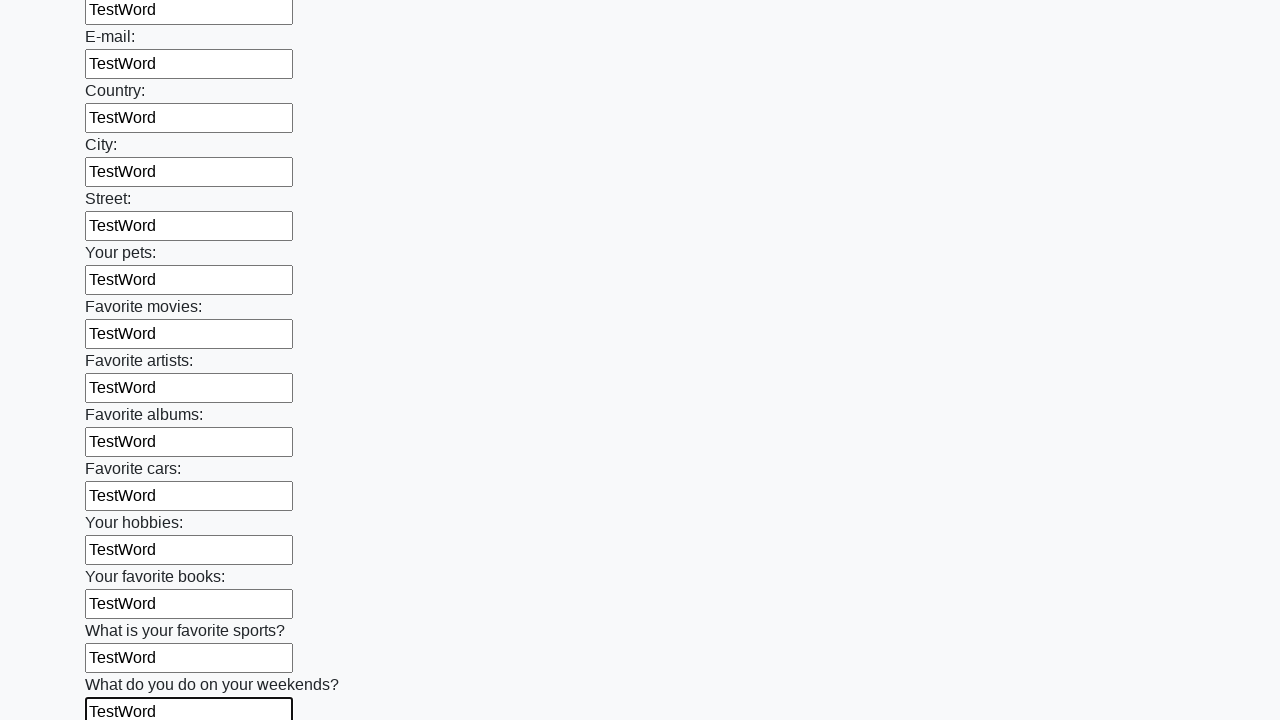

Filled a text input field with 'TestWord' on input[type='text'] >> nth=15
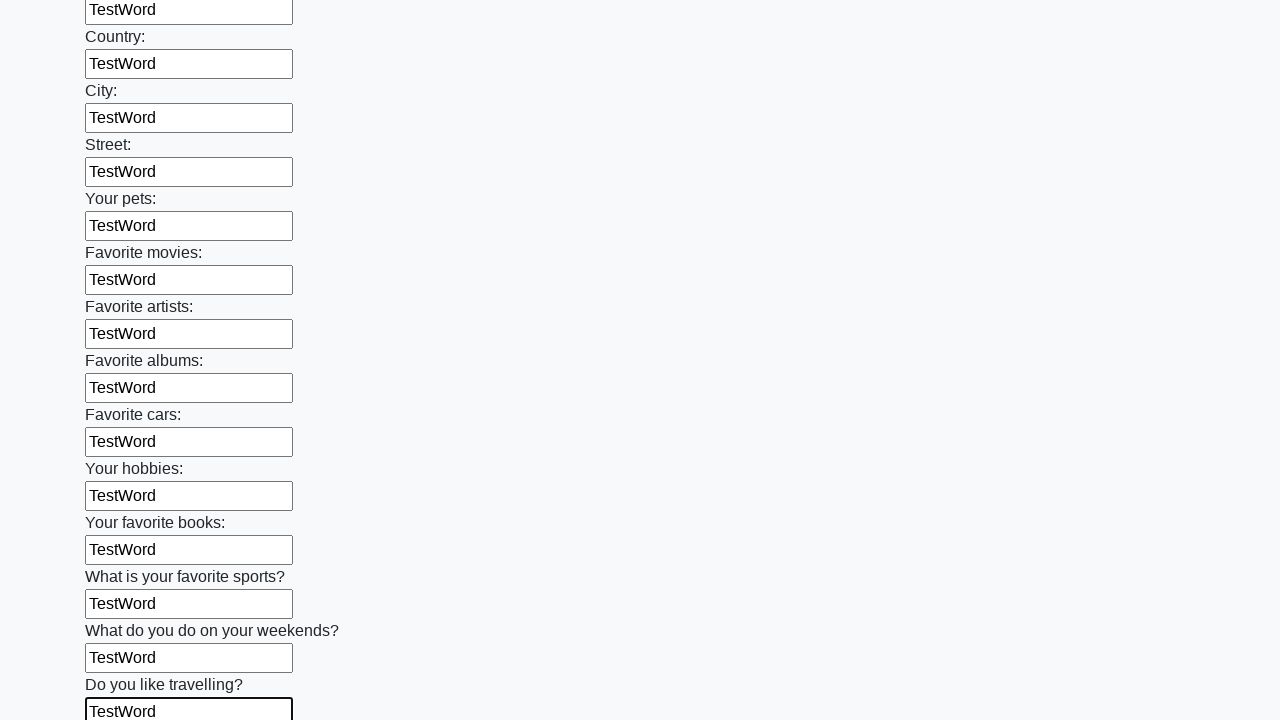

Filled a text input field with 'TestWord' on input[type='text'] >> nth=16
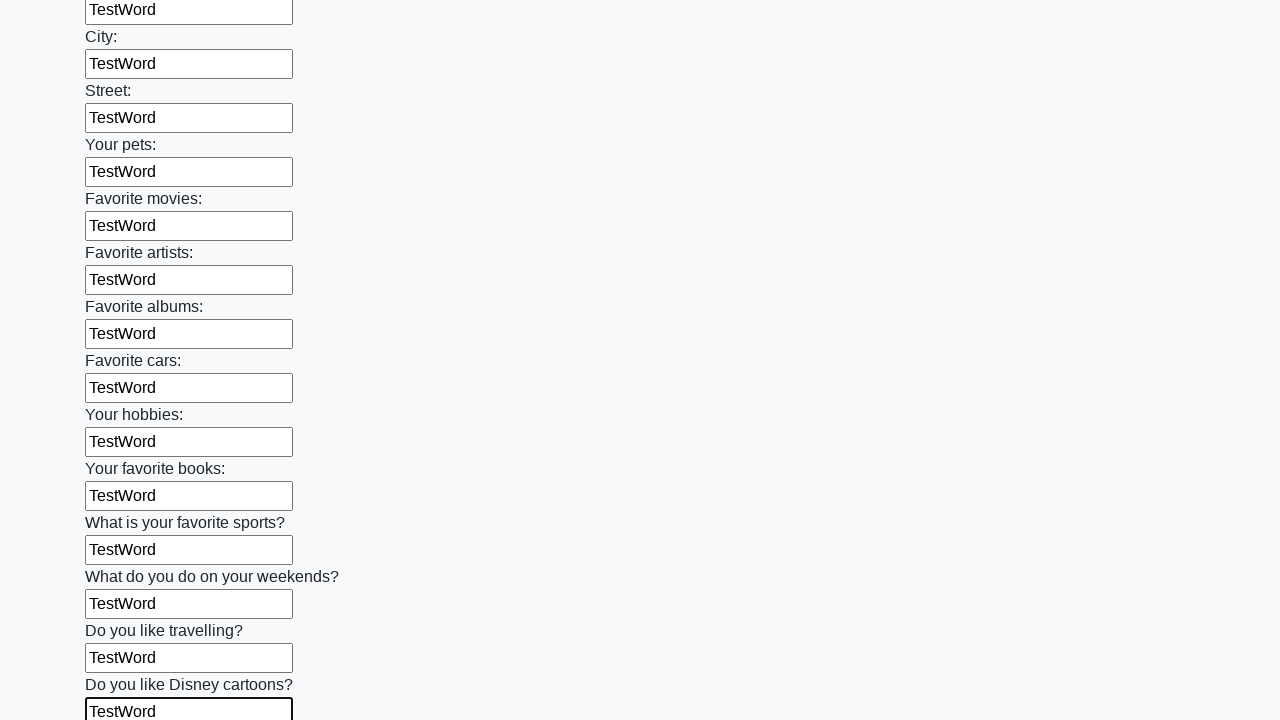

Filled a text input field with 'TestWord' on input[type='text'] >> nth=17
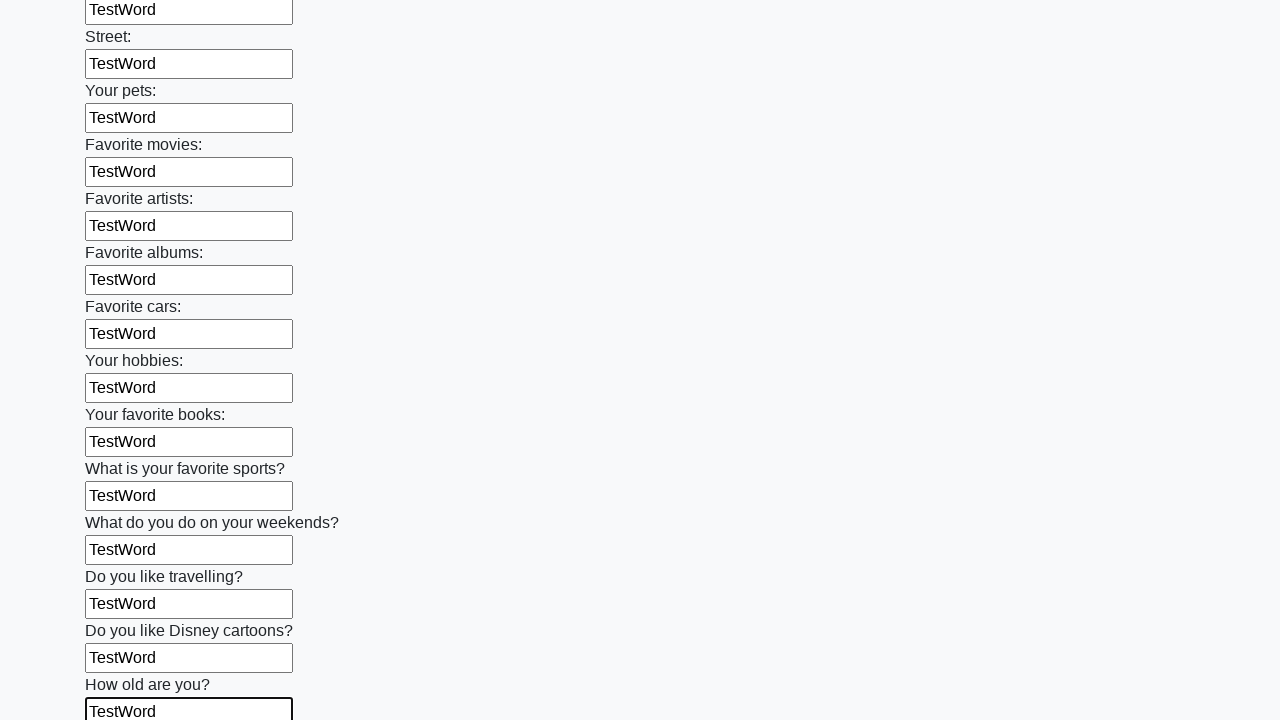

Filled a text input field with 'TestWord' on input[type='text'] >> nth=18
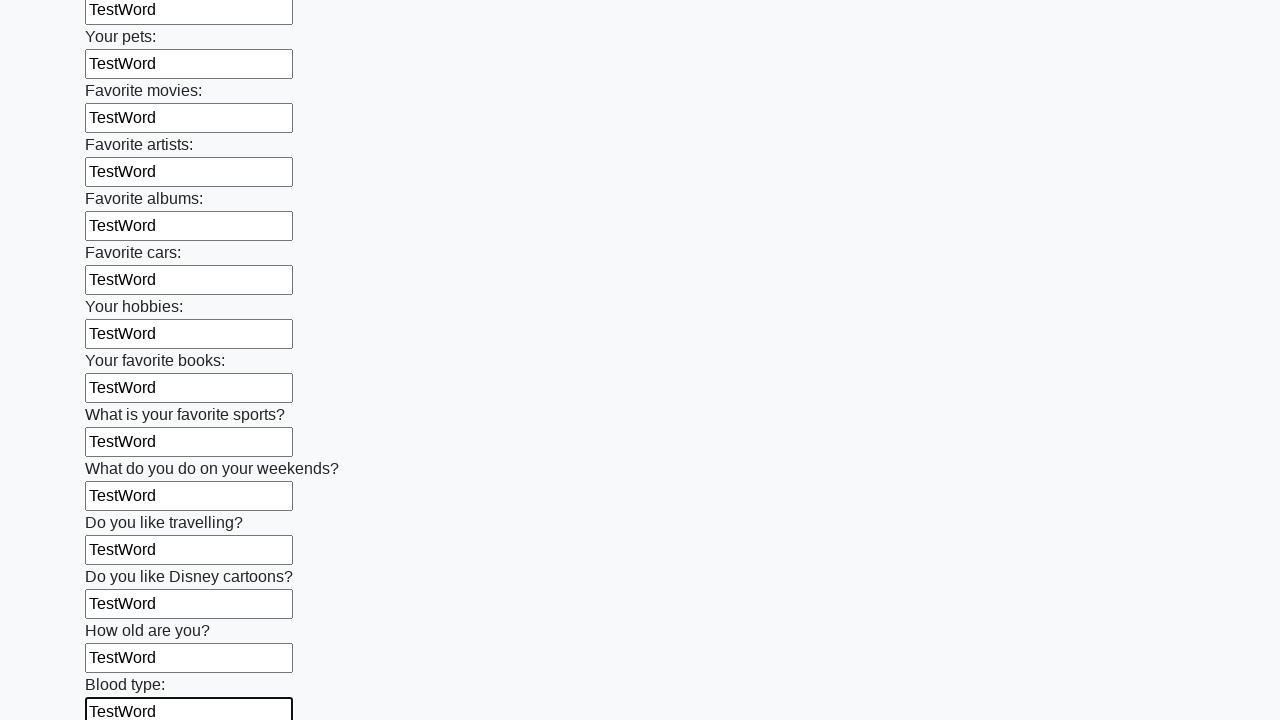

Filled a text input field with 'TestWord' on input[type='text'] >> nth=19
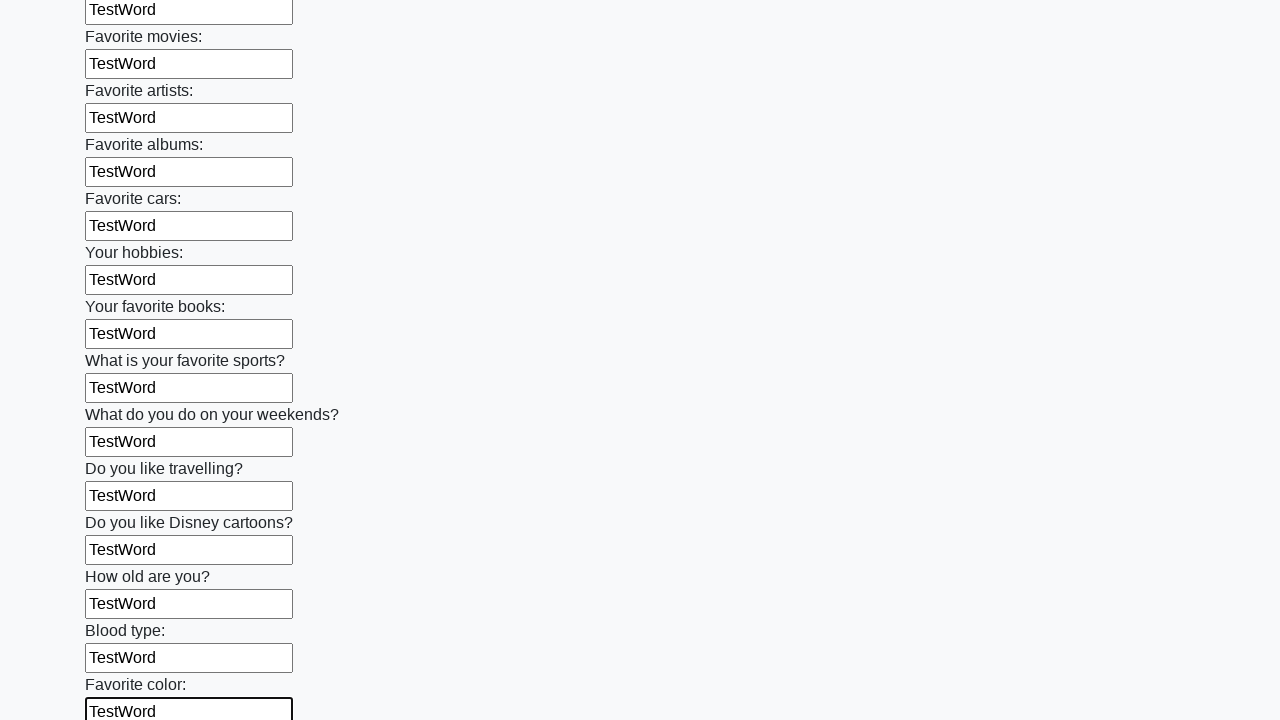

Filled a text input field with 'TestWord' on input[type='text'] >> nth=20
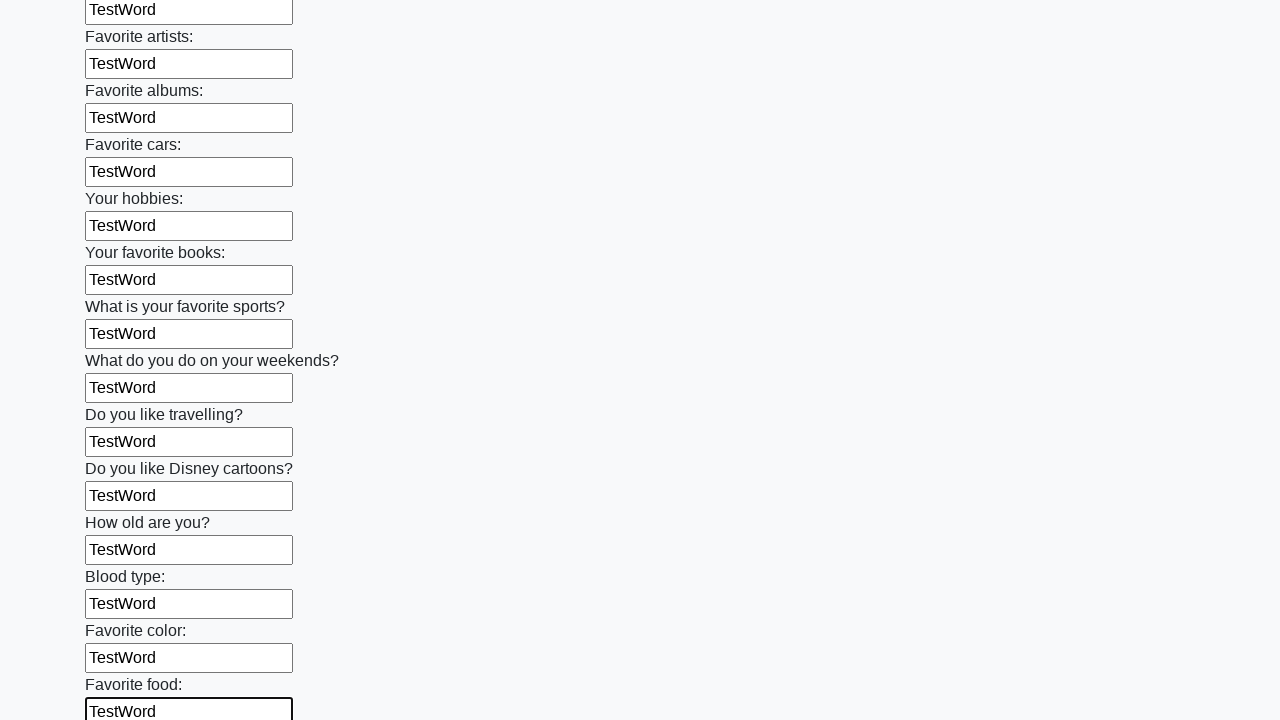

Filled a text input field with 'TestWord' on input[type='text'] >> nth=21
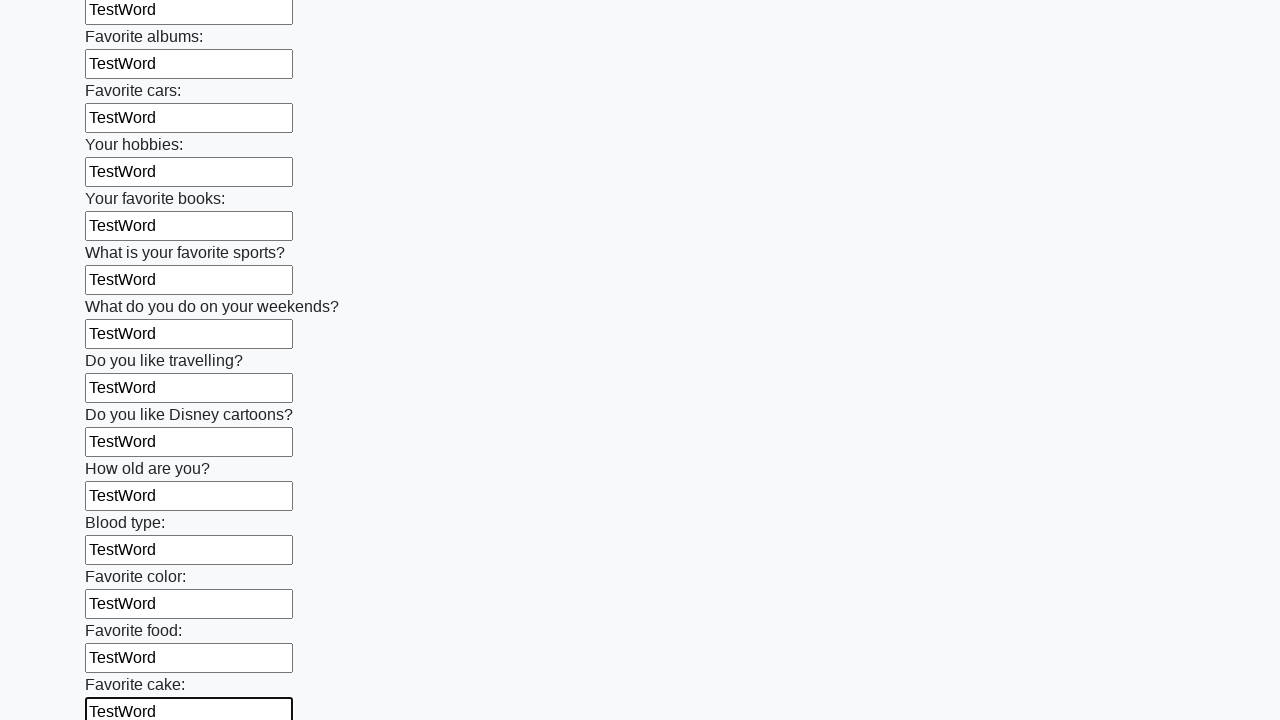

Filled a text input field with 'TestWord' on input[type='text'] >> nth=22
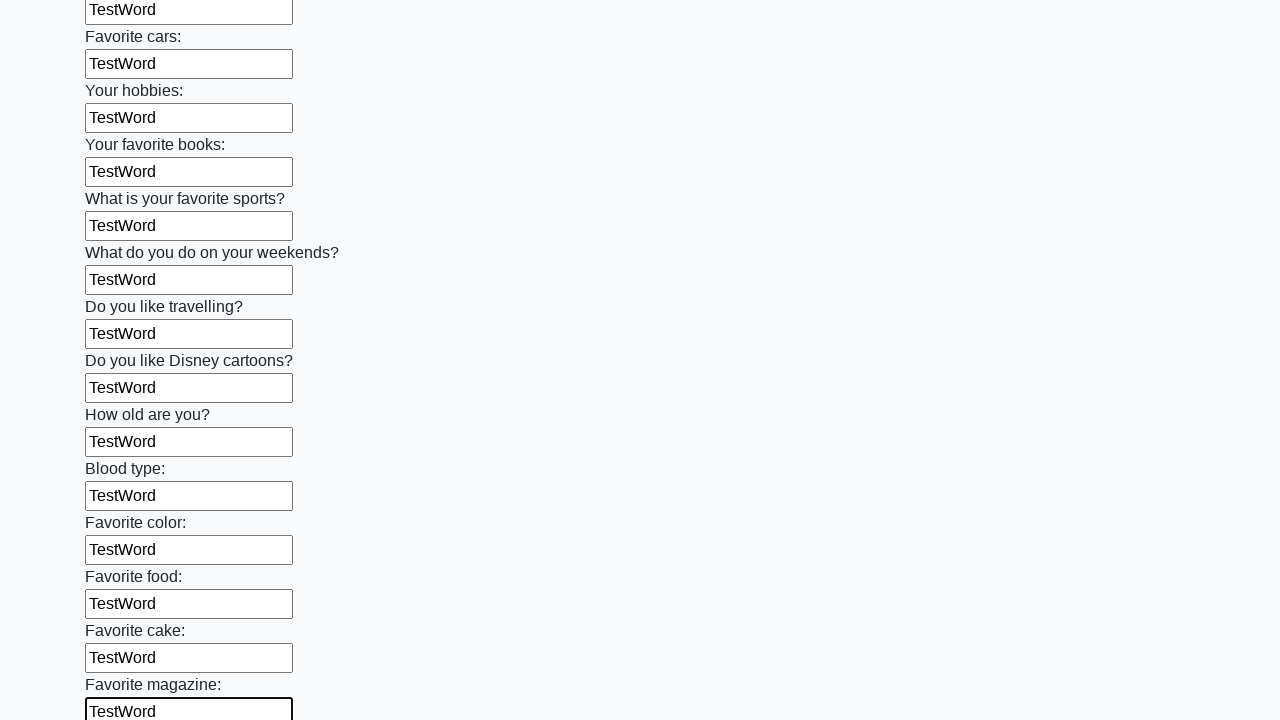

Filled a text input field with 'TestWord' on input[type='text'] >> nth=23
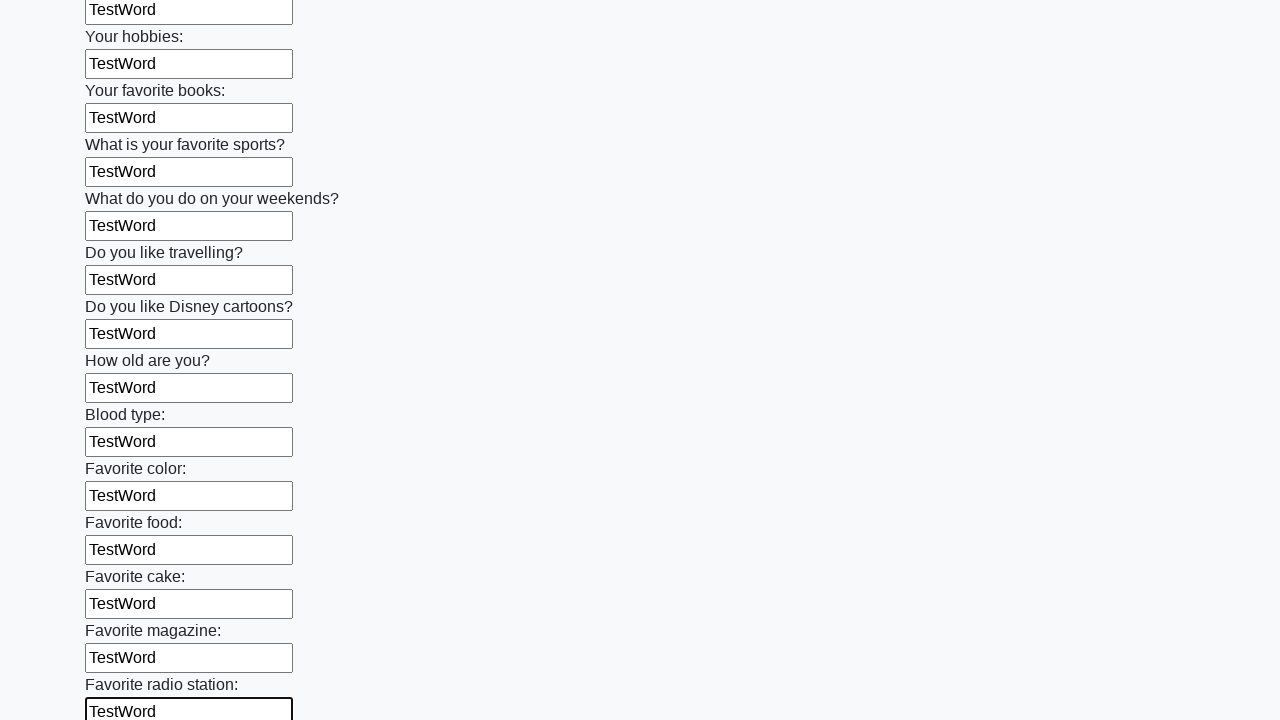

Filled a text input field with 'TestWord' on input[type='text'] >> nth=24
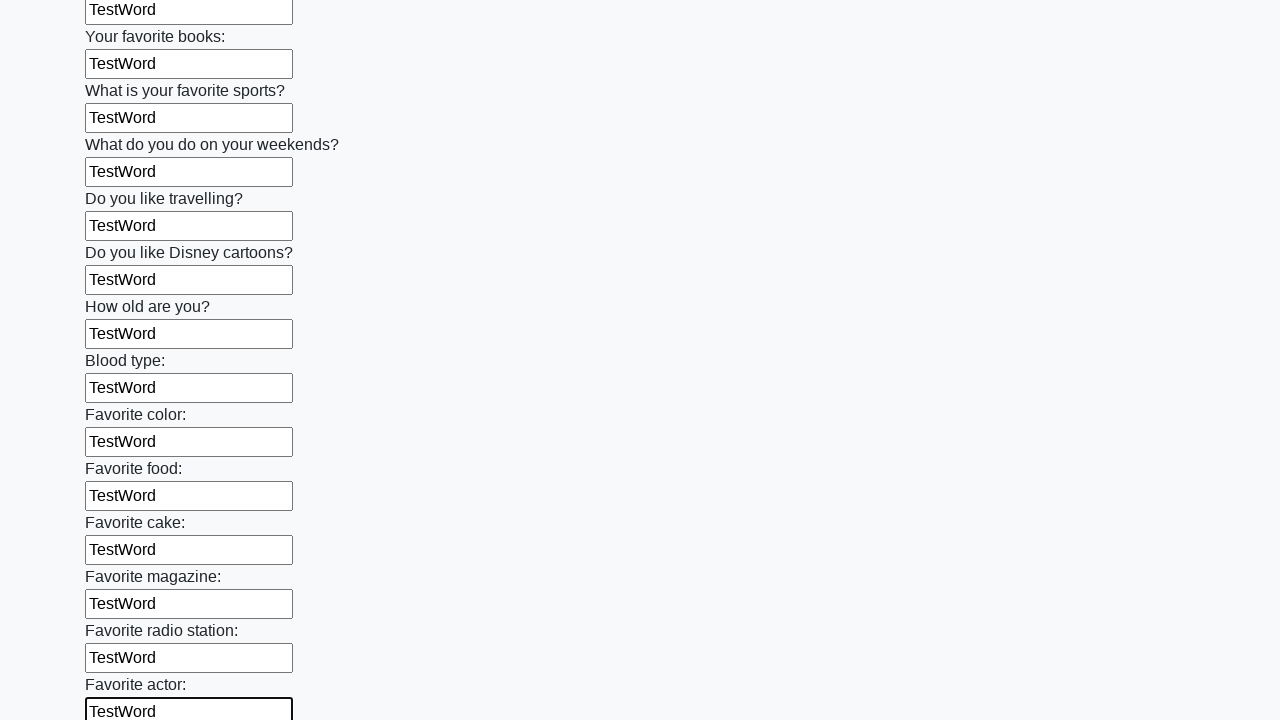

Filled a text input field with 'TestWord' on input[type='text'] >> nth=25
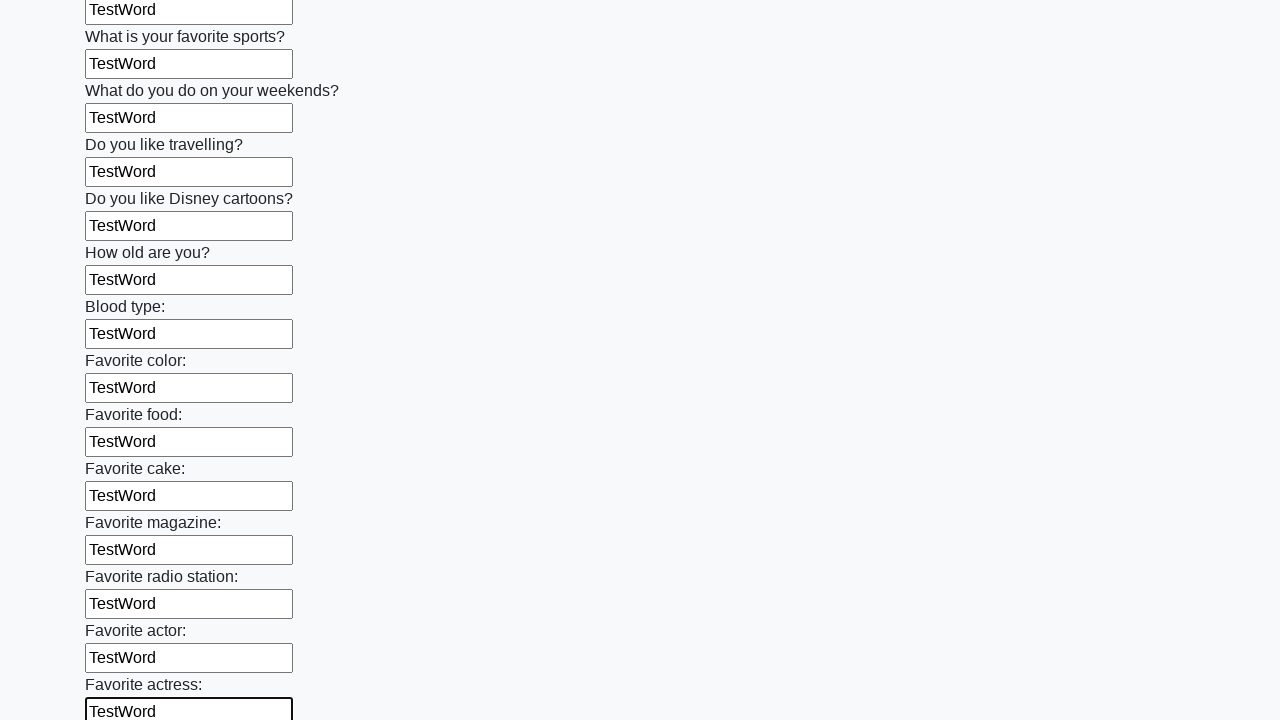

Filled a text input field with 'TestWord' on input[type='text'] >> nth=26
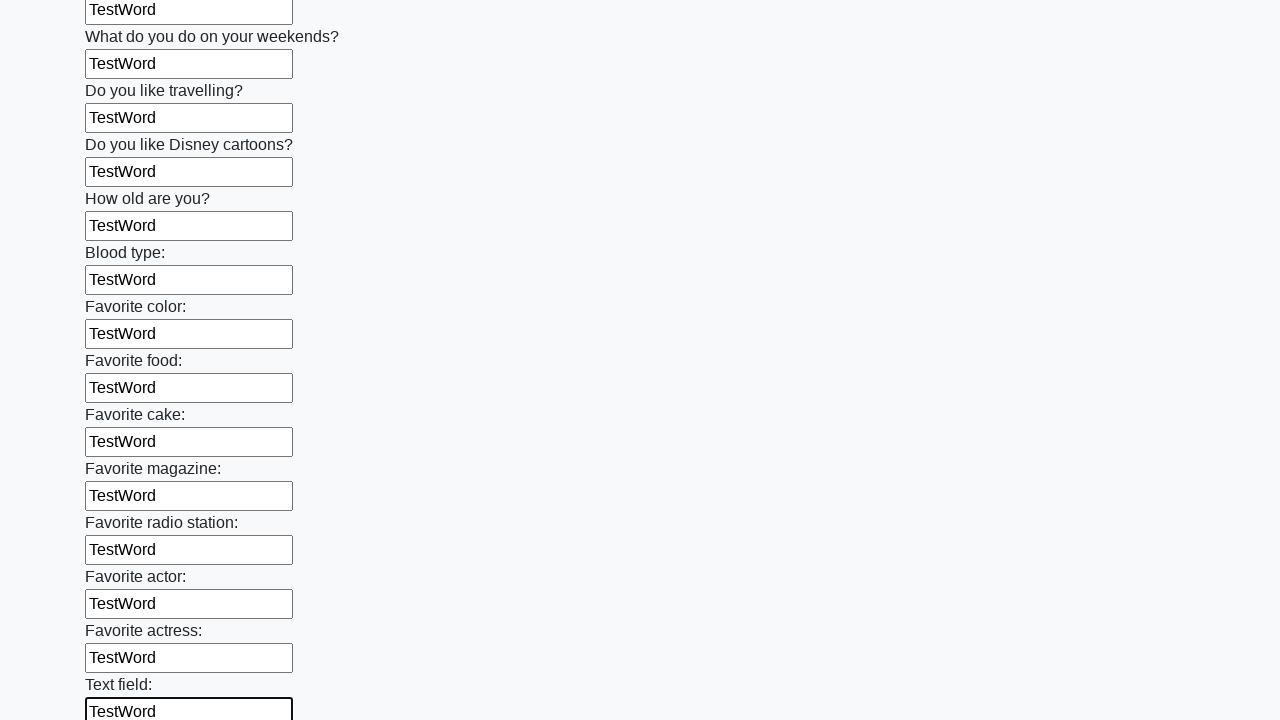

Filled a text input field with 'TestWord' on input[type='text'] >> nth=27
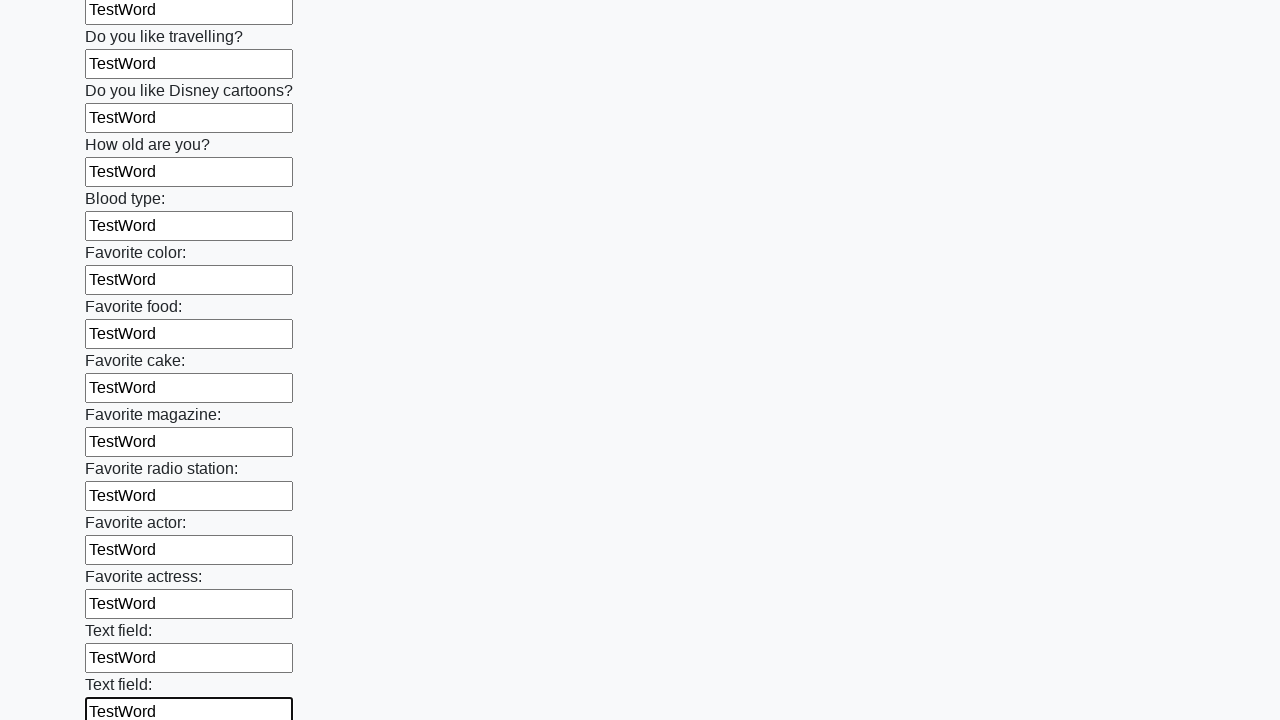

Filled a text input field with 'TestWord' on input[type='text'] >> nth=28
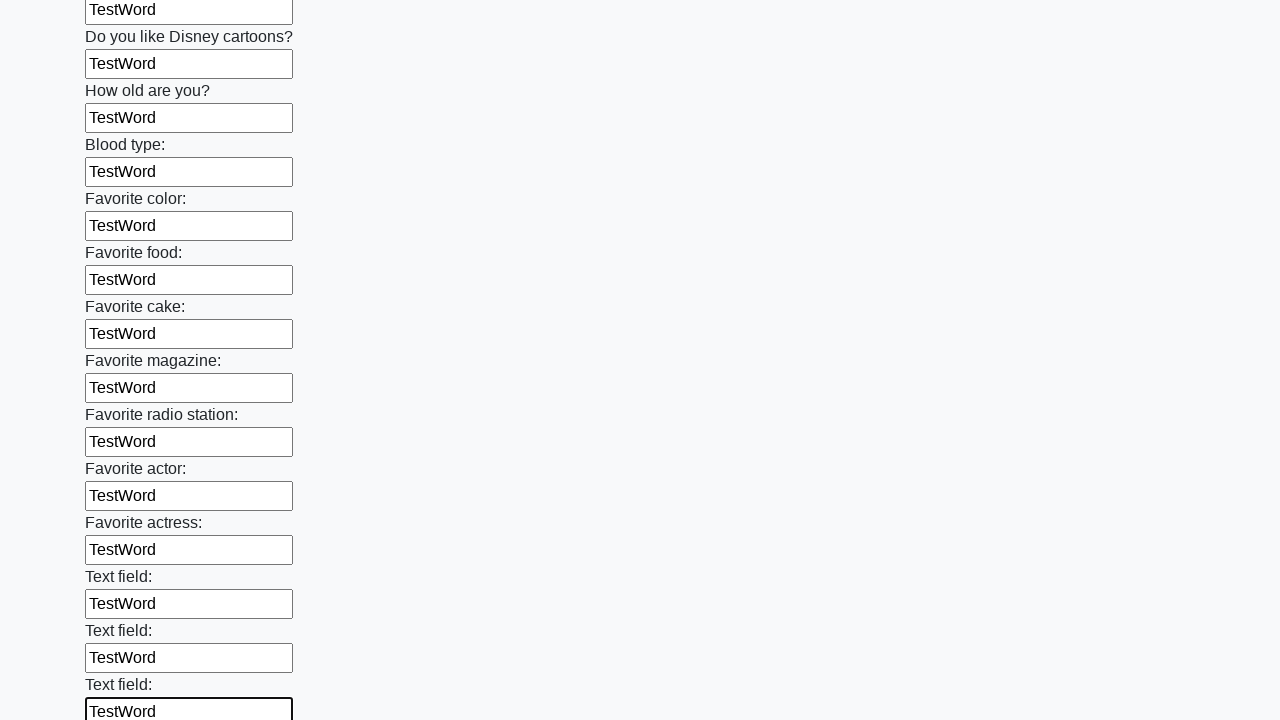

Filled a text input field with 'TestWord' on input[type='text'] >> nth=29
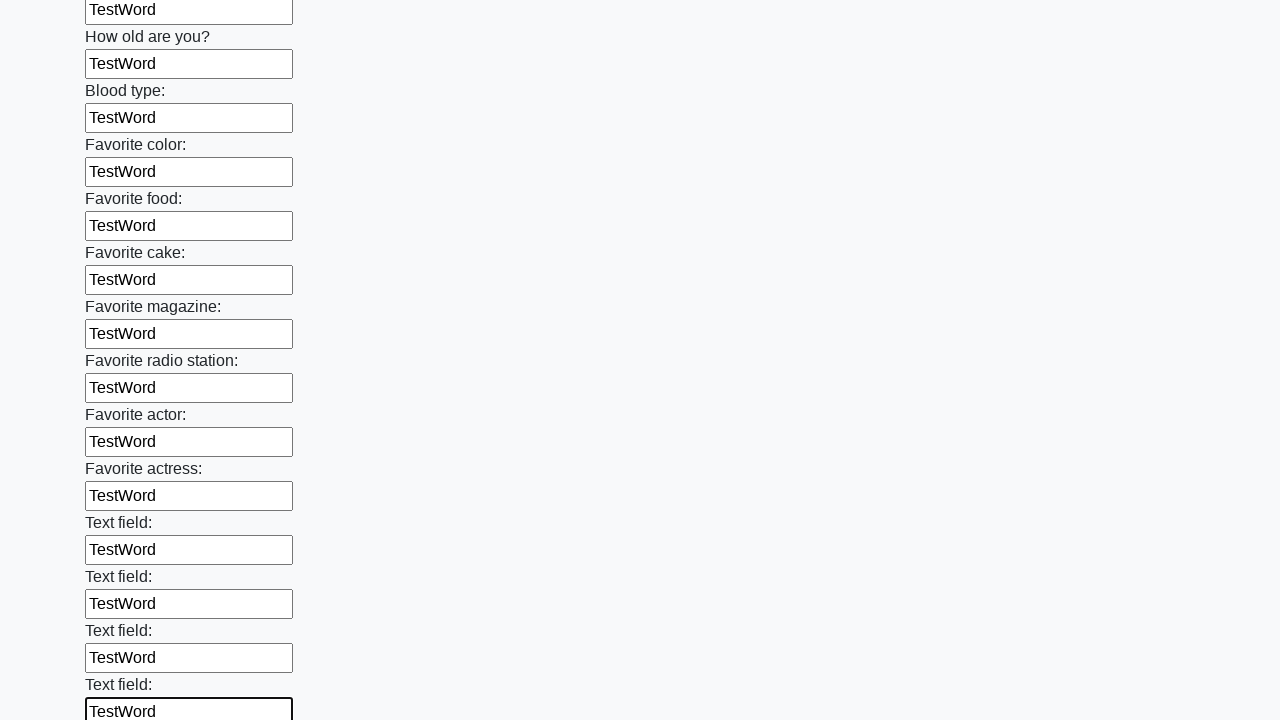

Filled a text input field with 'TestWord' on input[type='text'] >> nth=30
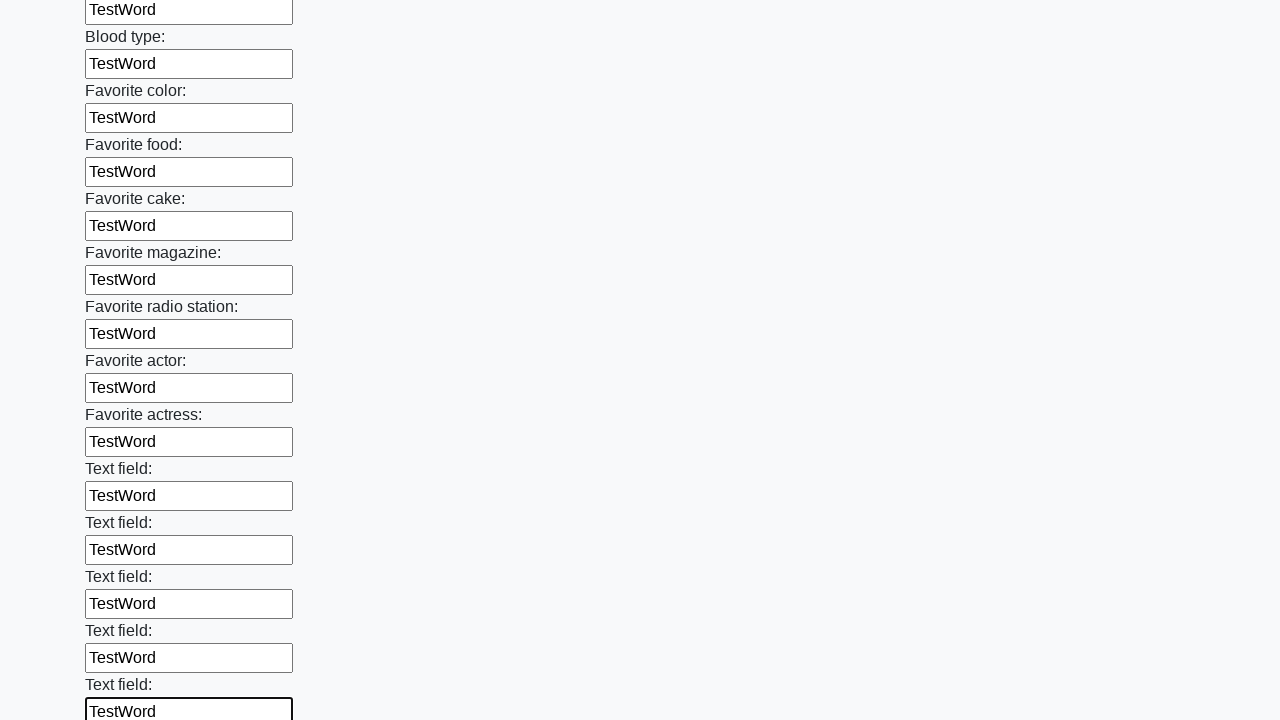

Filled a text input field with 'TestWord' on input[type='text'] >> nth=31
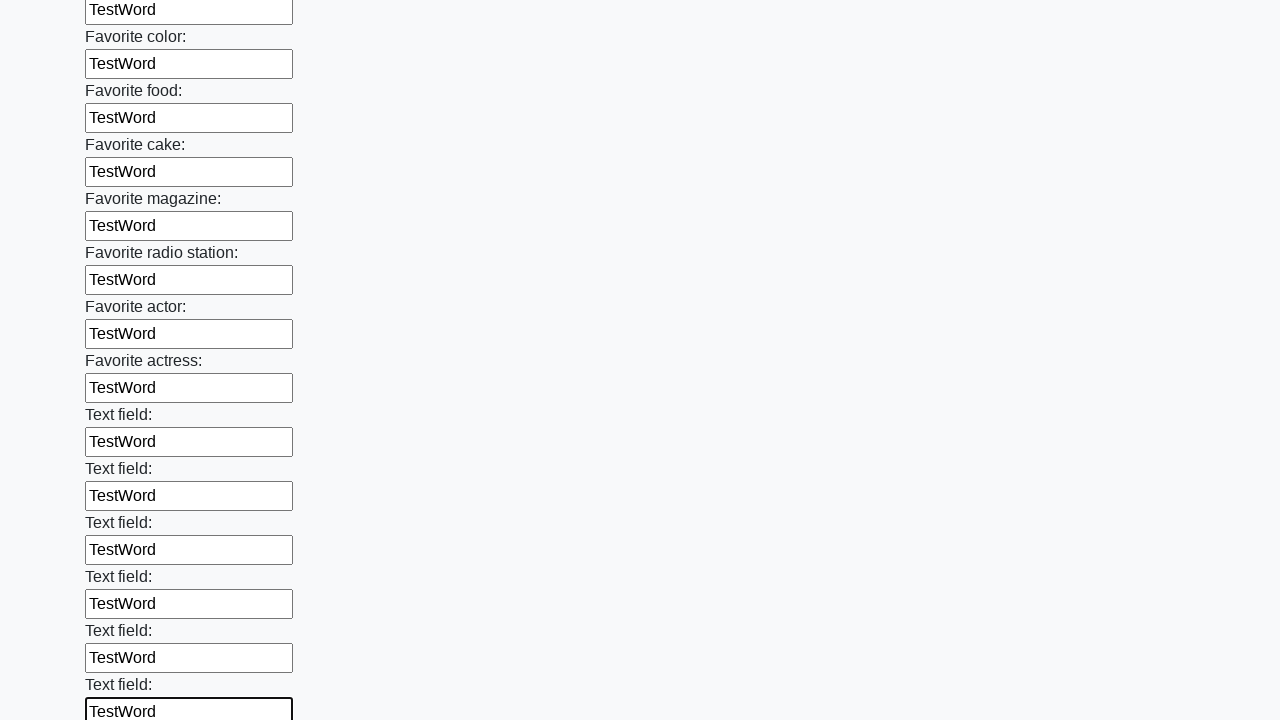

Filled a text input field with 'TestWord' on input[type='text'] >> nth=32
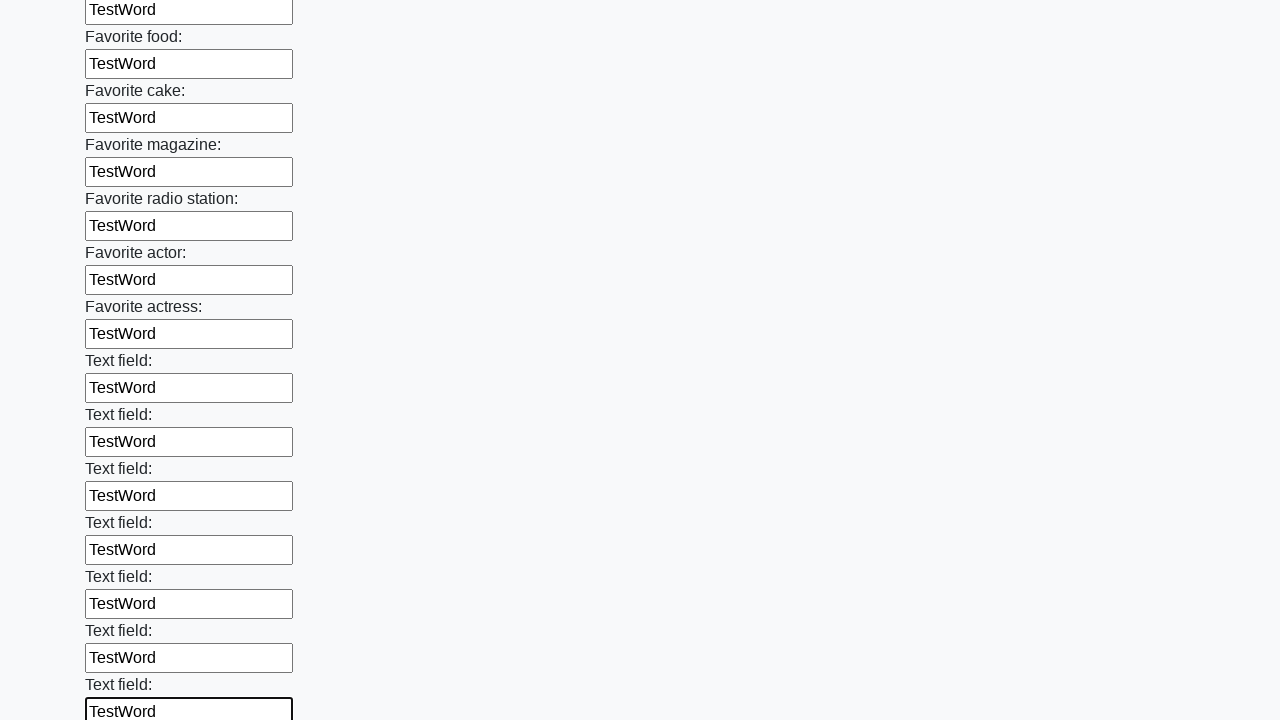

Filled a text input field with 'TestWord' on input[type='text'] >> nth=33
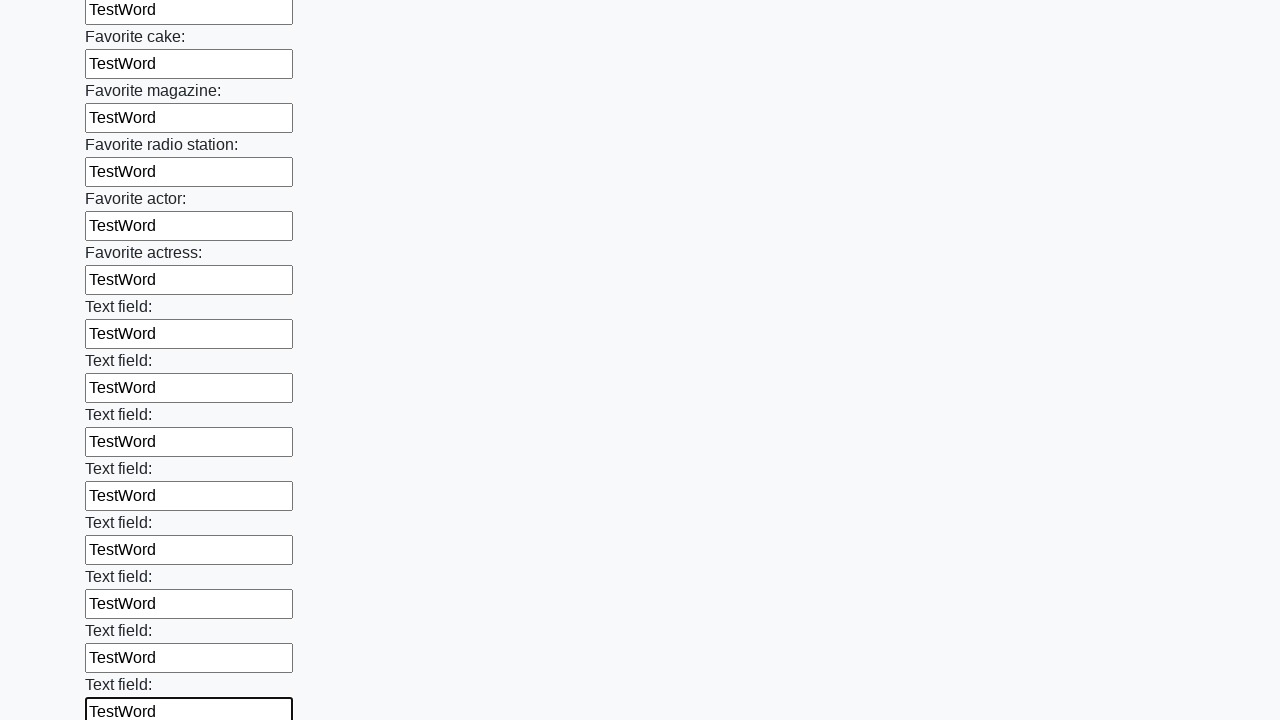

Filled a text input field with 'TestWord' on input[type='text'] >> nth=34
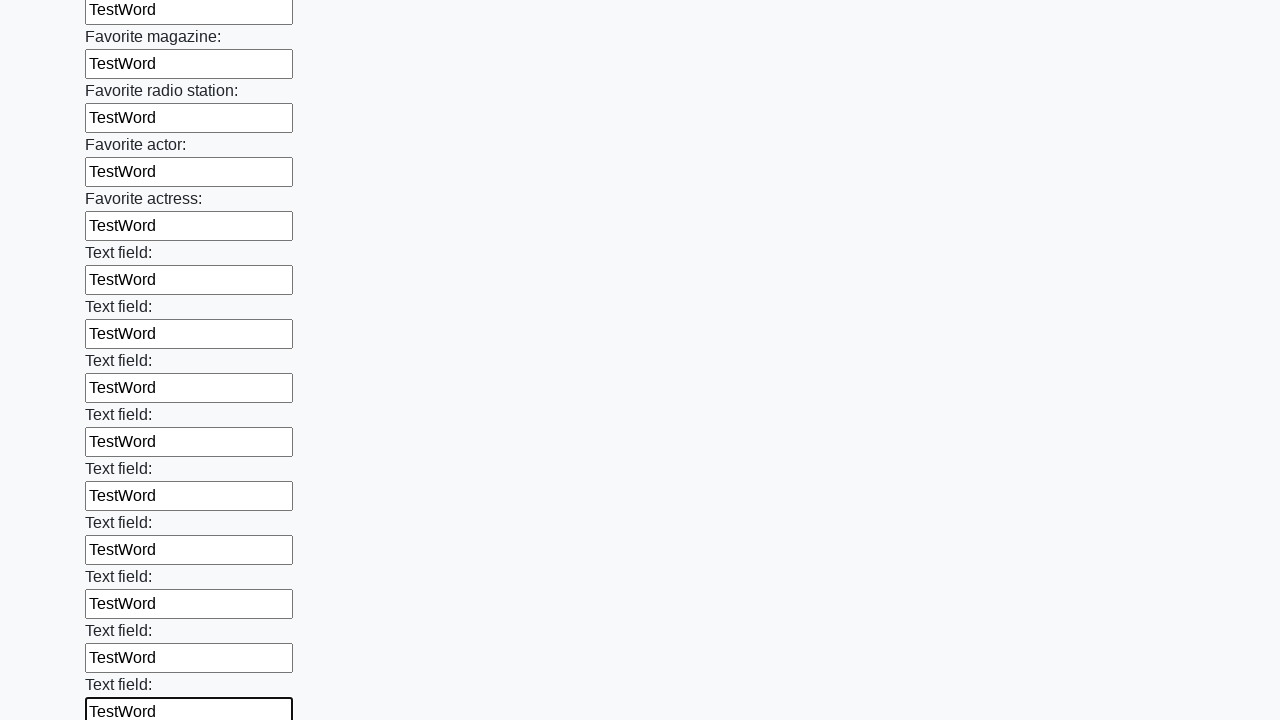

Filled a text input field with 'TestWord' on input[type='text'] >> nth=35
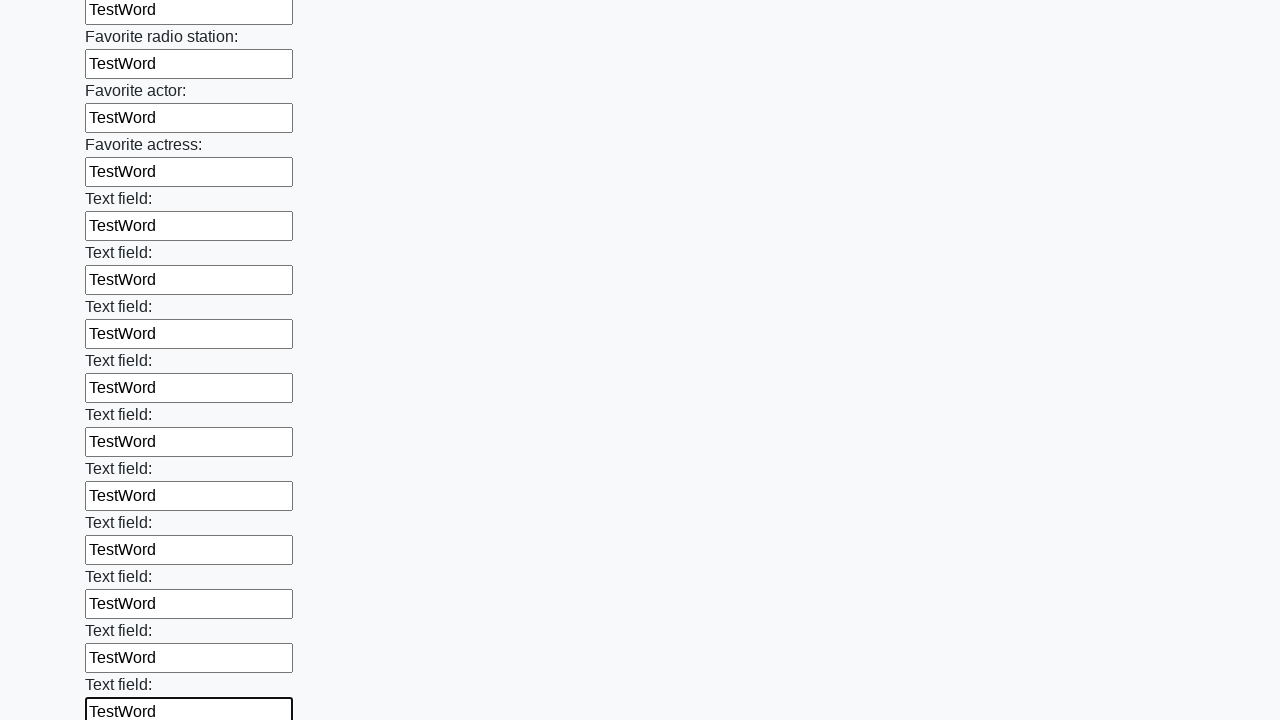

Filled a text input field with 'TestWord' on input[type='text'] >> nth=36
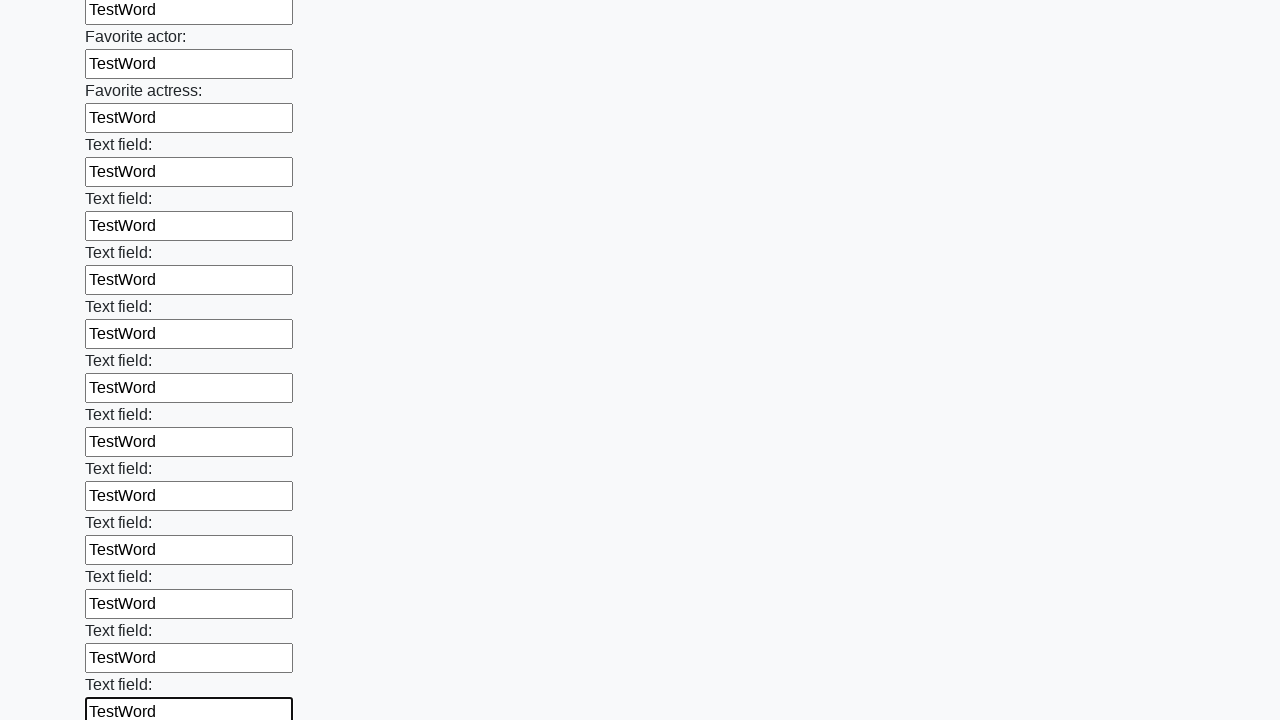

Filled a text input field with 'TestWord' on input[type='text'] >> nth=37
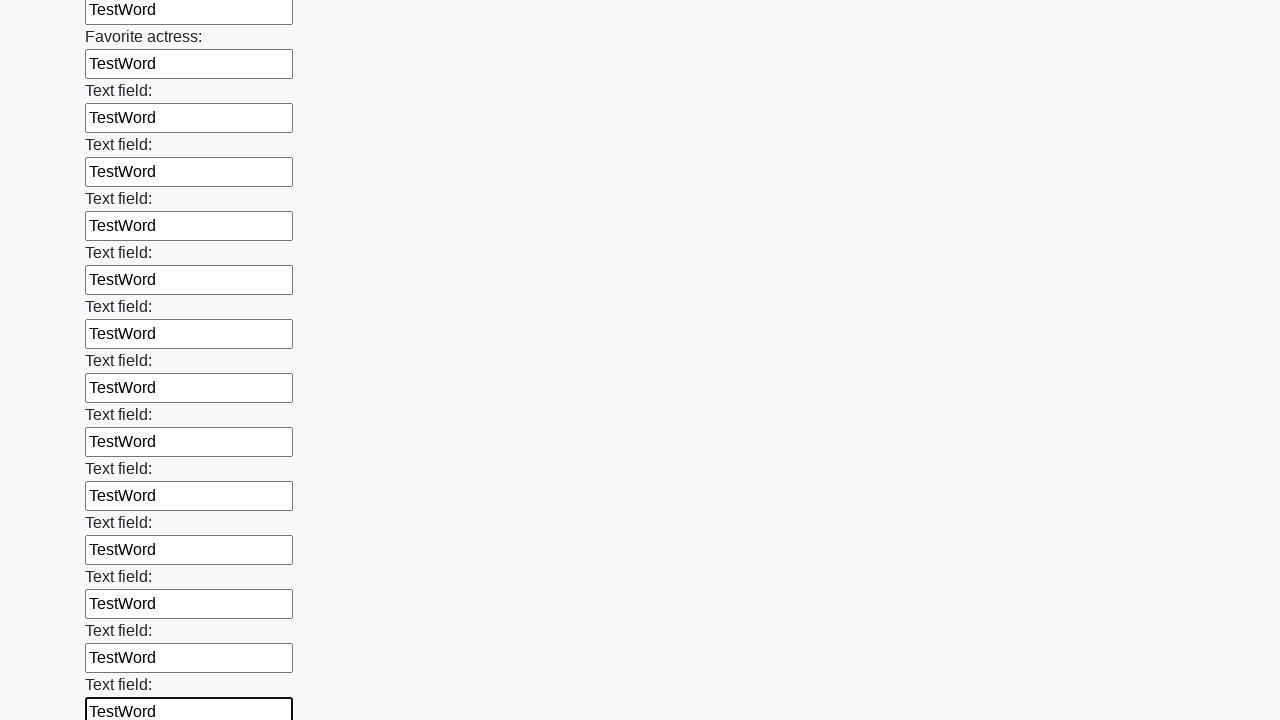

Filled a text input field with 'TestWord' on input[type='text'] >> nth=38
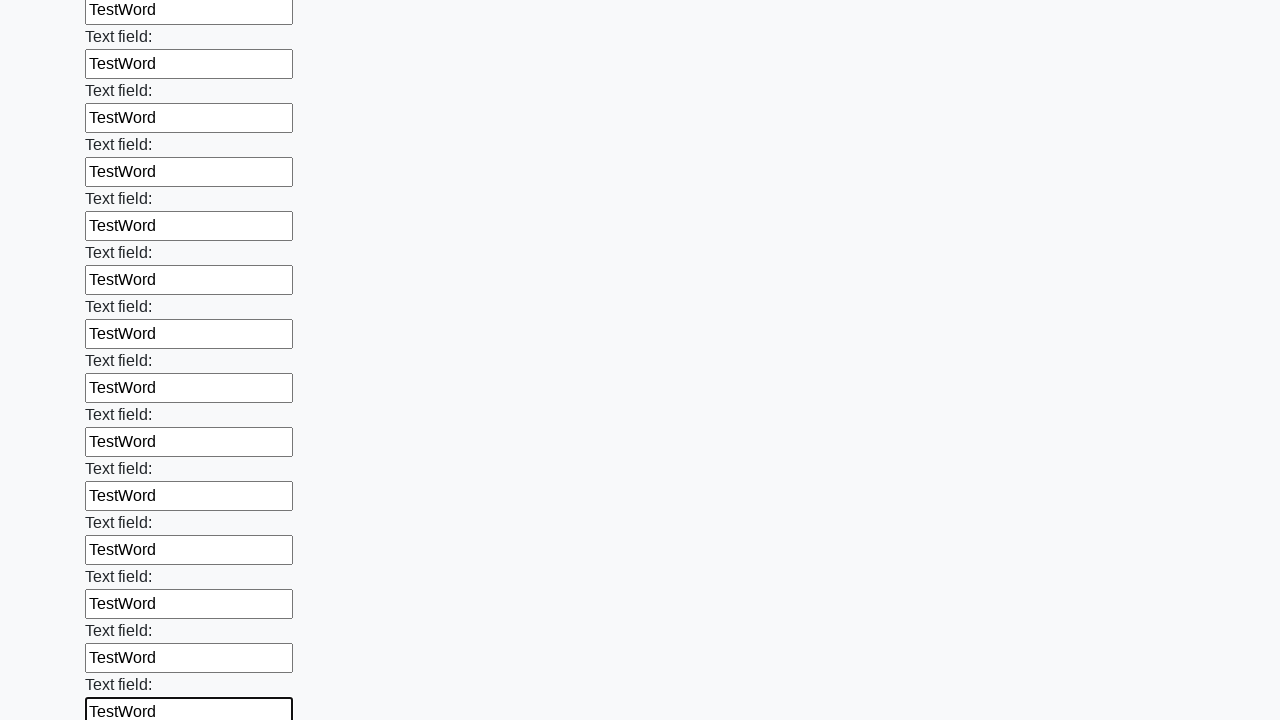

Filled a text input field with 'TestWord' on input[type='text'] >> nth=39
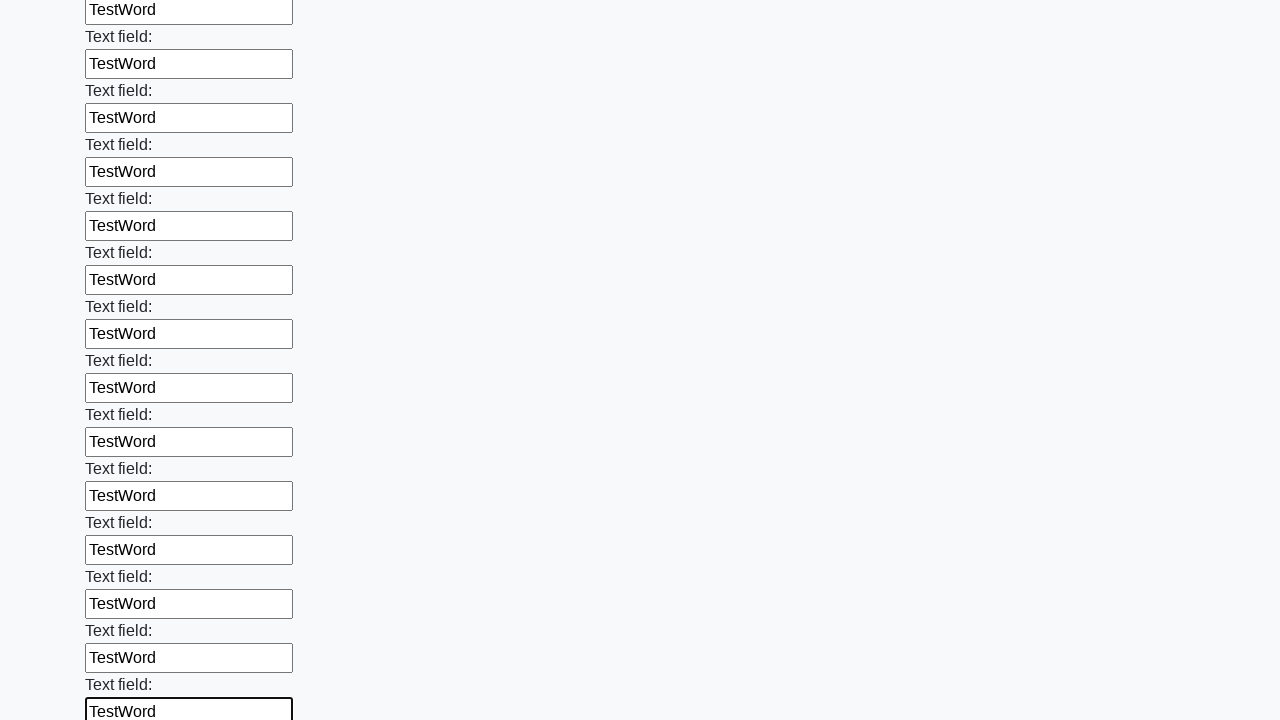

Filled a text input field with 'TestWord' on input[type='text'] >> nth=40
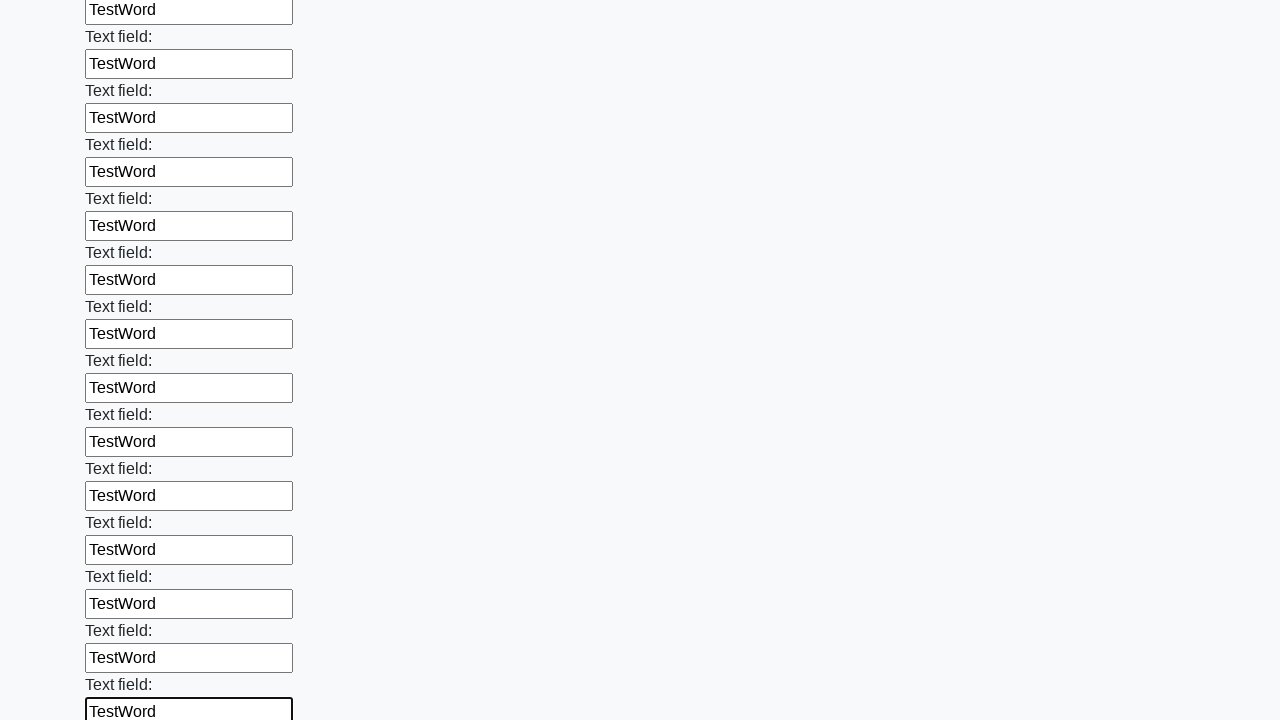

Filled a text input field with 'TestWord' on input[type='text'] >> nth=41
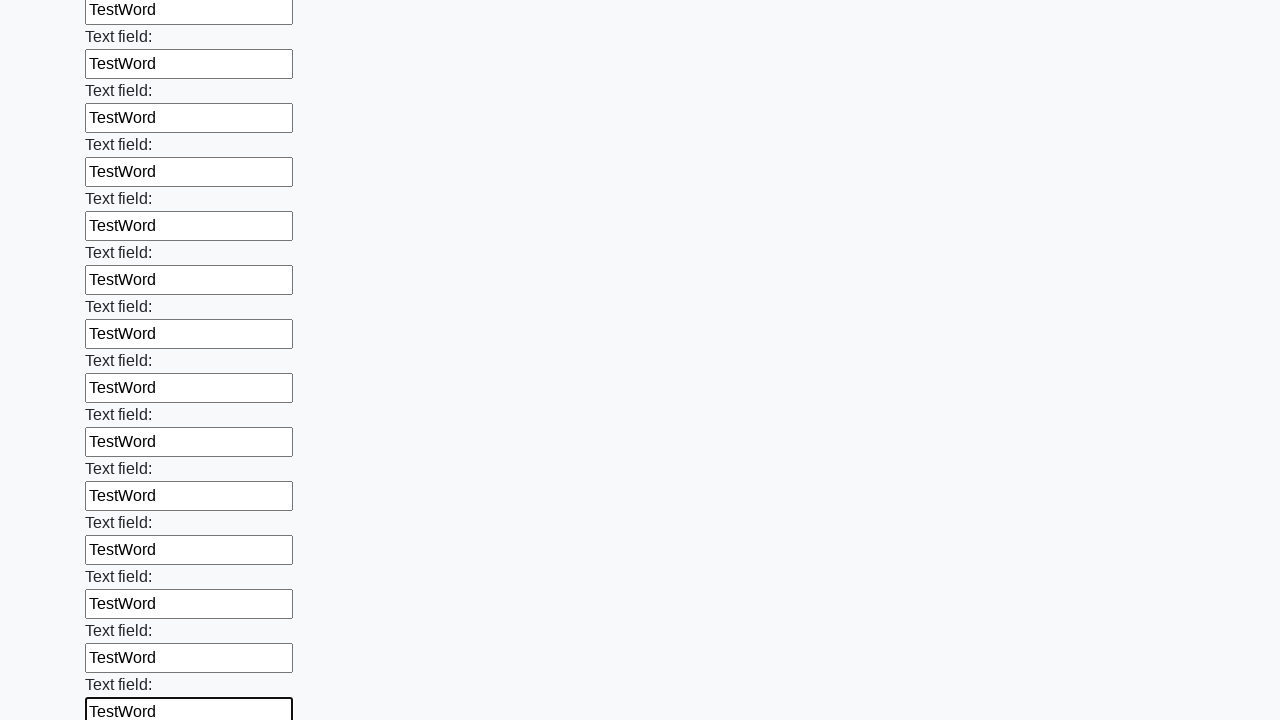

Filled a text input field with 'TestWord' on input[type='text'] >> nth=42
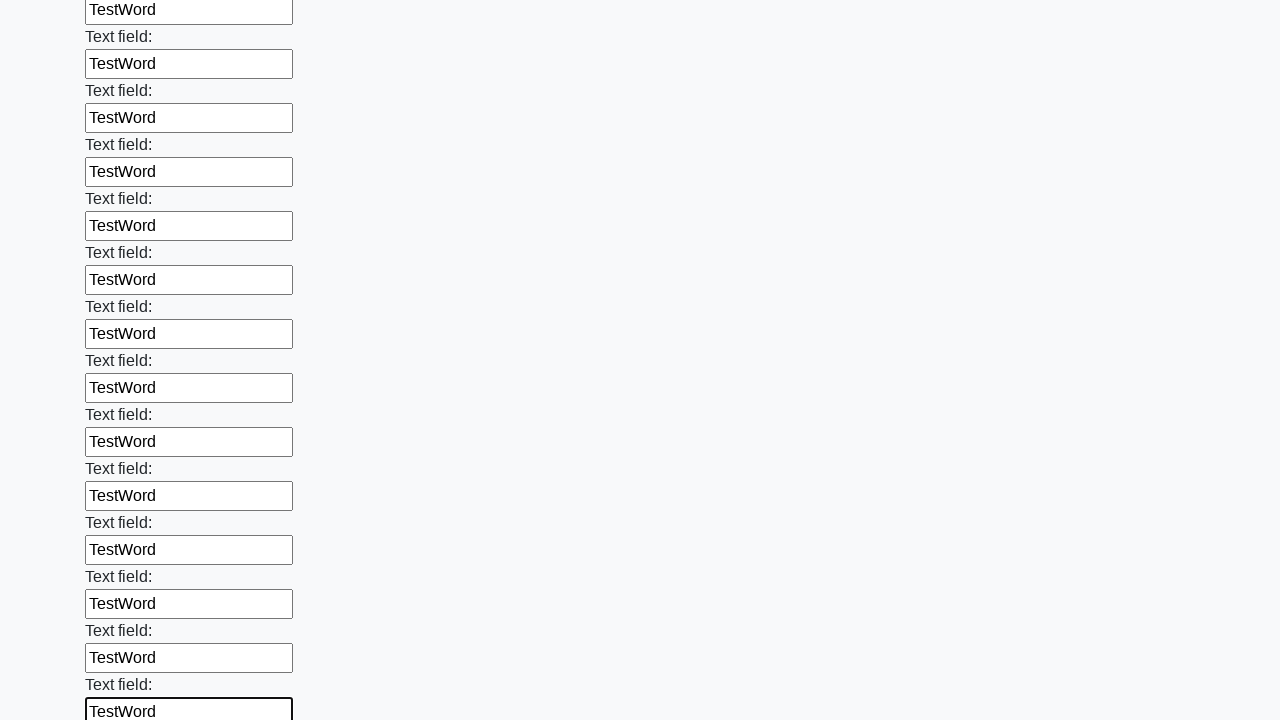

Filled a text input field with 'TestWord' on input[type='text'] >> nth=43
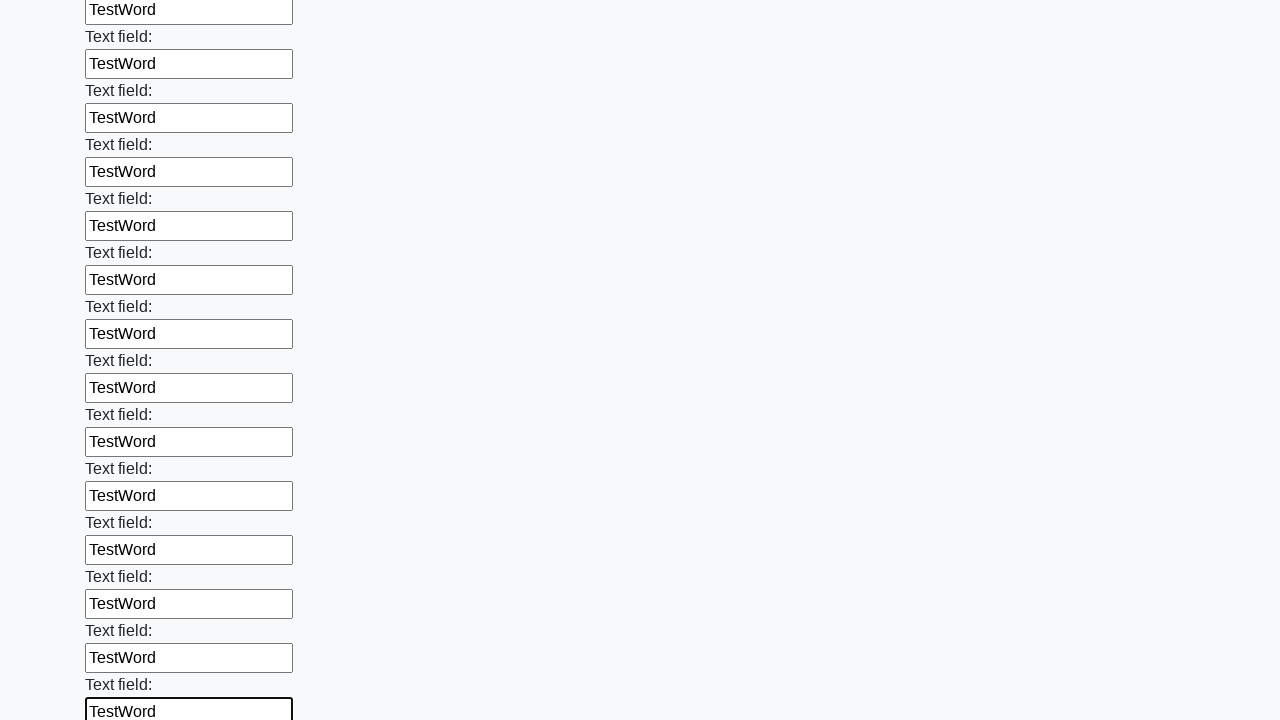

Filled a text input field with 'TestWord' on input[type='text'] >> nth=44
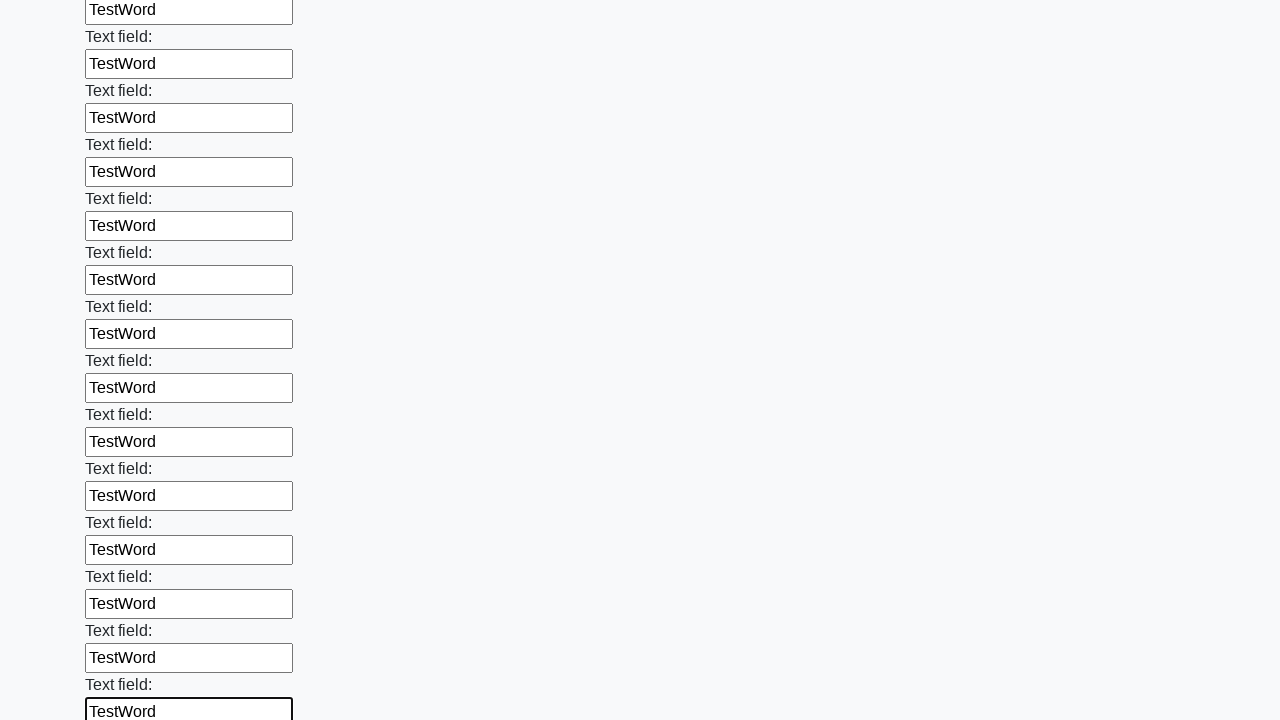

Filled a text input field with 'TestWord' on input[type='text'] >> nth=45
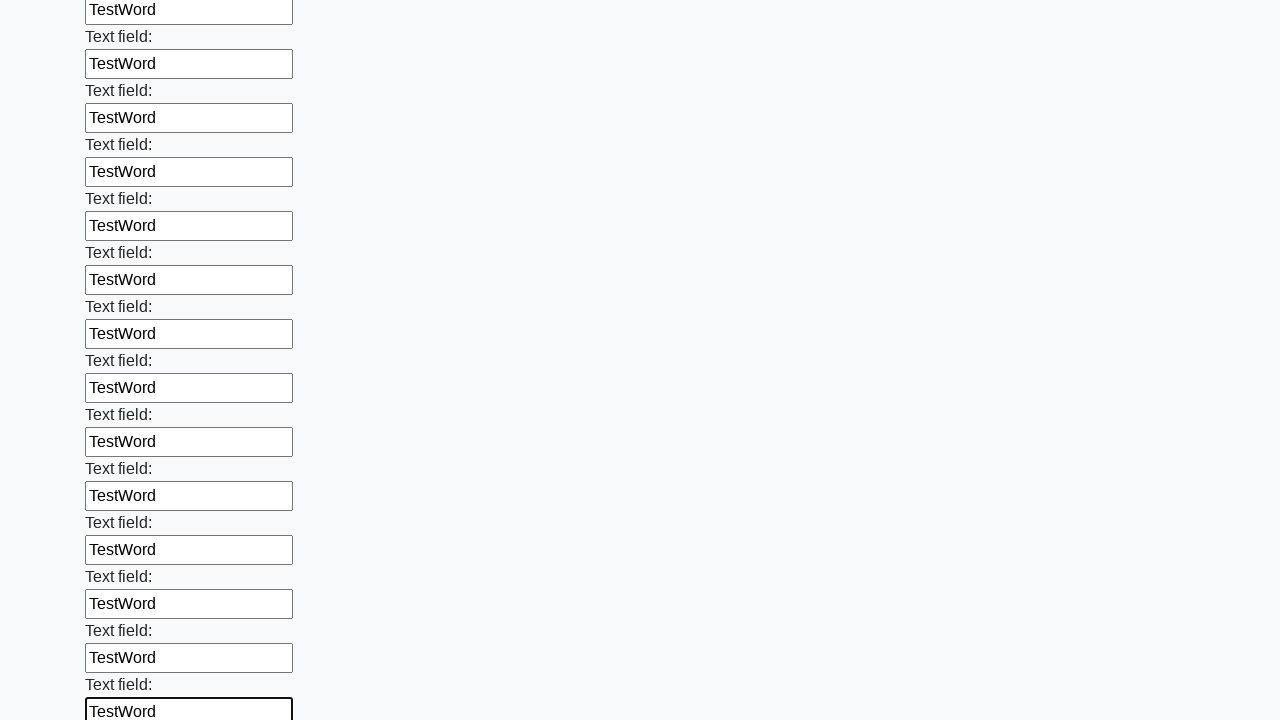

Filled a text input field with 'TestWord' on input[type='text'] >> nth=46
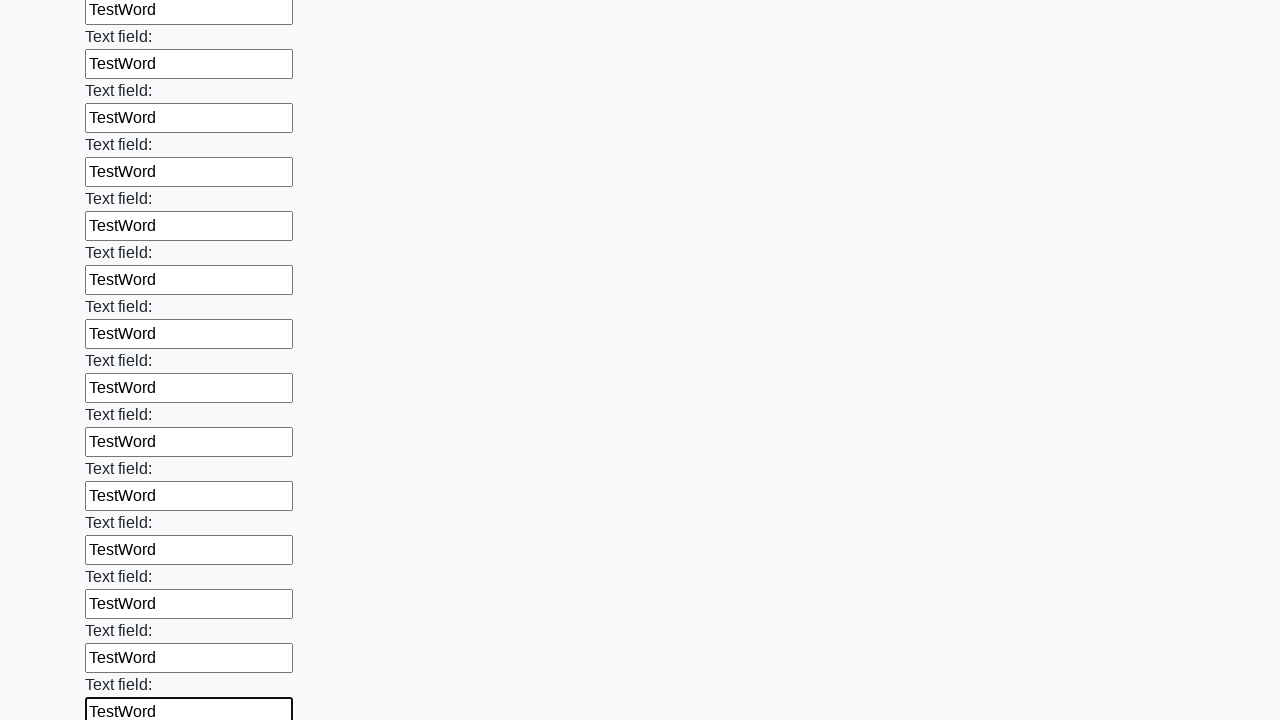

Filled a text input field with 'TestWord' on input[type='text'] >> nth=47
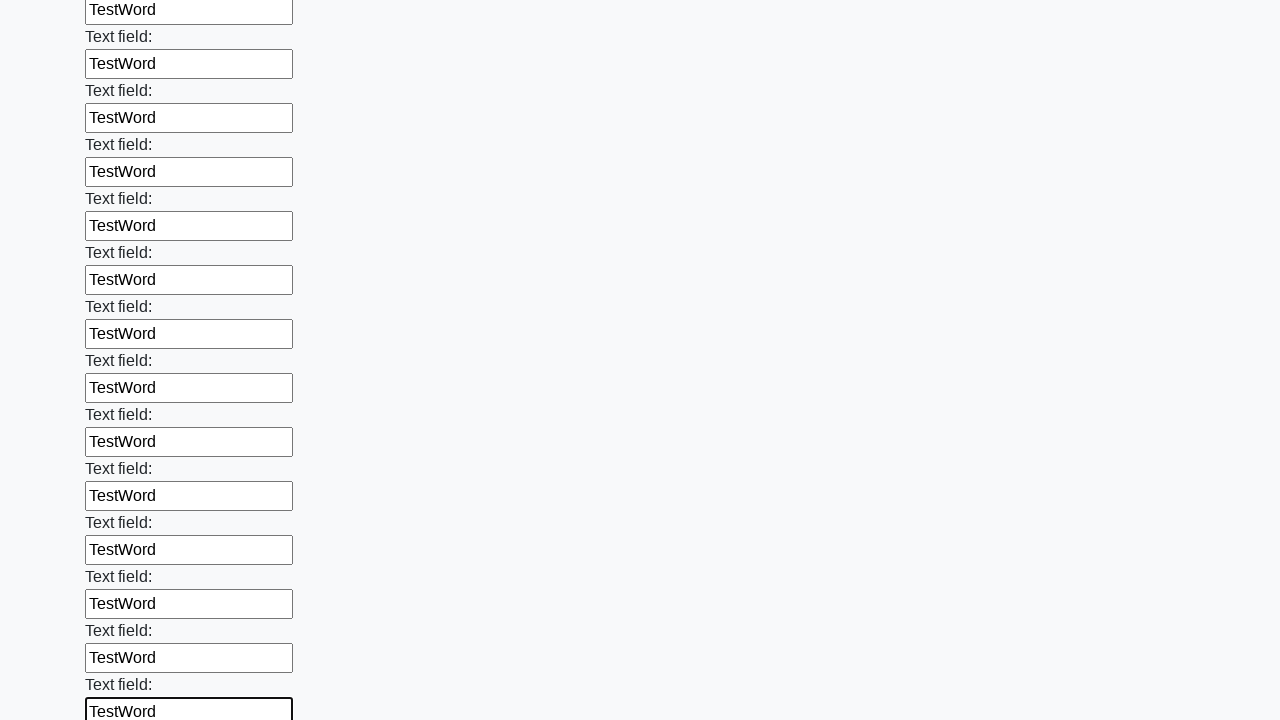

Filled a text input field with 'TestWord' on input[type='text'] >> nth=48
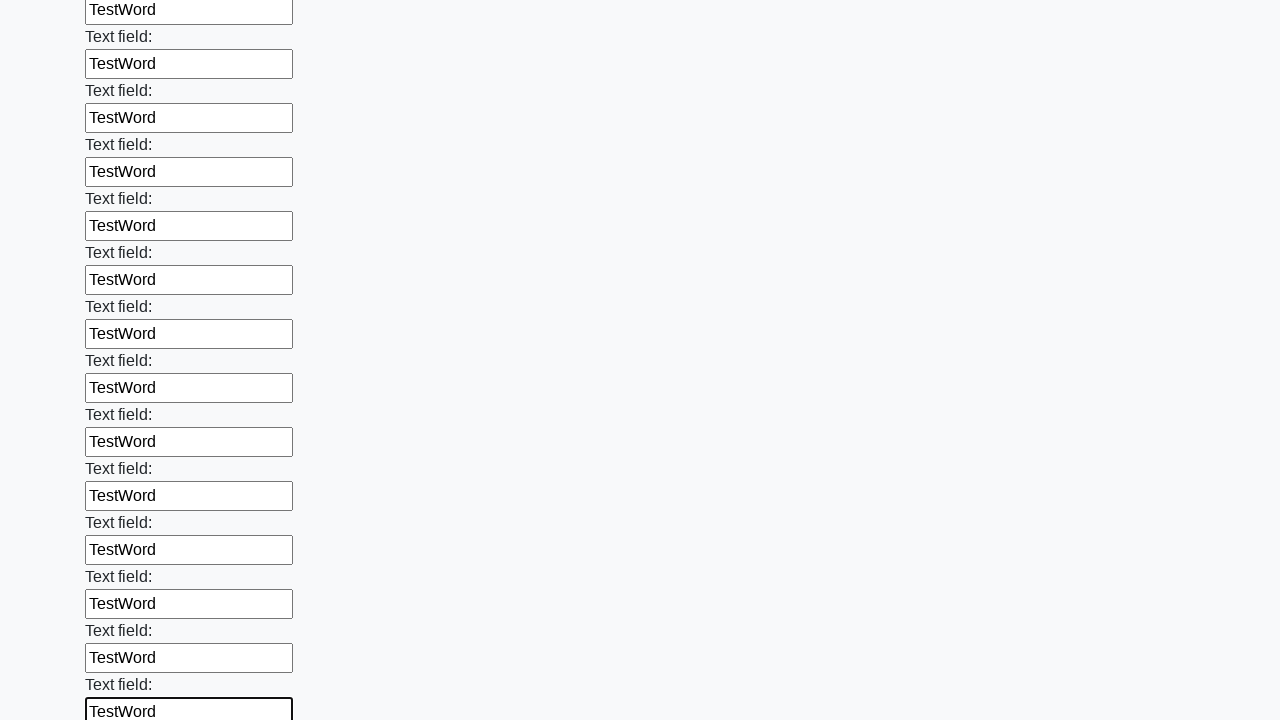

Filled a text input field with 'TestWord' on input[type='text'] >> nth=49
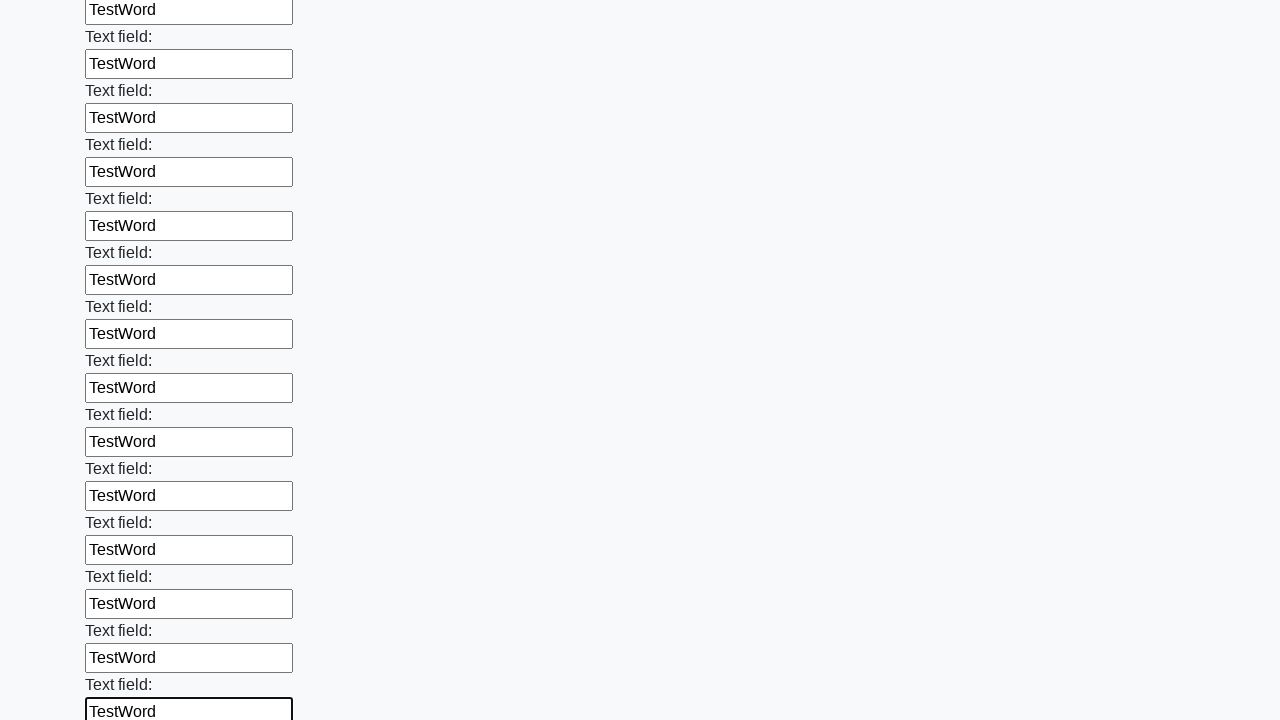

Filled a text input field with 'TestWord' on input[type='text'] >> nth=50
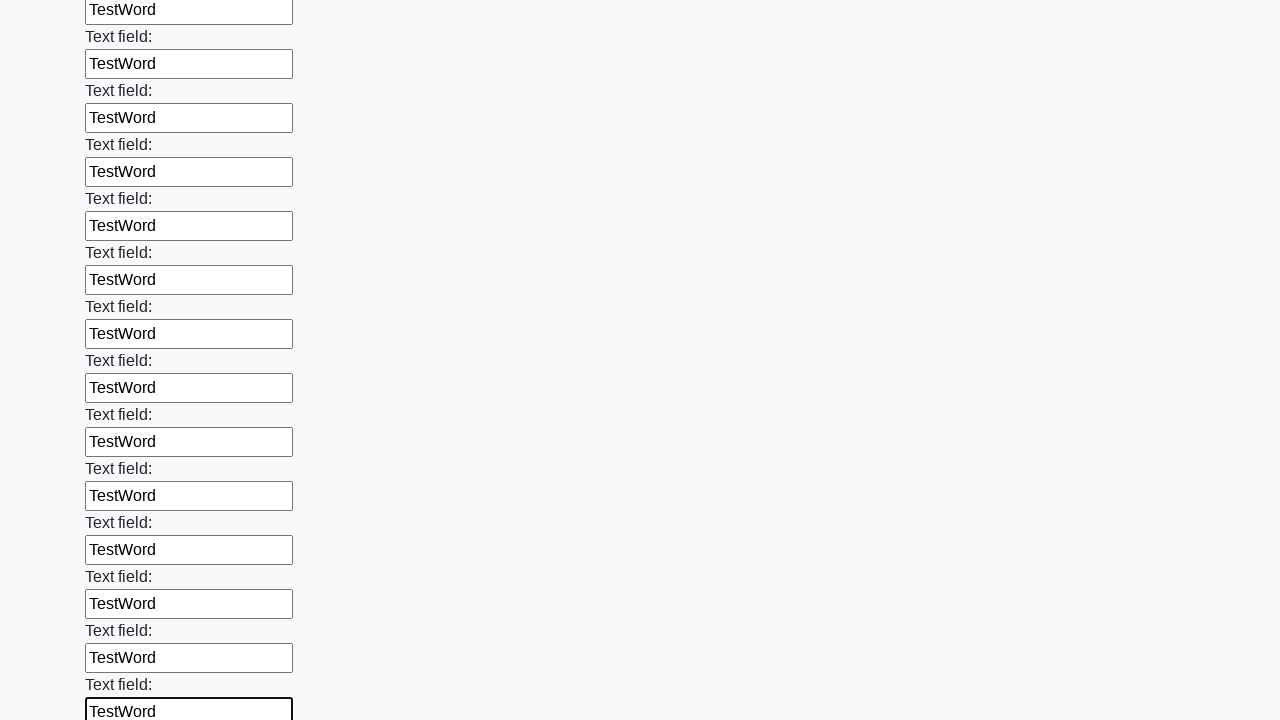

Filled a text input field with 'TestWord' on input[type='text'] >> nth=51
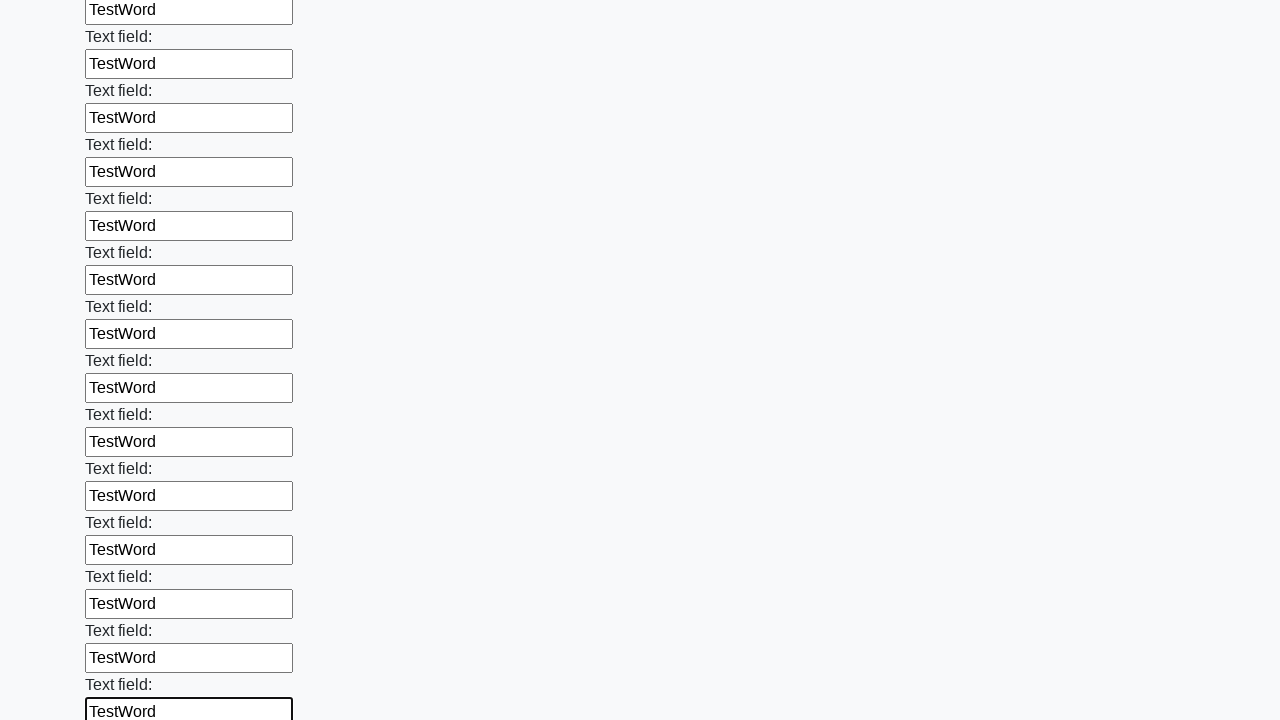

Filled a text input field with 'TestWord' on input[type='text'] >> nth=52
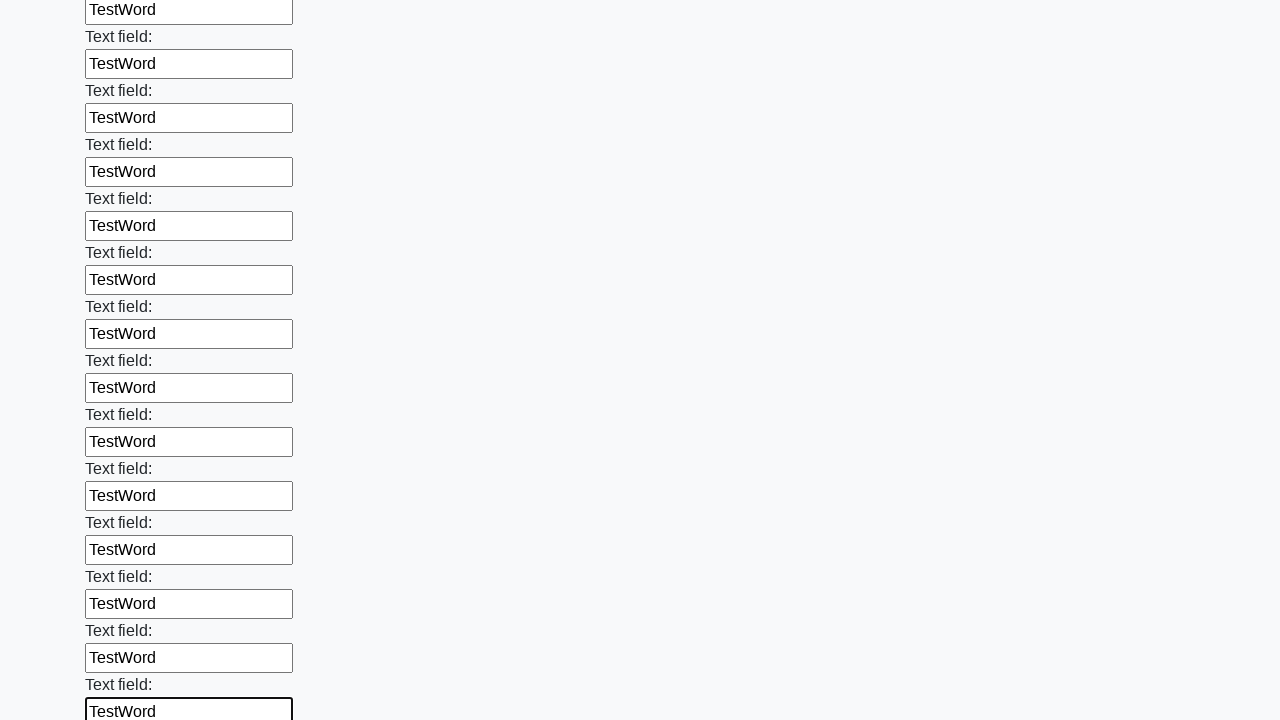

Filled a text input field with 'TestWord' on input[type='text'] >> nth=53
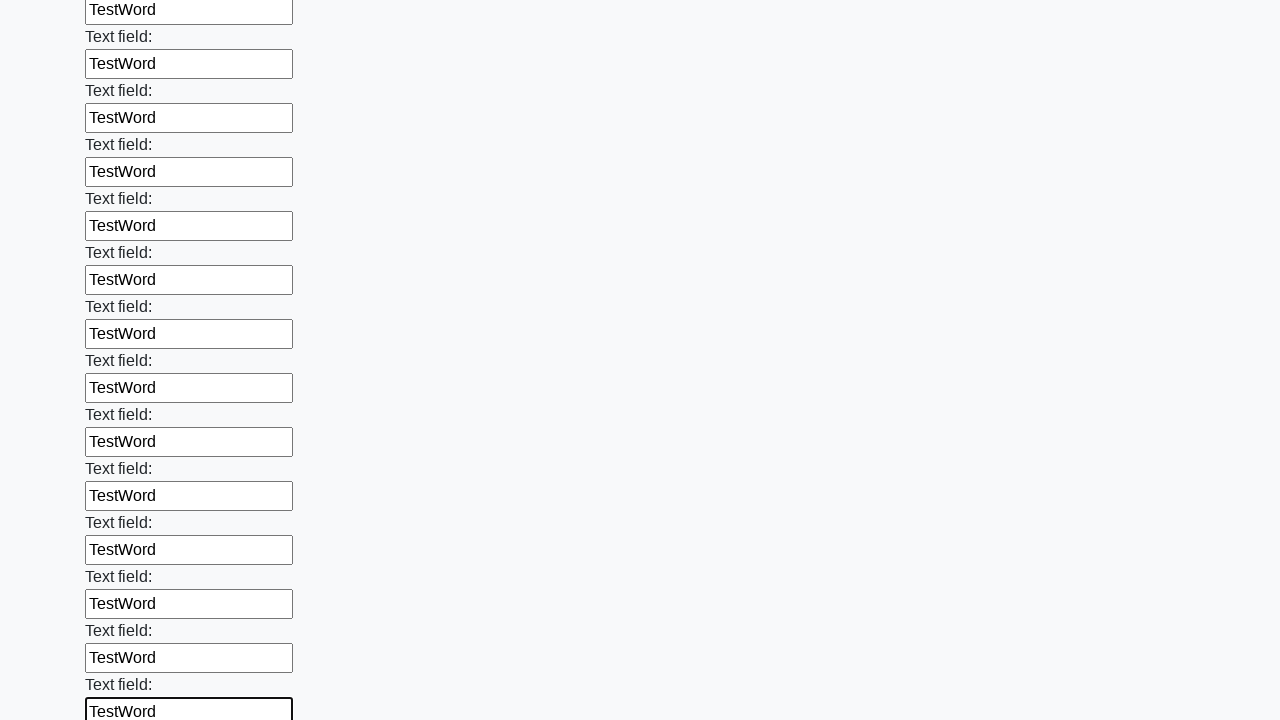

Filled a text input field with 'TestWord' on input[type='text'] >> nth=54
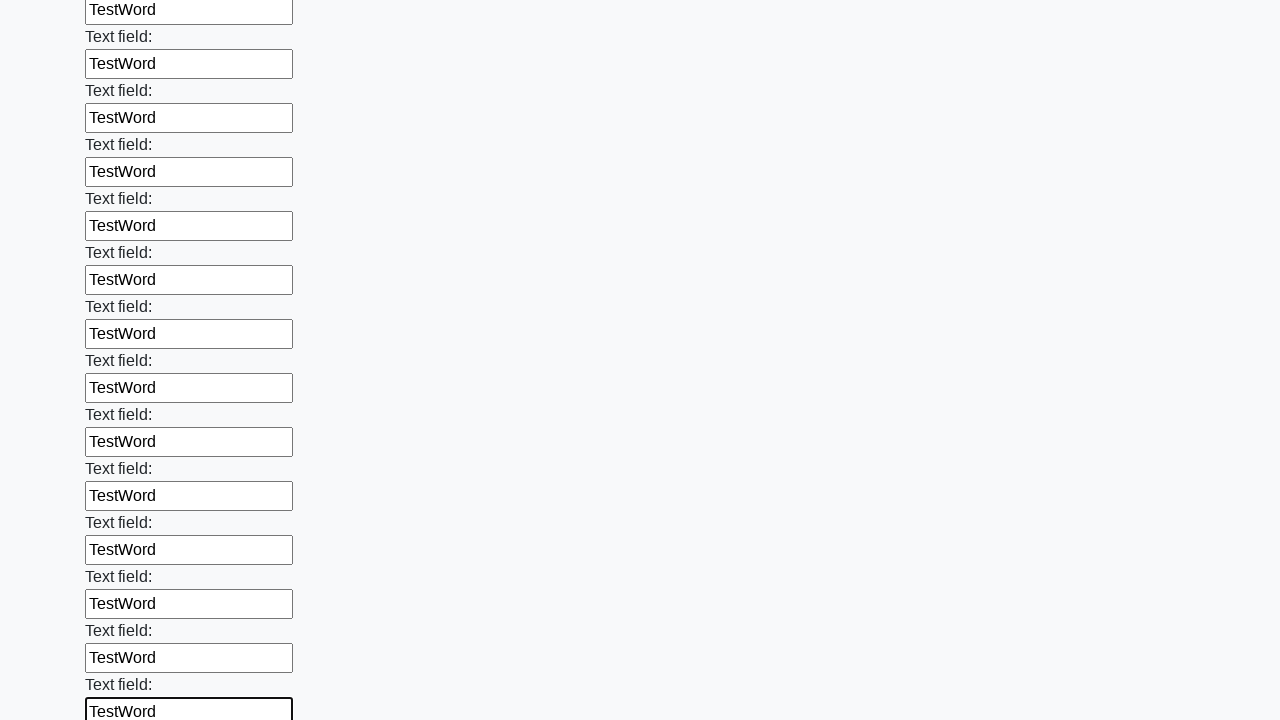

Filled a text input field with 'TestWord' on input[type='text'] >> nth=55
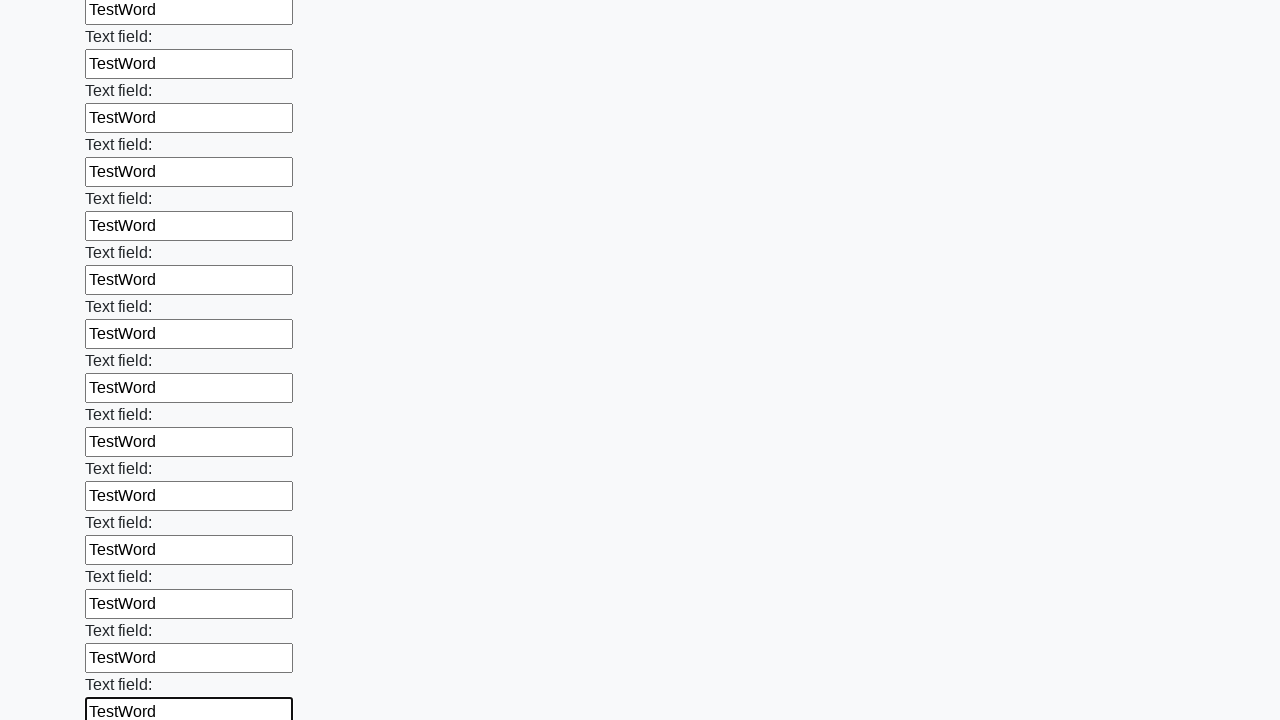

Filled a text input field with 'TestWord' on input[type='text'] >> nth=56
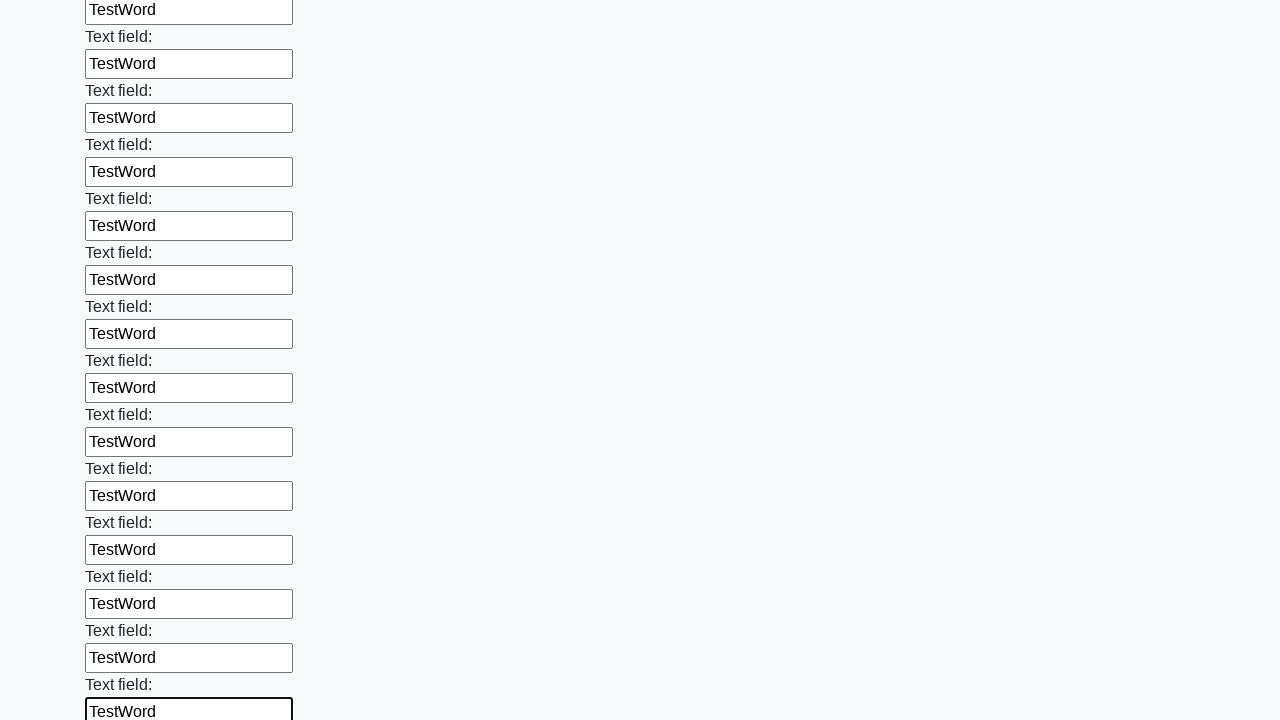

Filled a text input field with 'TestWord' on input[type='text'] >> nth=57
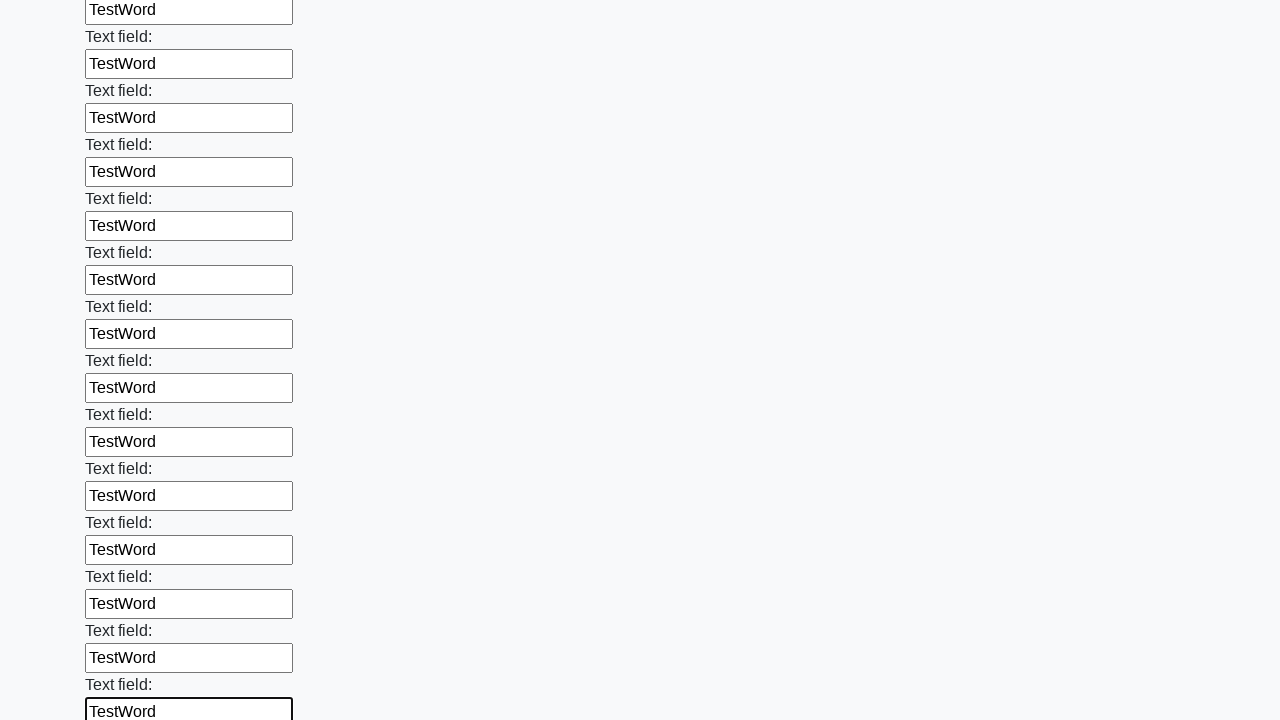

Filled a text input field with 'TestWord' on input[type='text'] >> nth=58
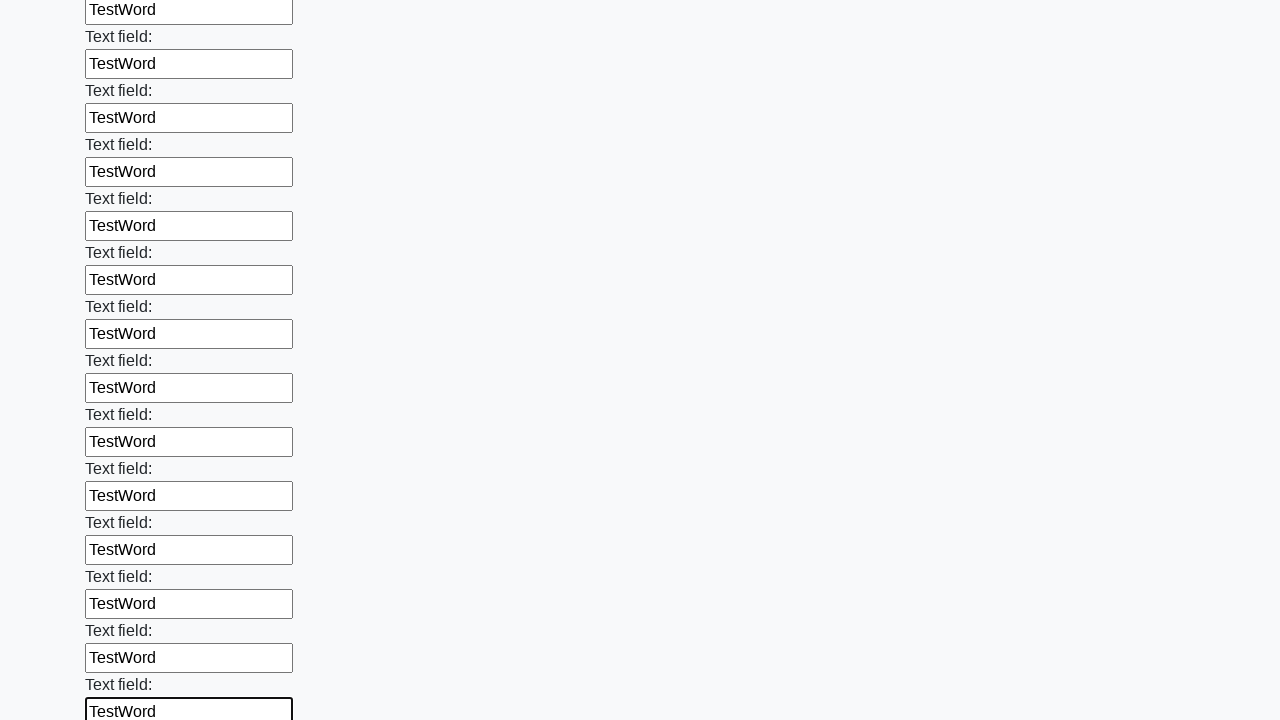

Filled a text input field with 'TestWord' on input[type='text'] >> nth=59
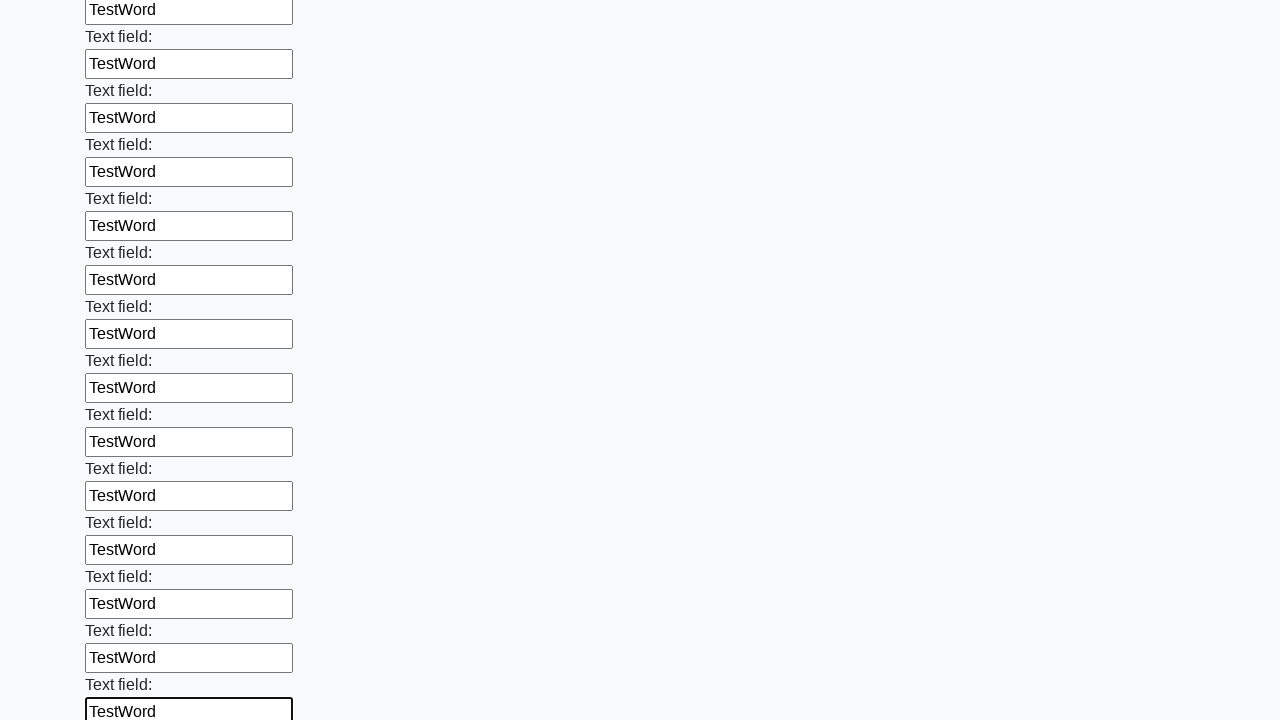

Filled a text input field with 'TestWord' on input[type='text'] >> nth=60
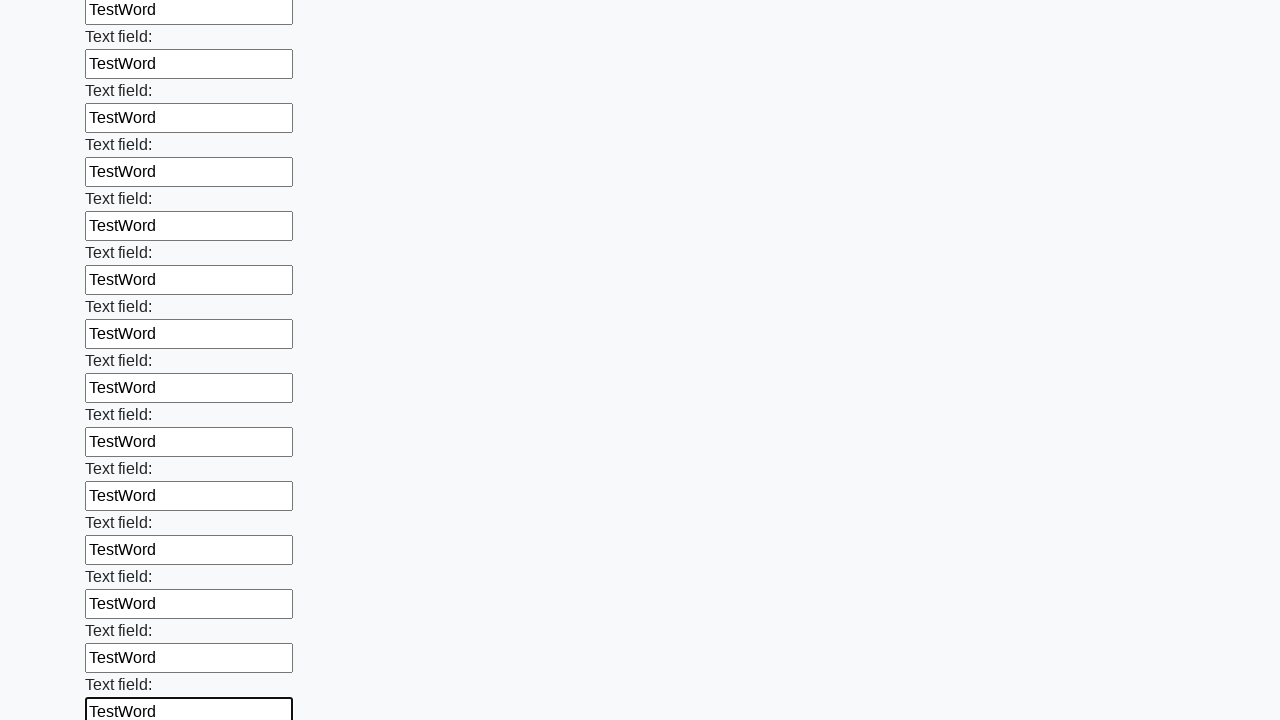

Filled a text input field with 'TestWord' on input[type='text'] >> nth=61
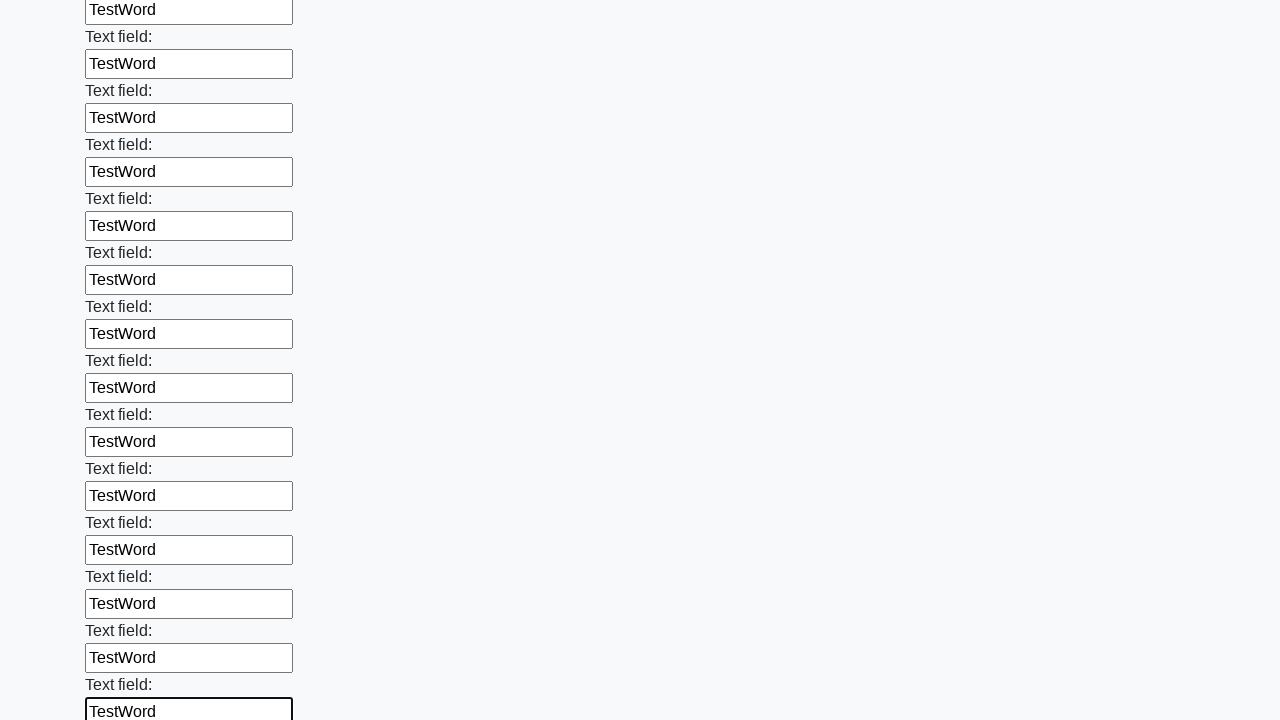

Filled a text input field with 'TestWord' on input[type='text'] >> nth=62
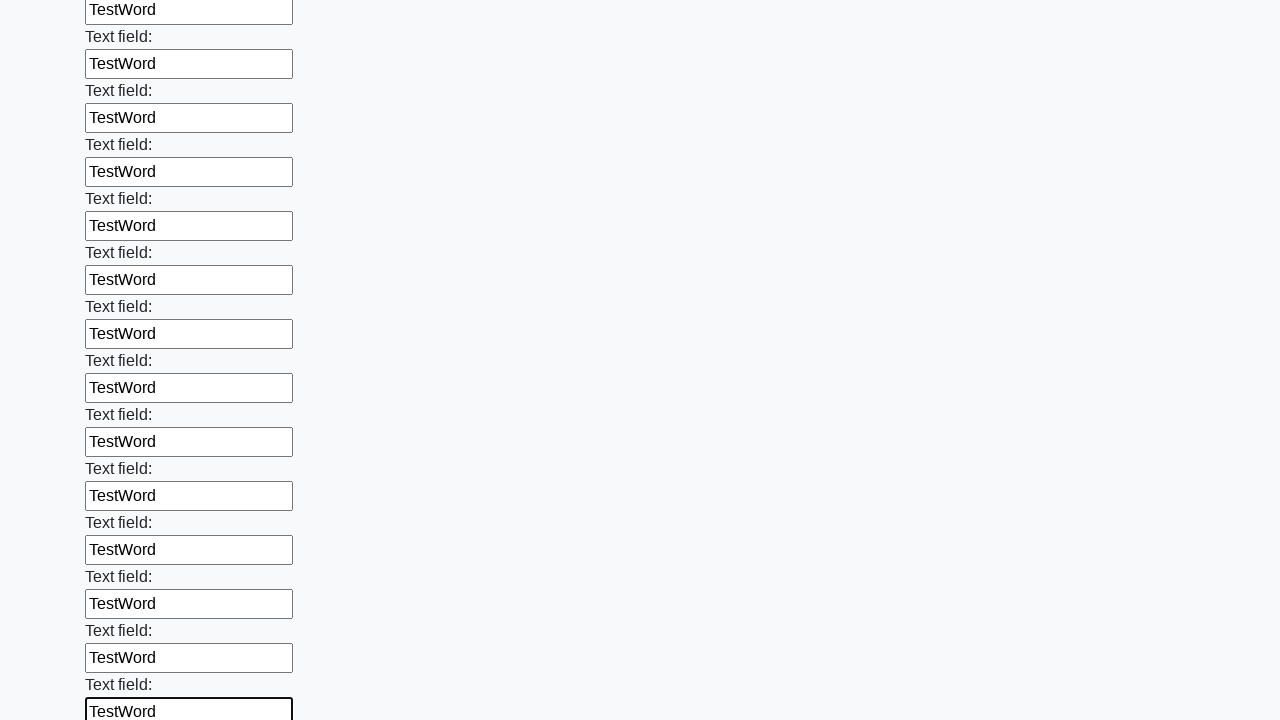

Filled a text input field with 'TestWord' on input[type='text'] >> nth=63
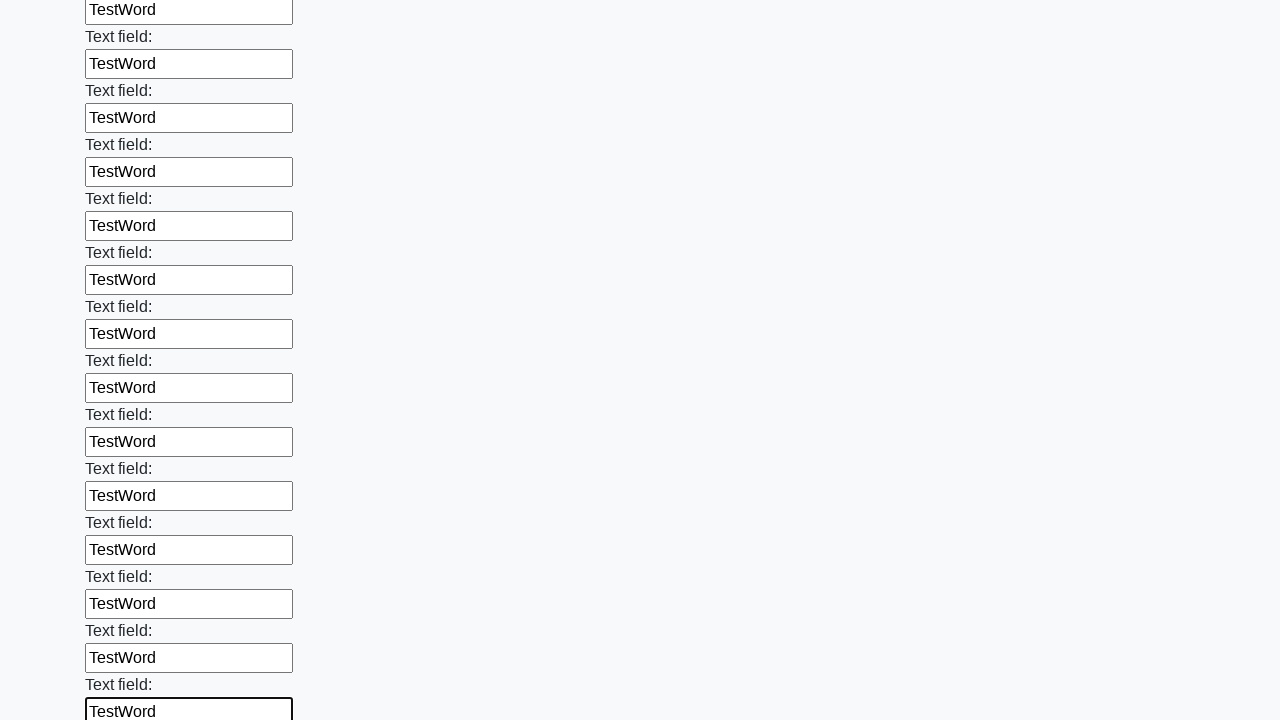

Filled a text input field with 'TestWord' on input[type='text'] >> nth=64
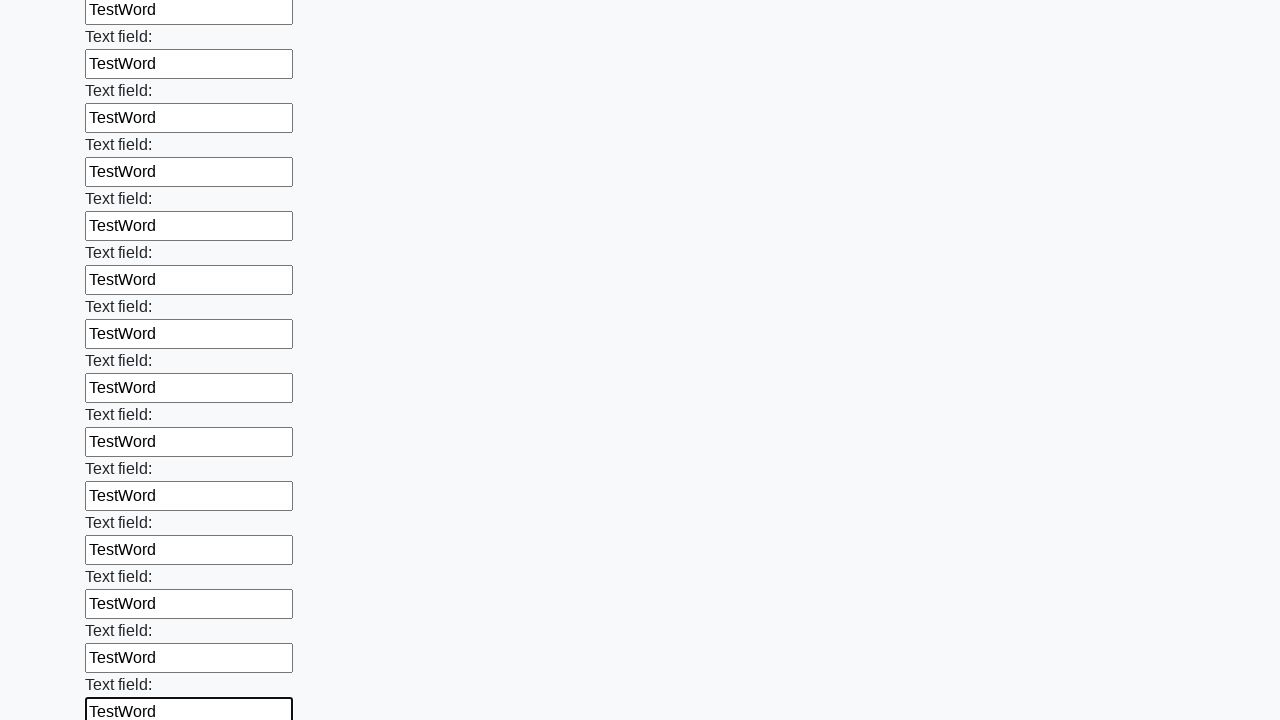

Filled a text input field with 'TestWord' on input[type='text'] >> nth=65
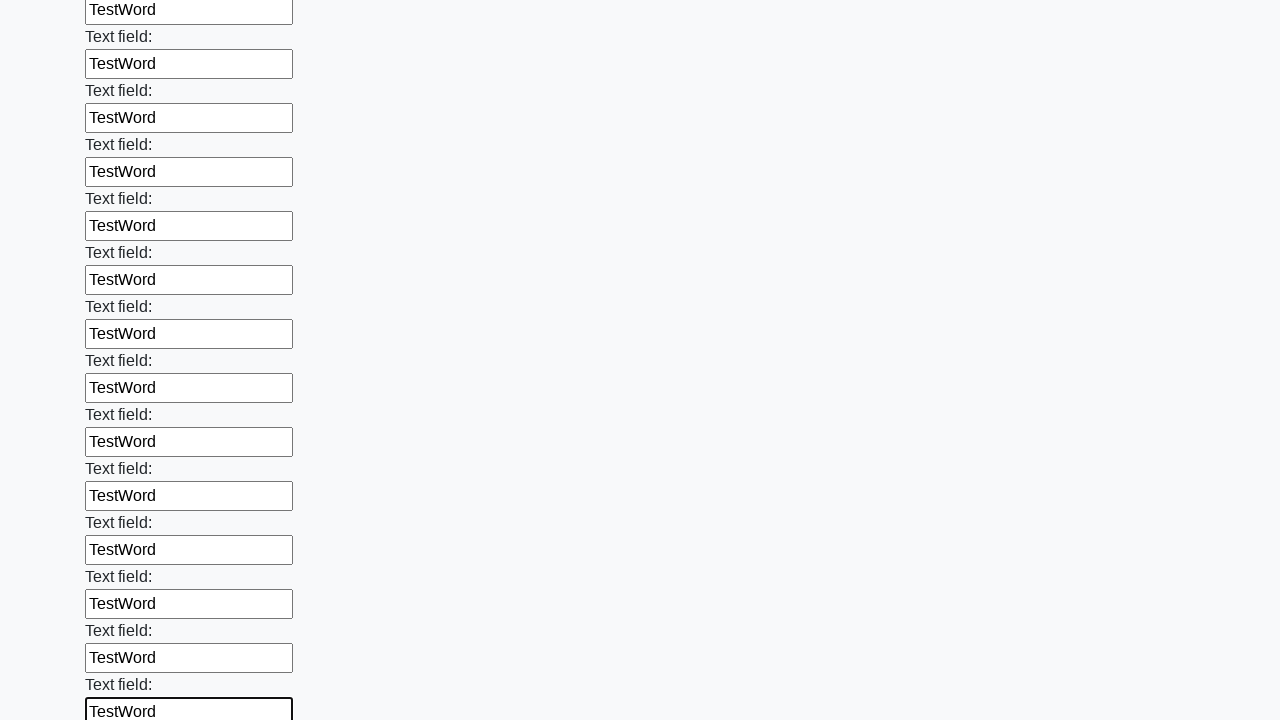

Filled a text input field with 'TestWord' on input[type='text'] >> nth=66
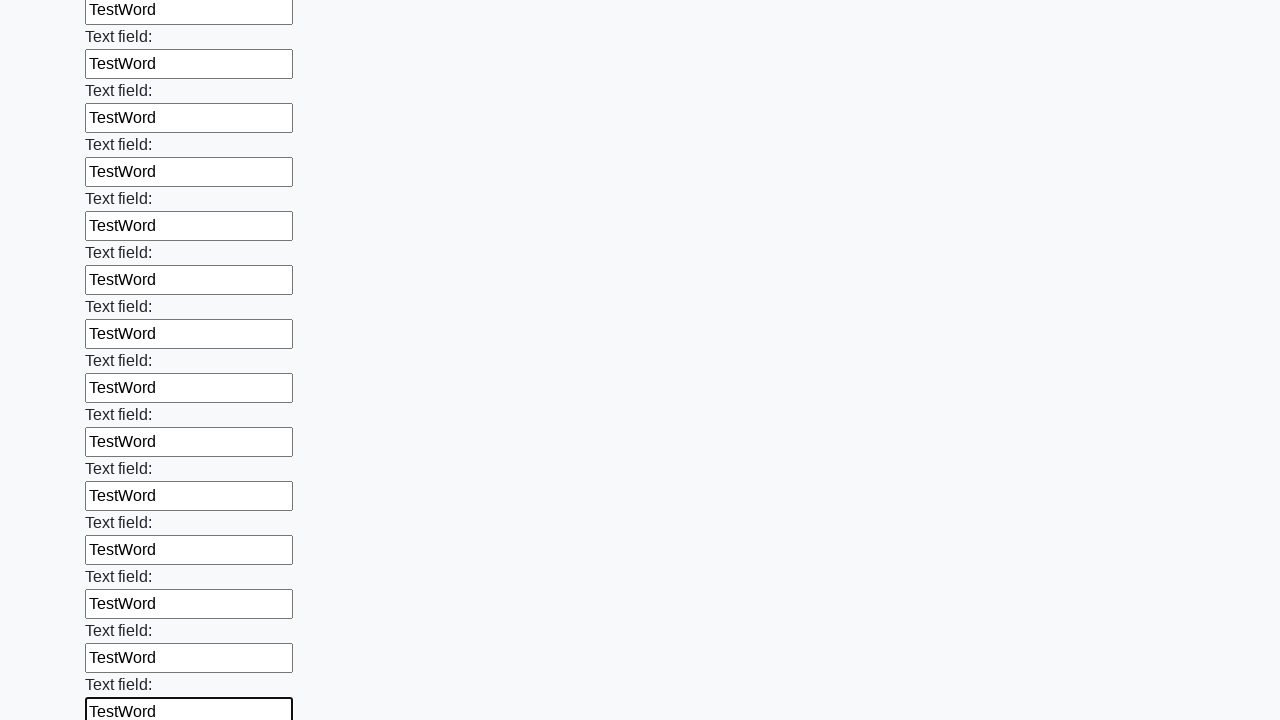

Filled a text input field with 'TestWord' on input[type='text'] >> nth=67
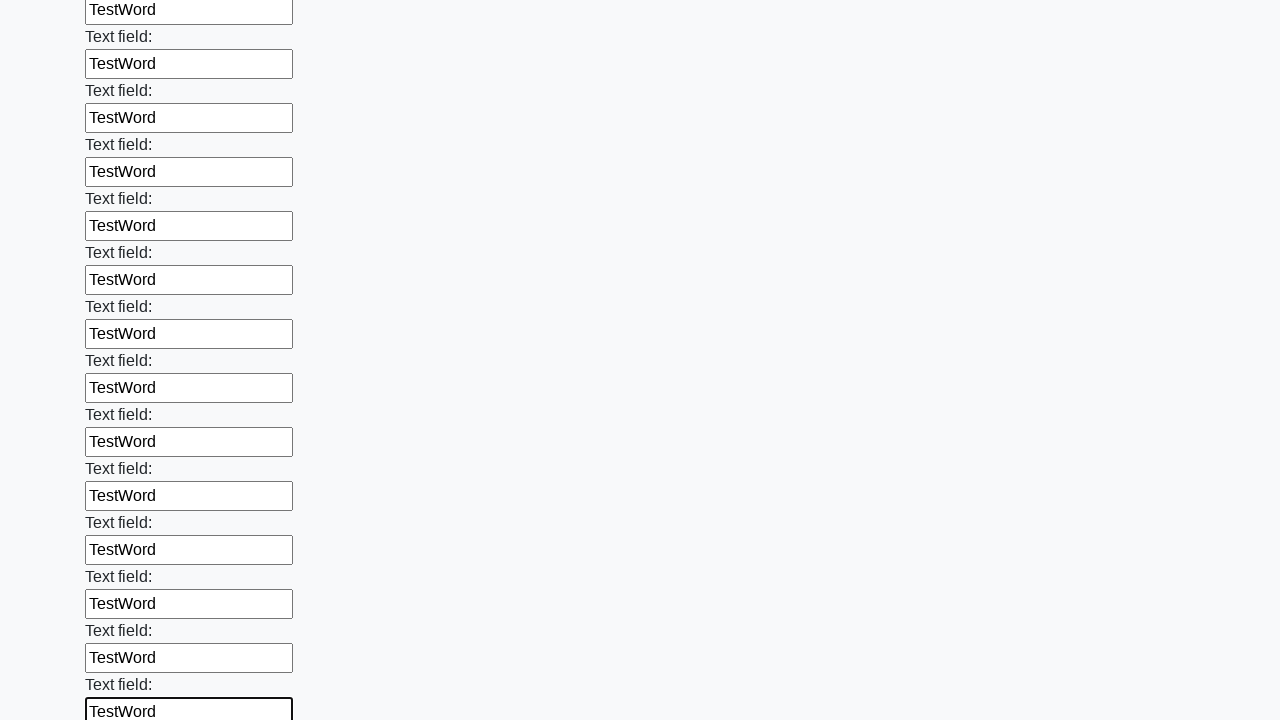

Filled a text input field with 'TestWord' on input[type='text'] >> nth=68
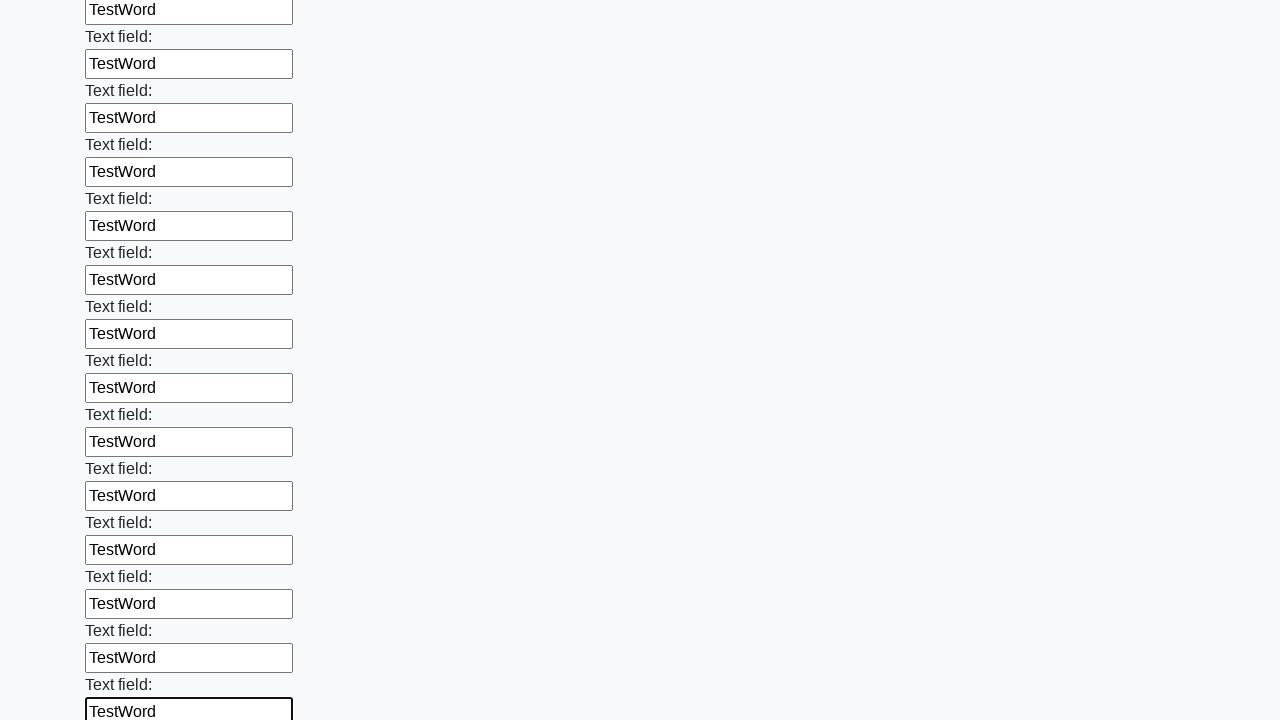

Filled a text input field with 'TestWord' on input[type='text'] >> nth=69
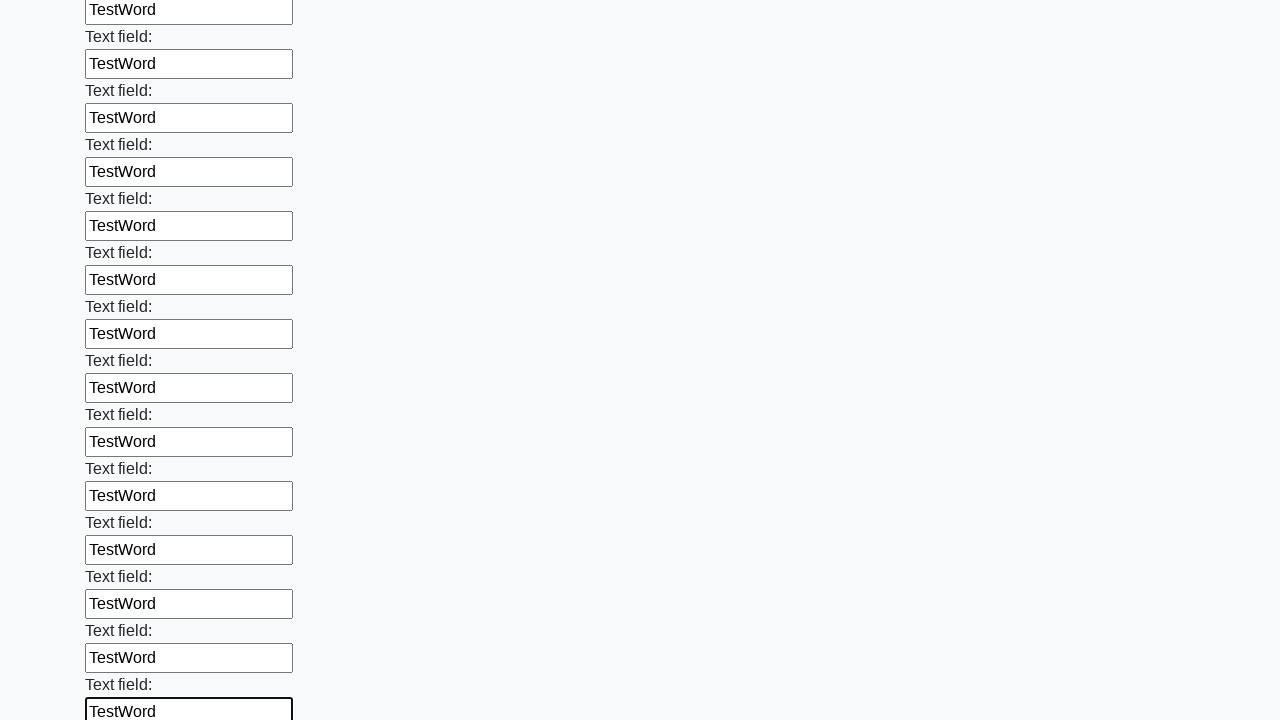

Filled a text input field with 'TestWord' on input[type='text'] >> nth=70
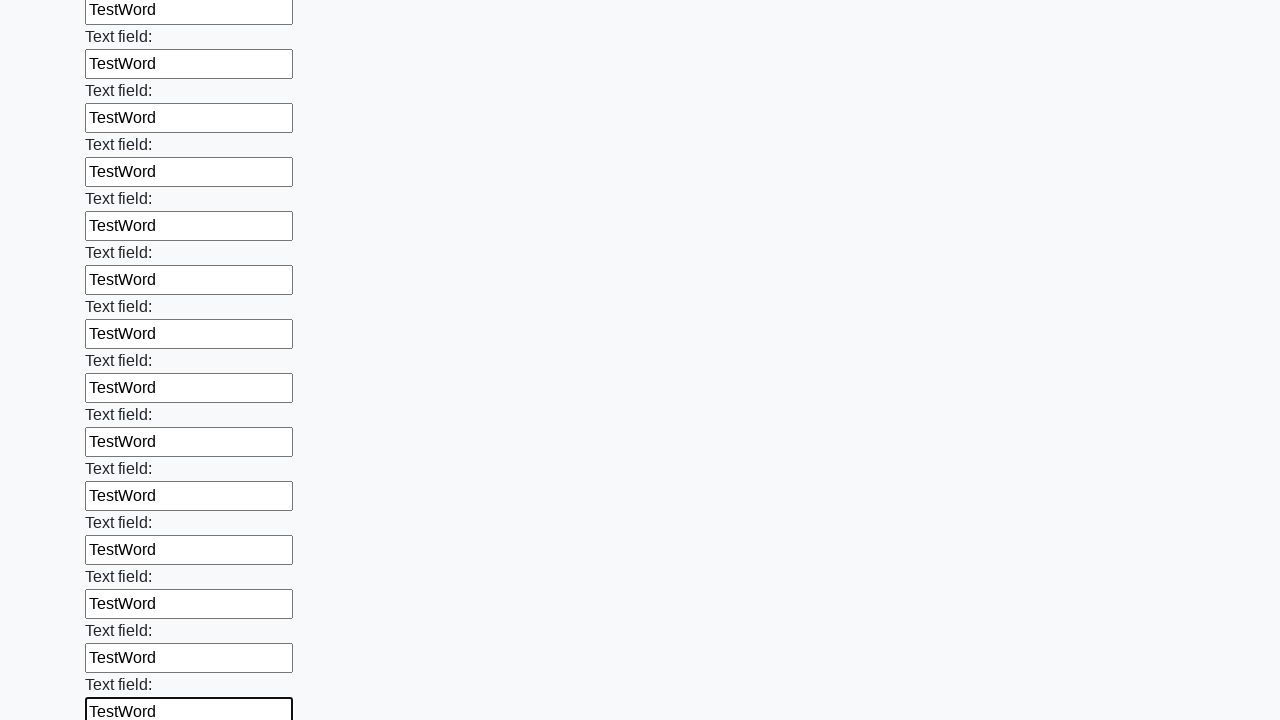

Filled a text input field with 'TestWord' on input[type='text'] >> nth=71
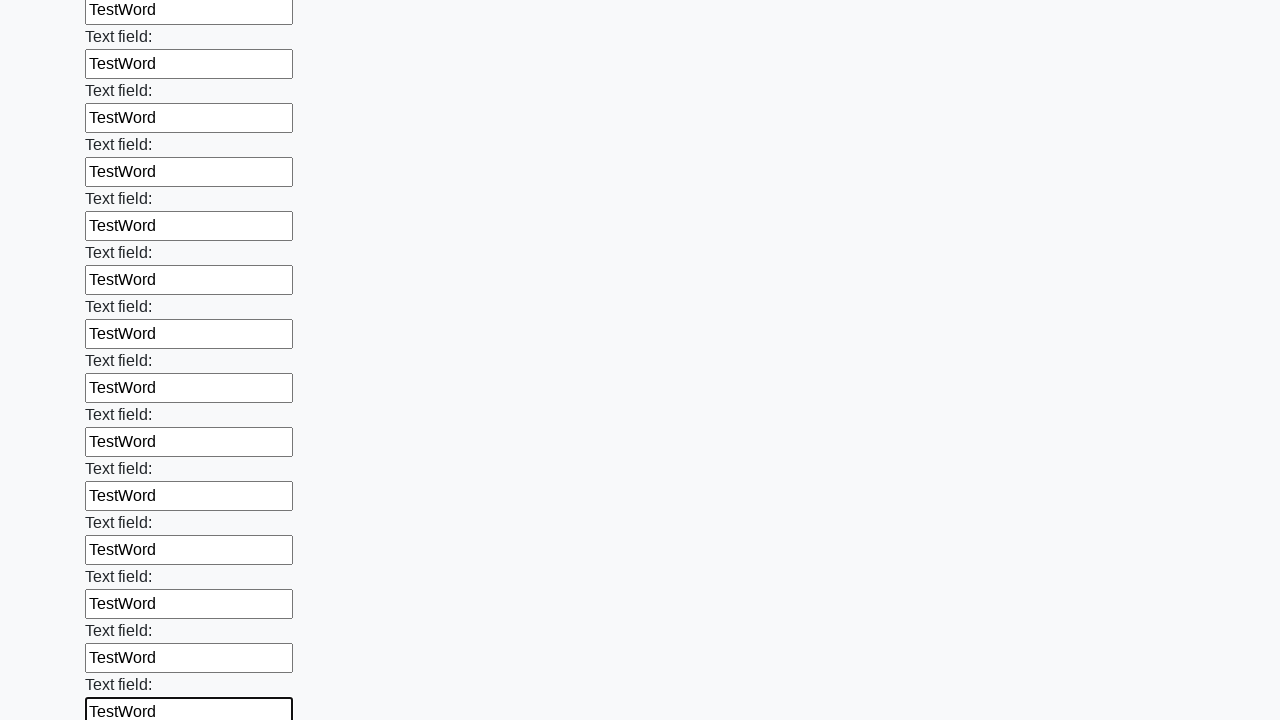

Filled a text input field with 'TestWord' on input[type='text'] >> nth=72
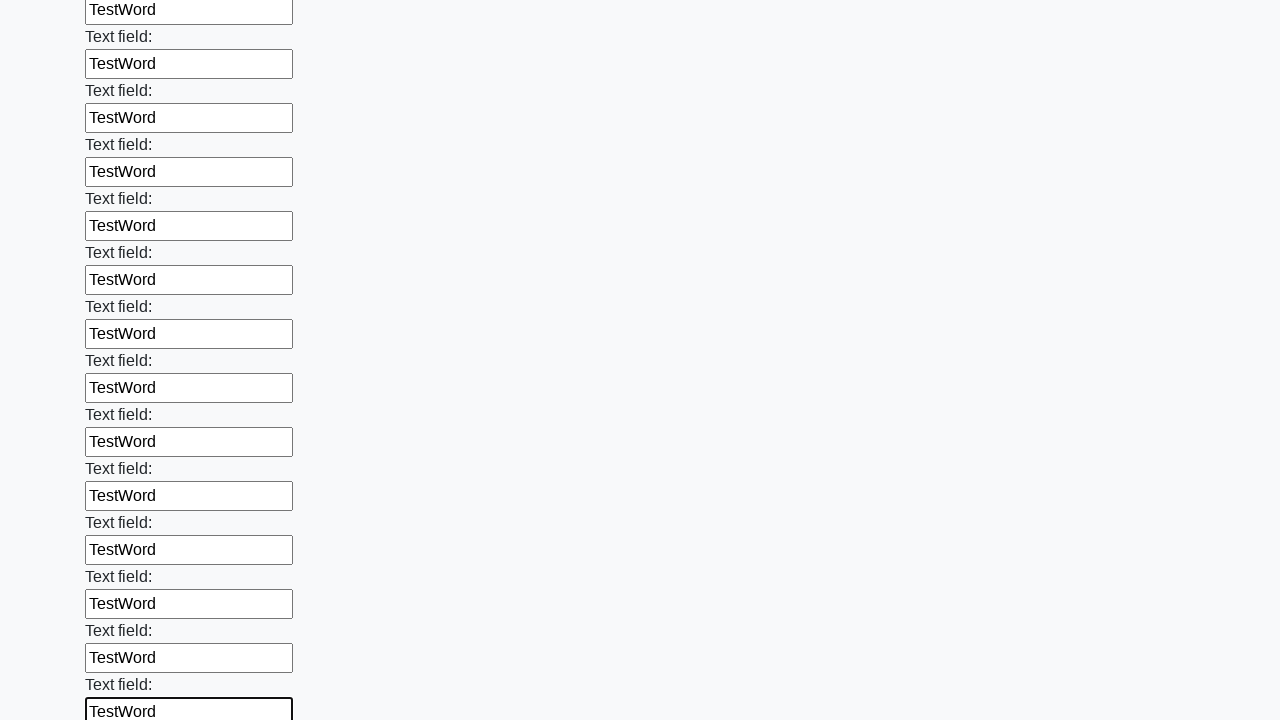

Filled a text input field with 'TestWord' on input[type='text'] >> nth=73
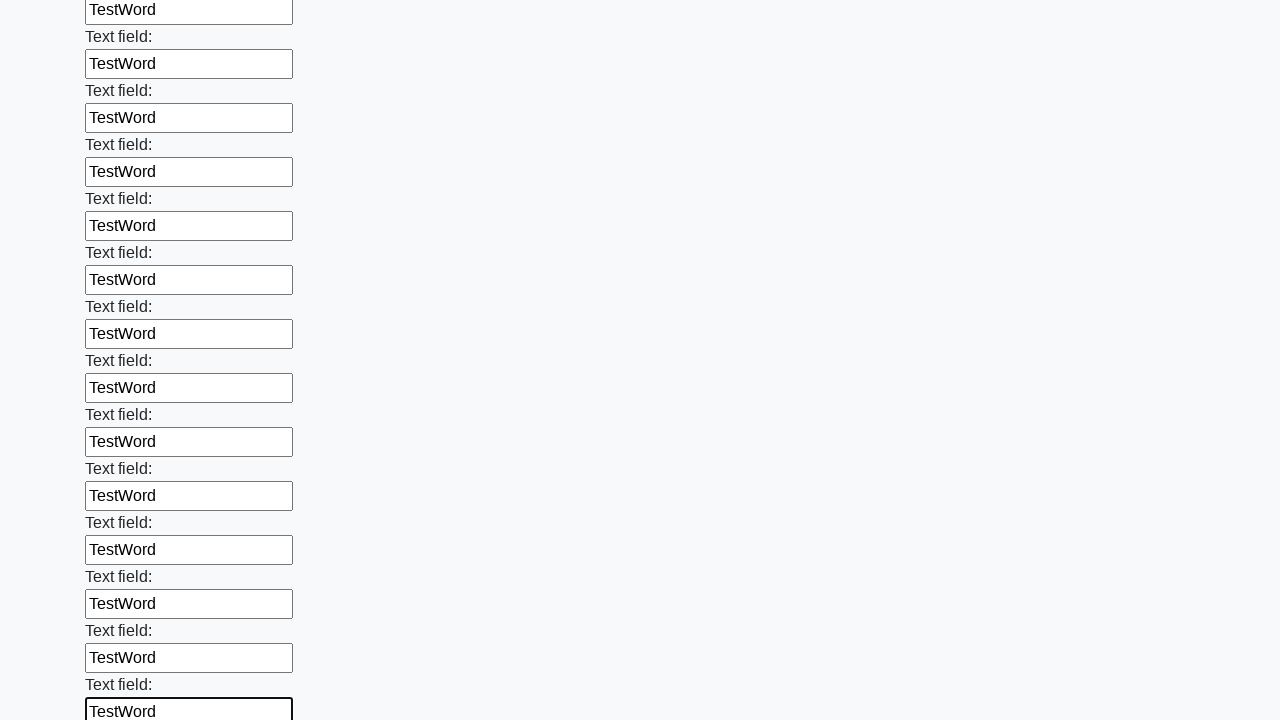

Filled a text input field with 'TestWord' on input[type='text'] >> nth=74
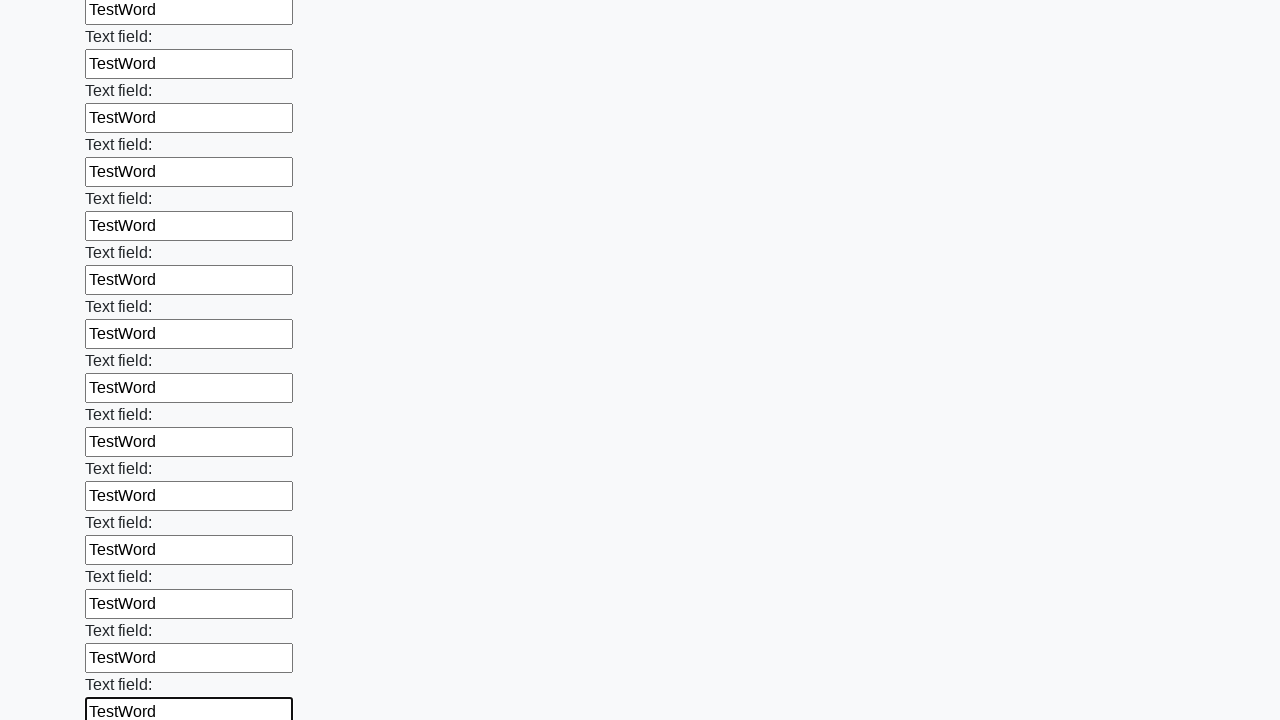

Filled a text input field with 'TestWord' on input[type='text'] >> nth=75
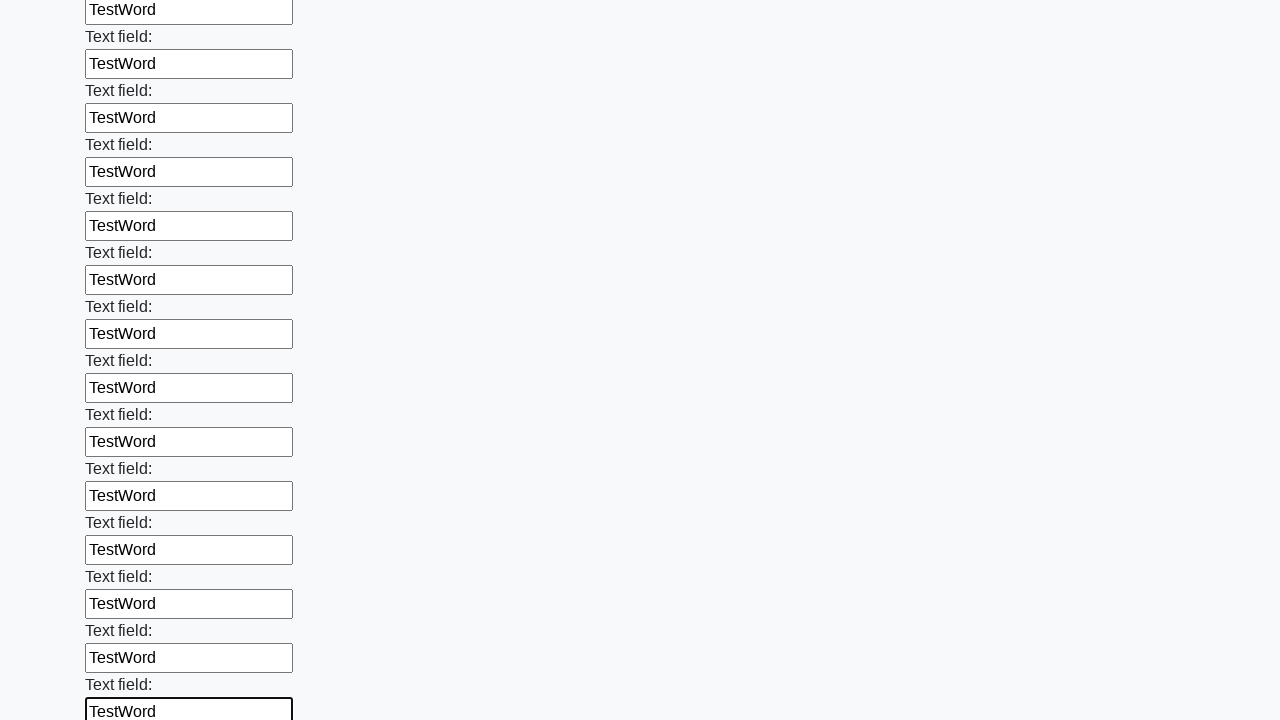

Filled a text input field with 'TestWord' on input[type='text'] >> nth=76
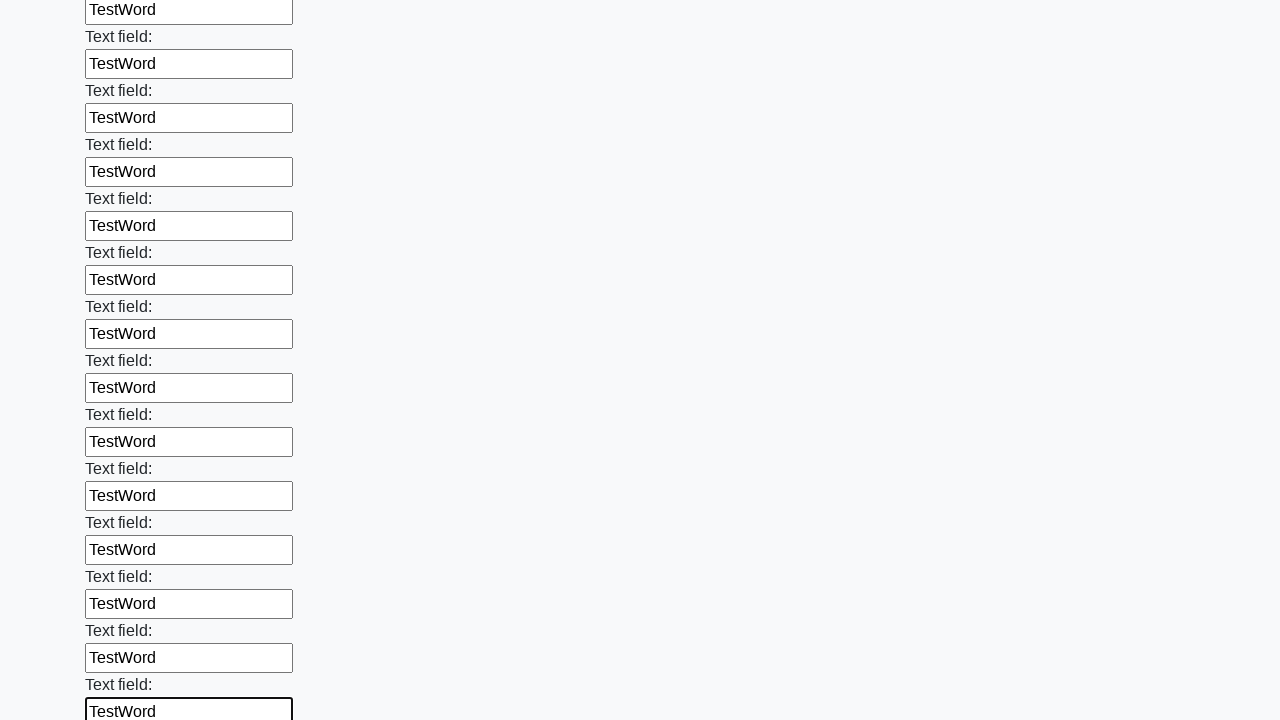

Filled a text input field with 'TestWord' on input[type='text'] >> nth=77
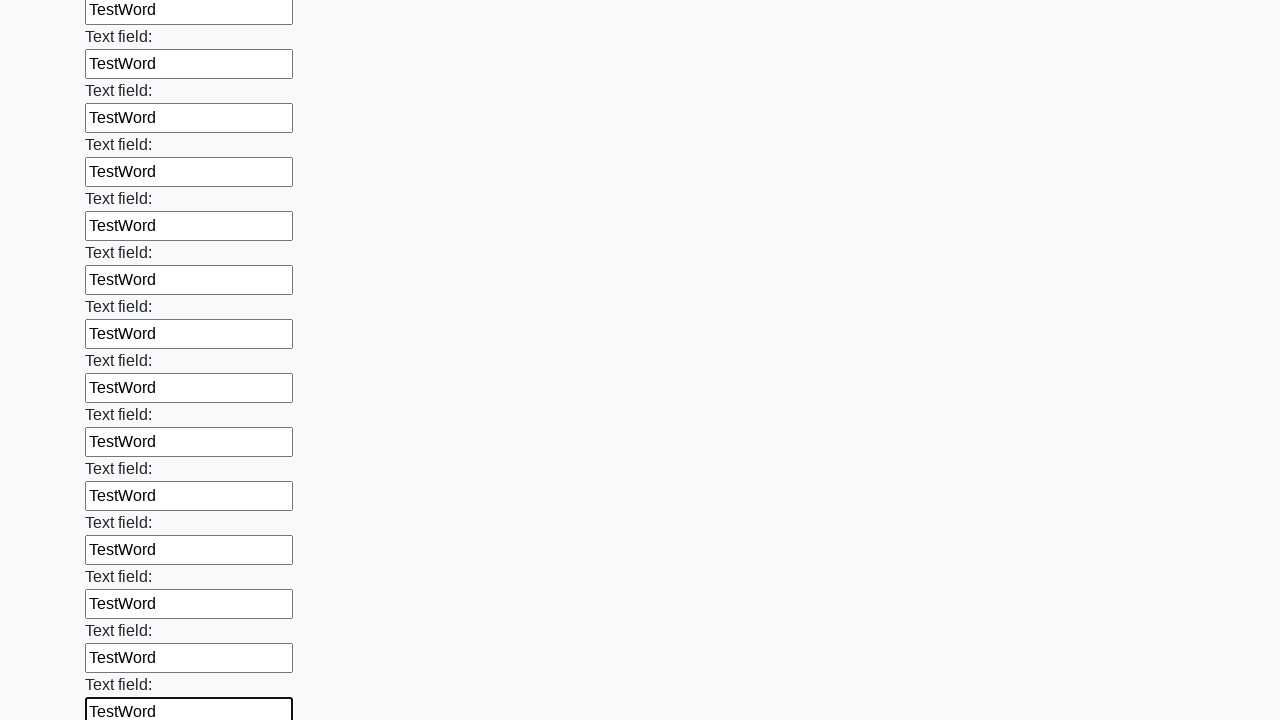

Filled a text input field with 'TestWord' on input[type='text'] >> nth=78
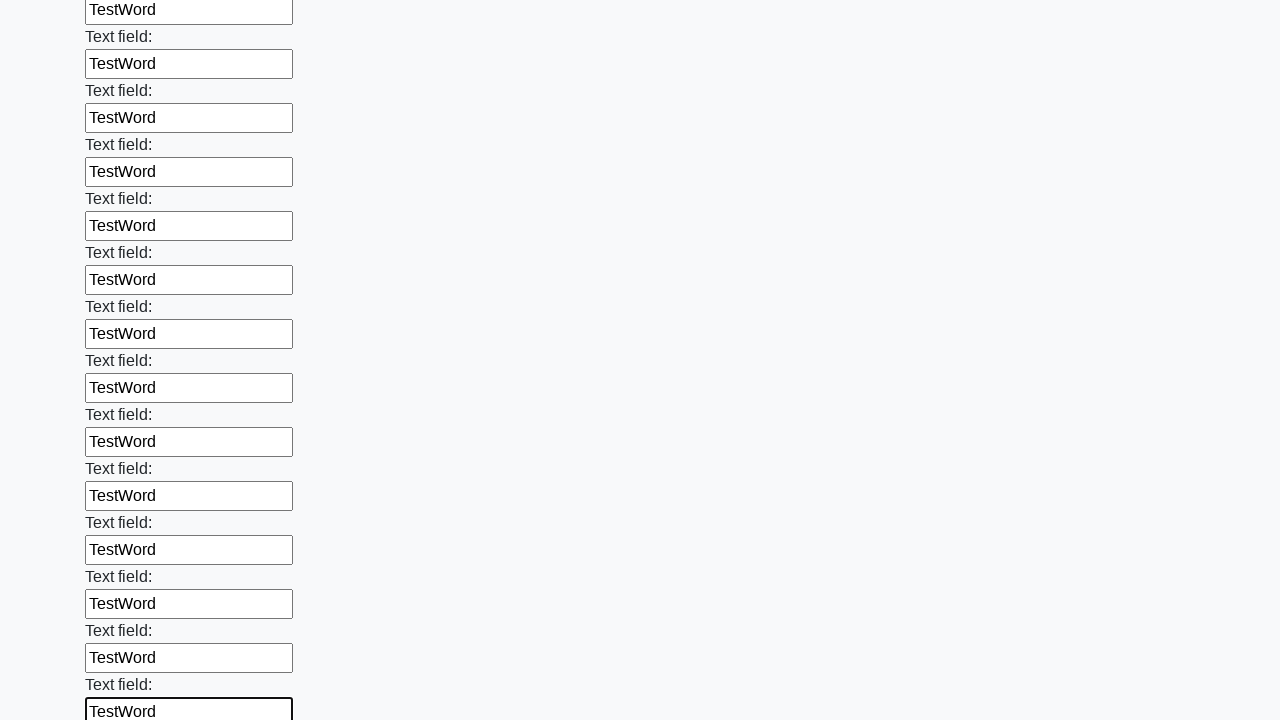

Filled a text input field with 'TestWord' on input[type='text'] >> nth=79
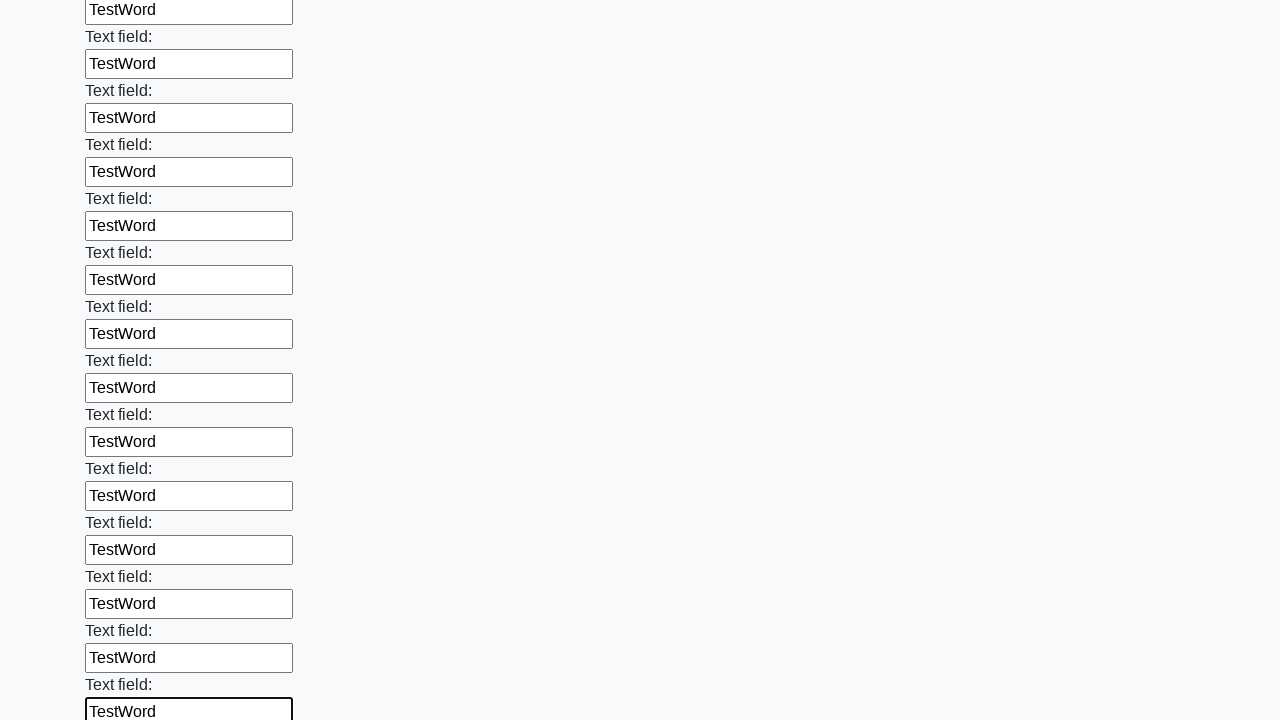

Filled a text input field with 'TestWord' on input[type='text'] >> nth=80
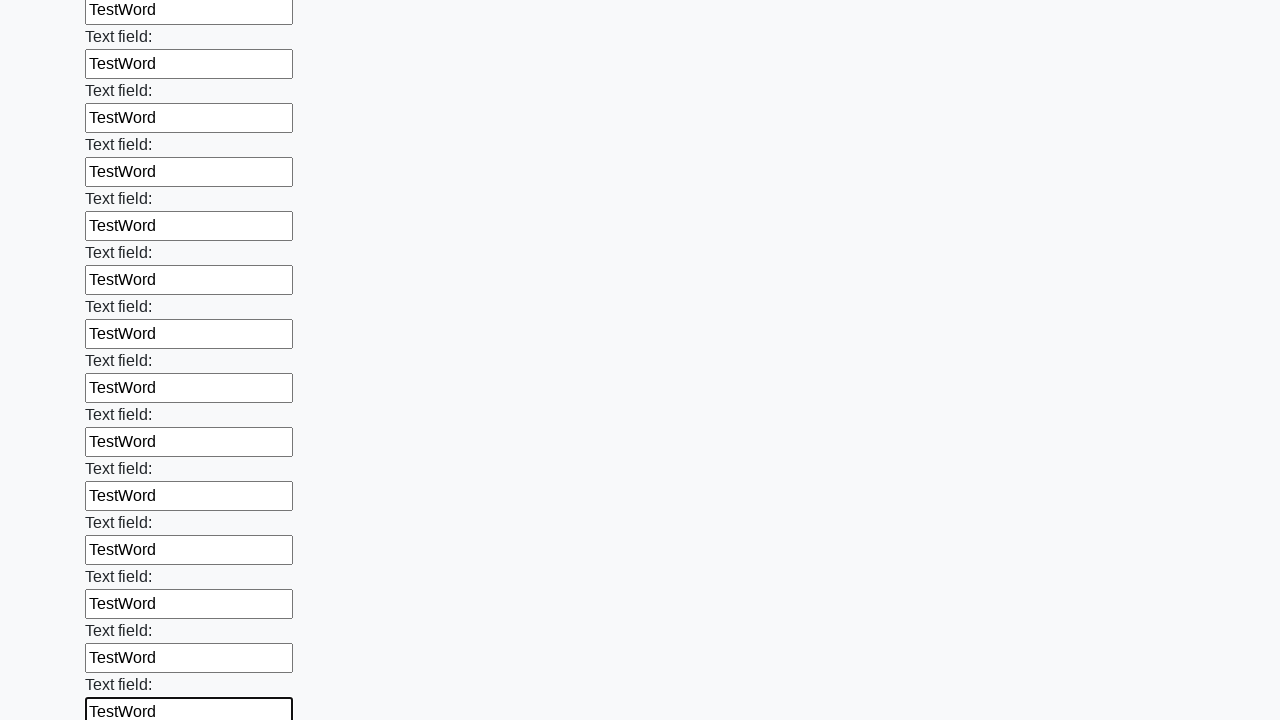

Filled a text input field with 'TestWord' on input[type='text'] >> nth=81
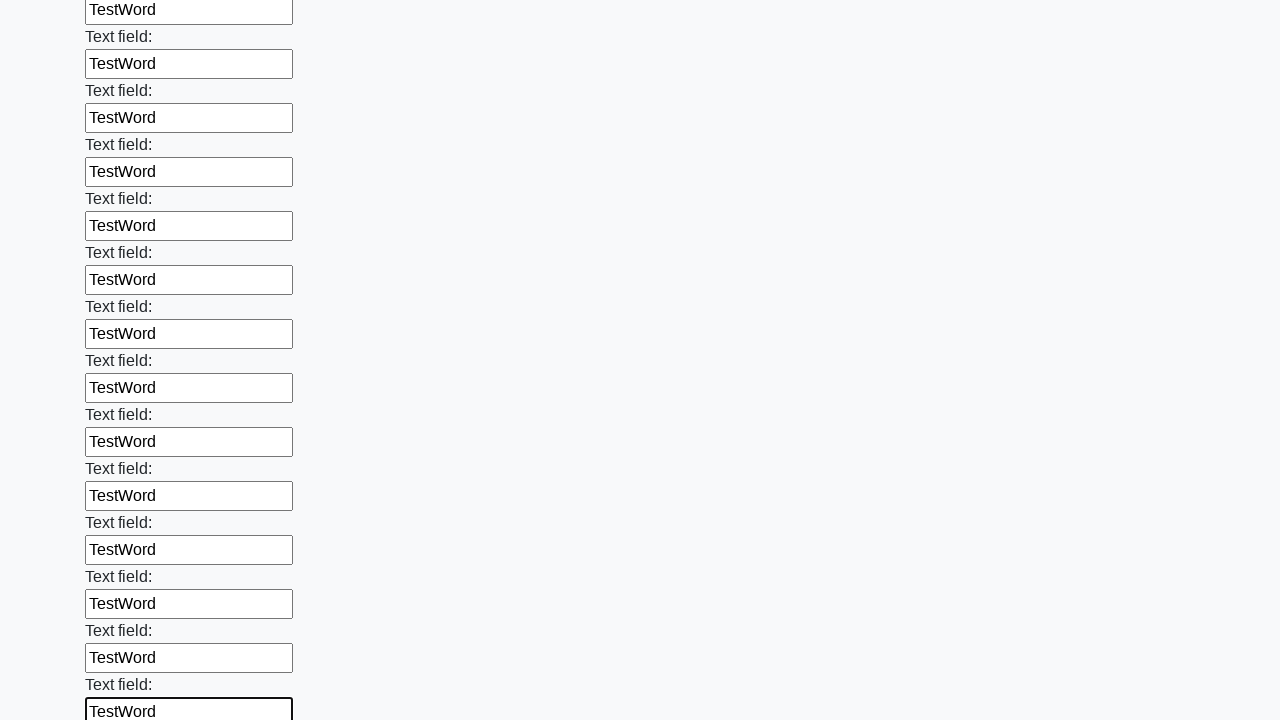

Filled a text input field with 'TestWord' on input[type='text'] >> nth=82
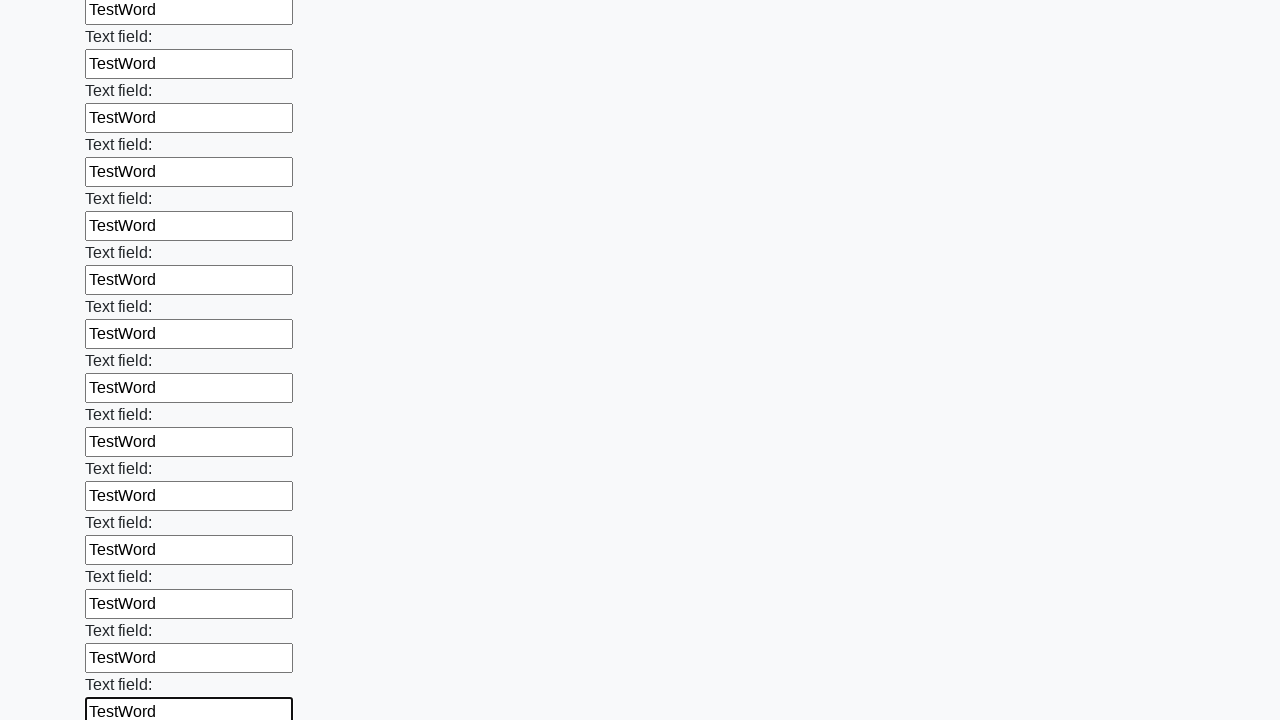

Filled a text input field with 'TestWord' on input[type='text'] >> nth=83
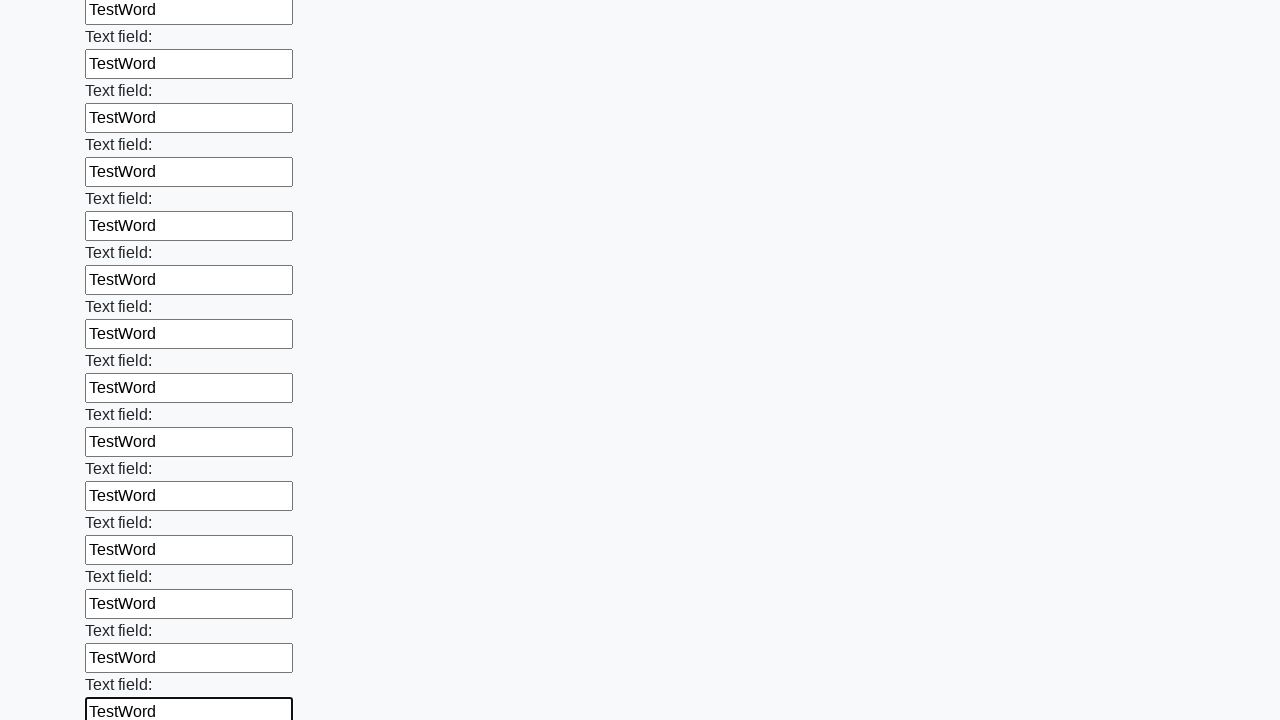

Filled a text input field with 'TestWord' on input[type='text'] >> nth=84
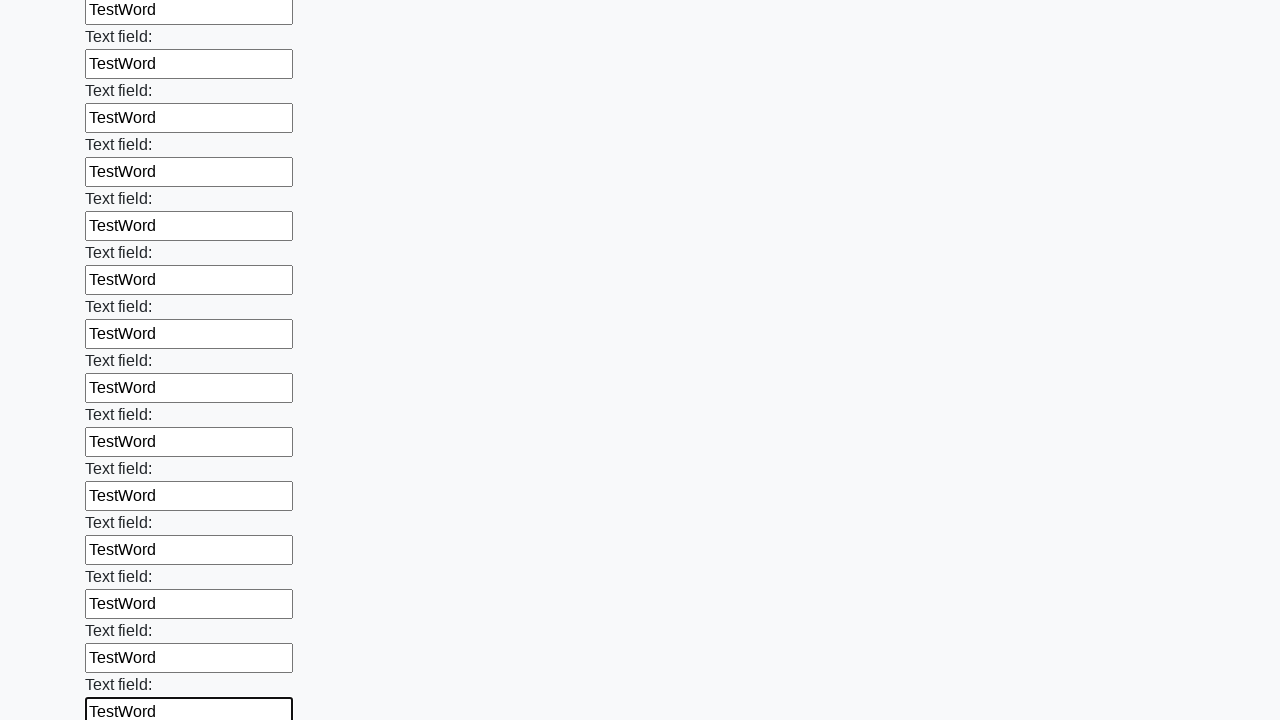

Filled a text input field with 'TestWord' on input[type='text'] >> nth=85
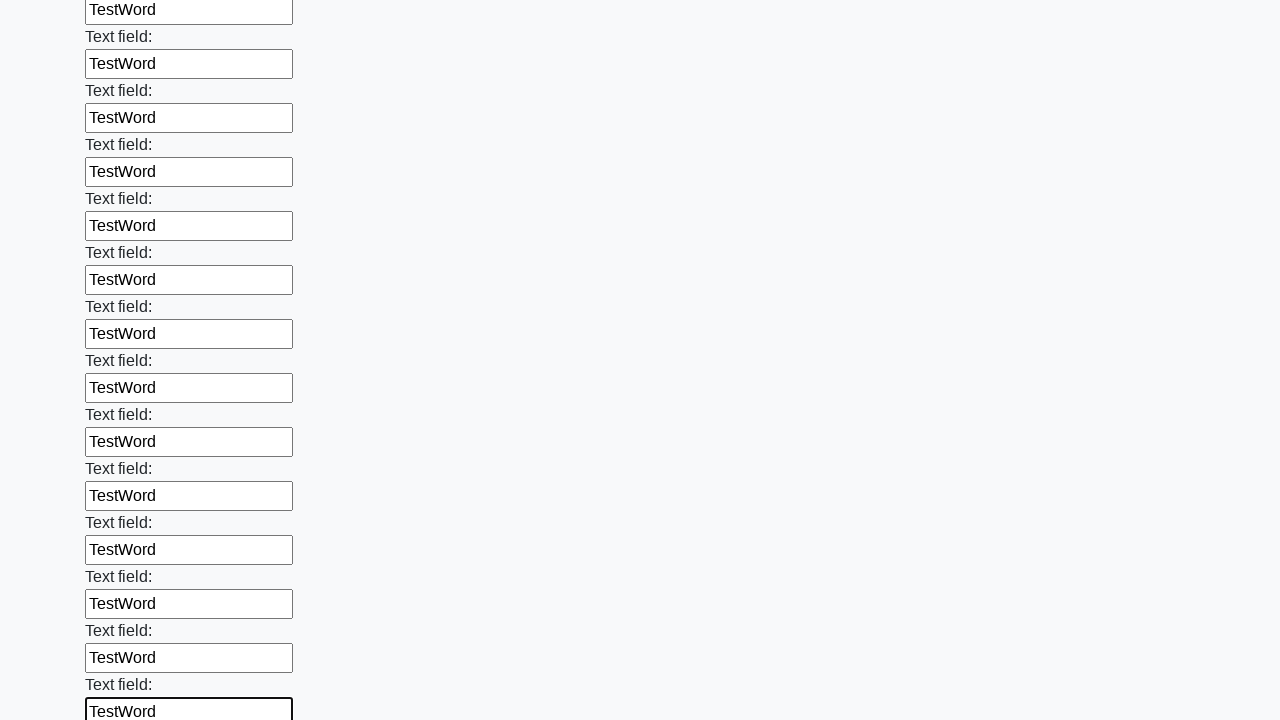

Filled a text input field with 'TestWord' on input[type='text'] >> nth=86
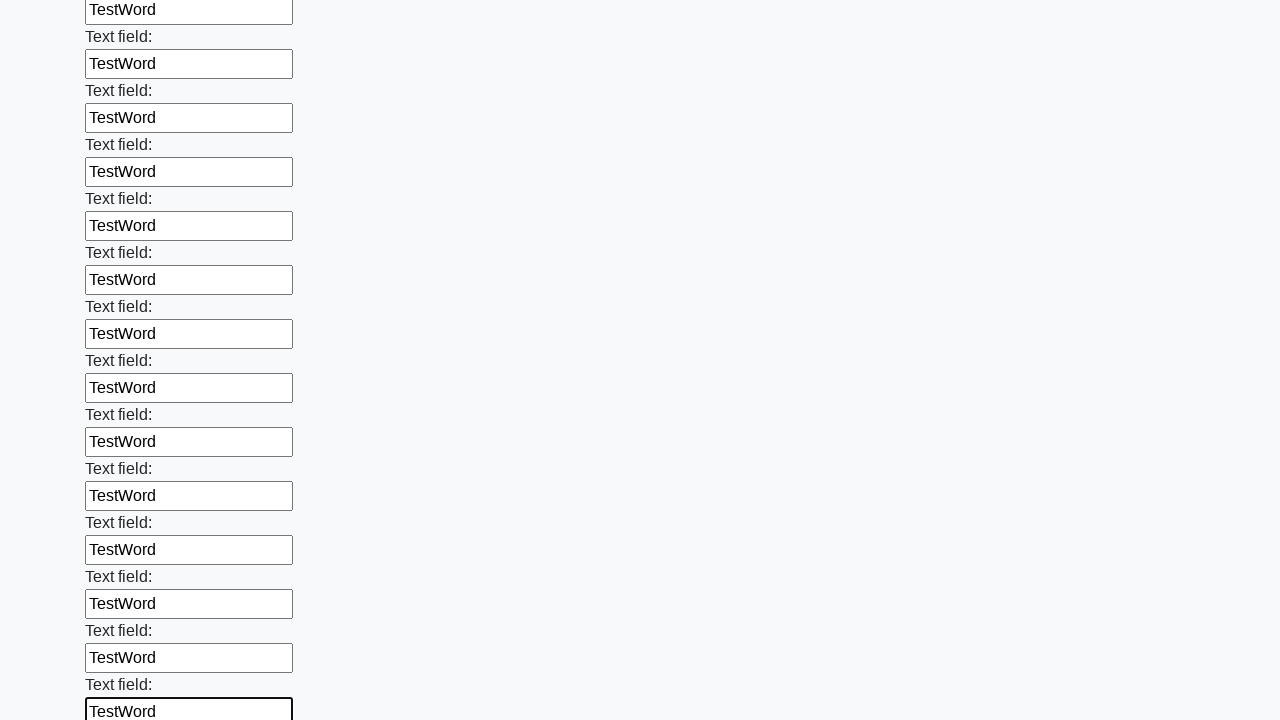

Filled a text input field with 'TestWord' on input[type='text'] >> nth=87
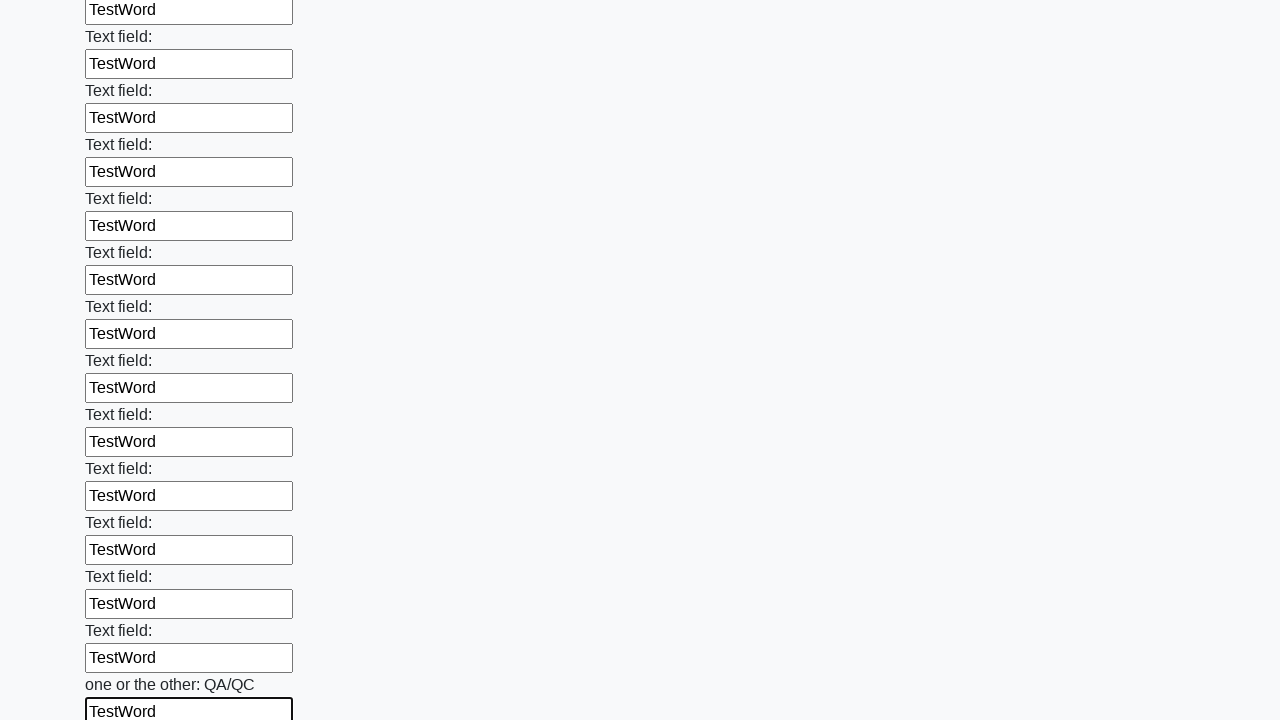

Filled a text input field with 'TestWord' on input[type='text'] >> nth=88
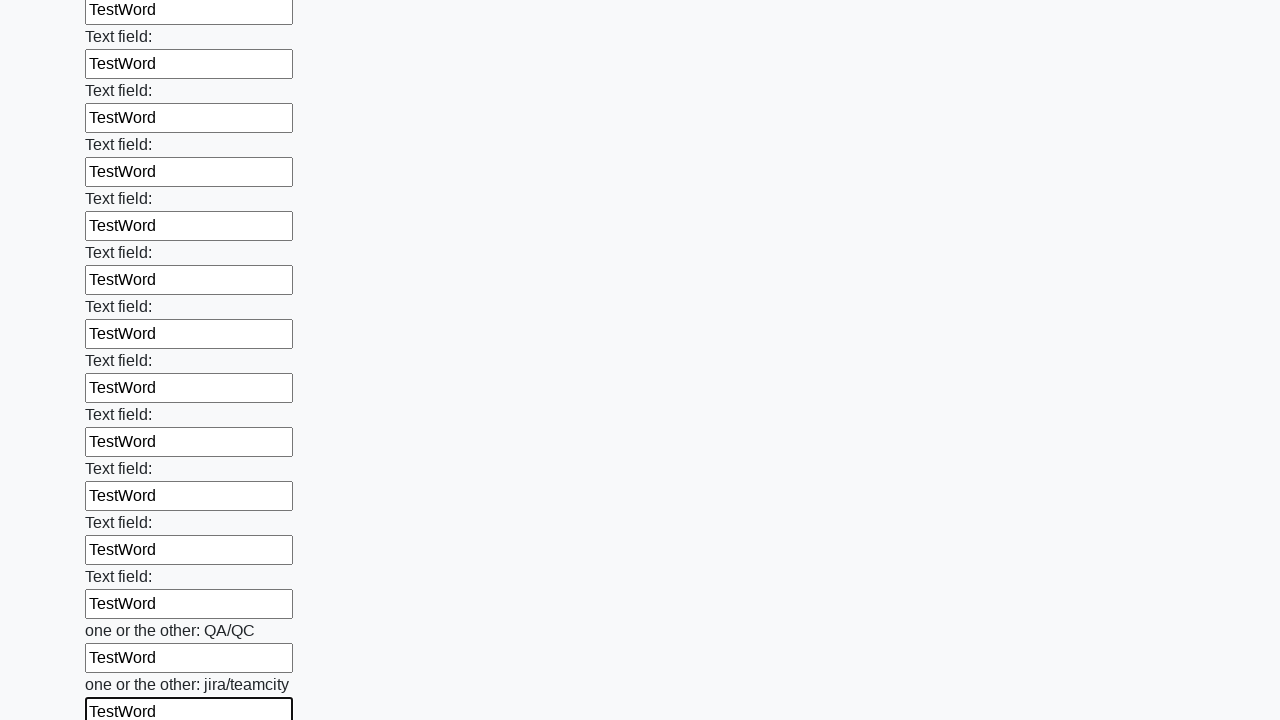

Filled a text input field with 'TestWord' on input[type='text'] >> nth=89
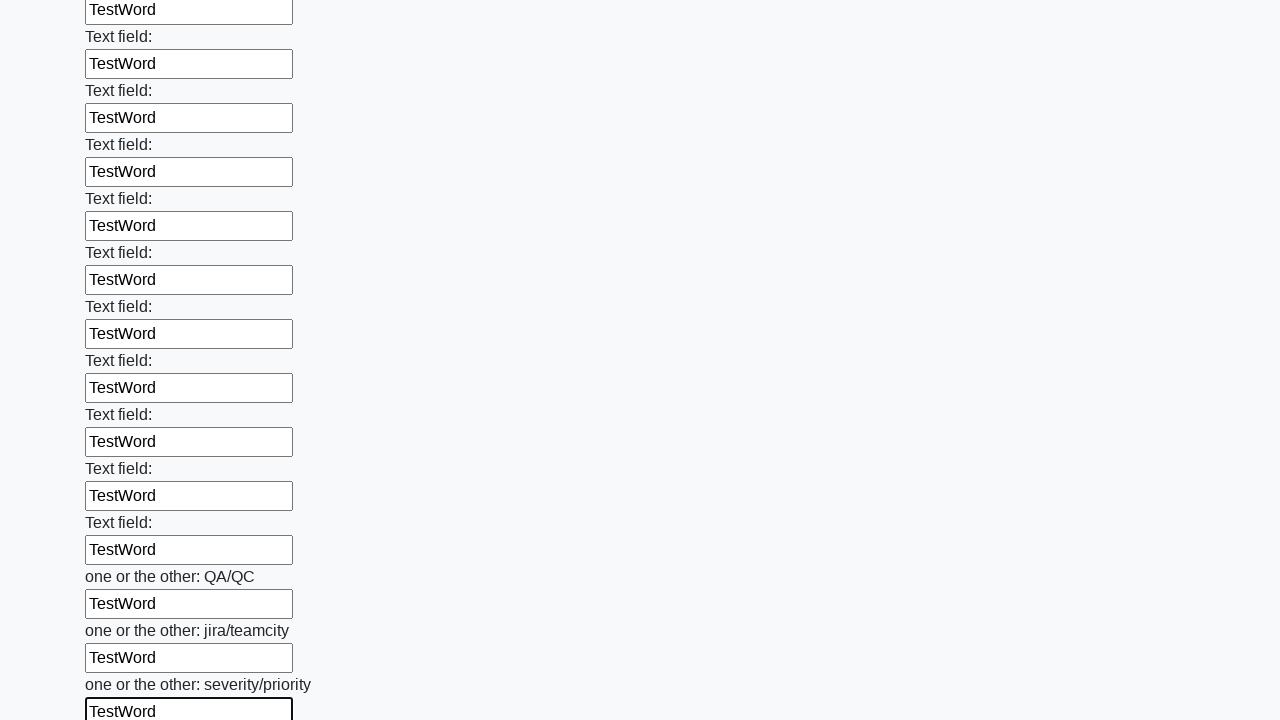

Filled a text input field with 'TestWord' on input[type='text'] >> nth=90
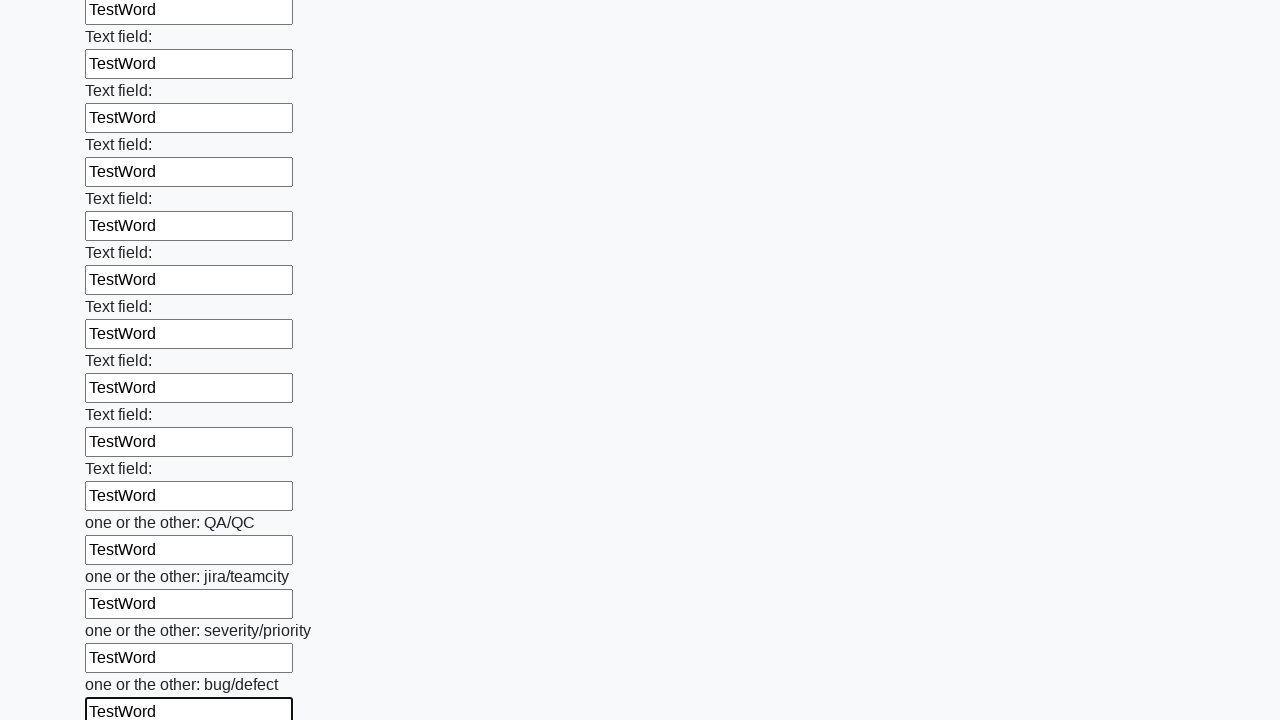

Filled a text input field with 'TestWord' on input[type='text'] >> nth=91
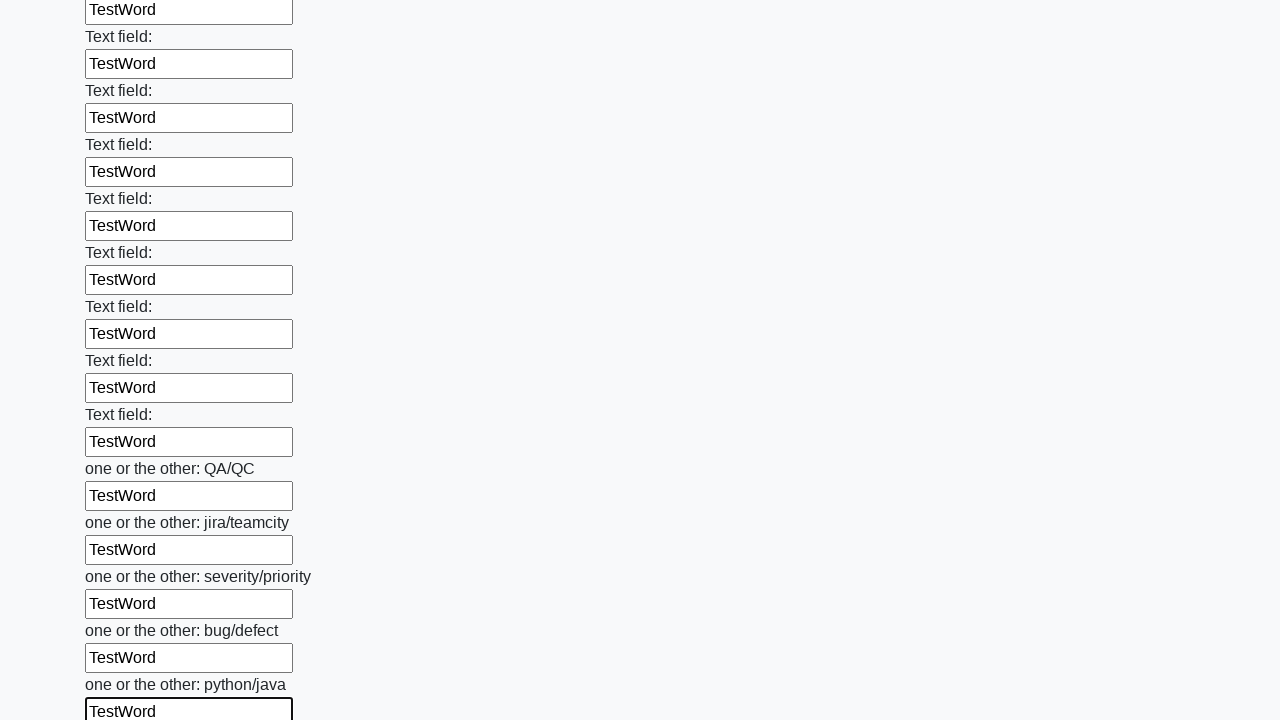

Filled a text input field with 'TestWord' on input[type='text'] >> nth=92
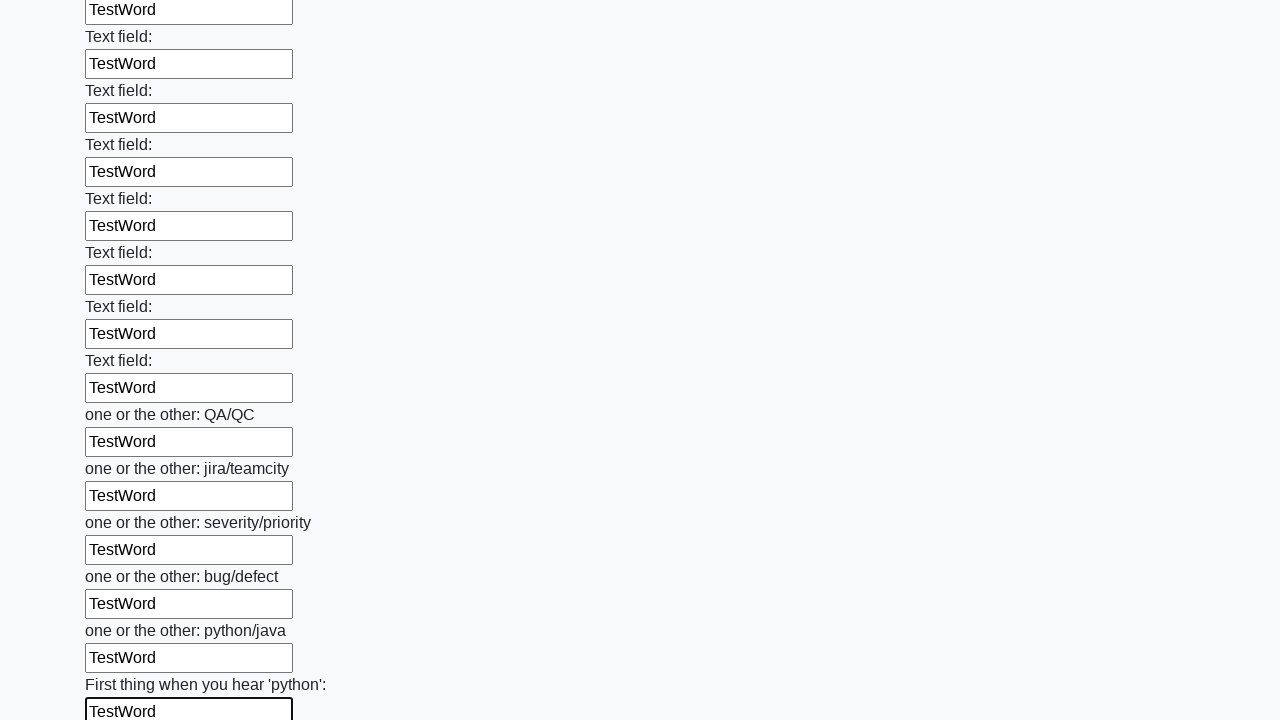

Filled a text input field with 'TestWord' on input[type='text'] >> nth=93
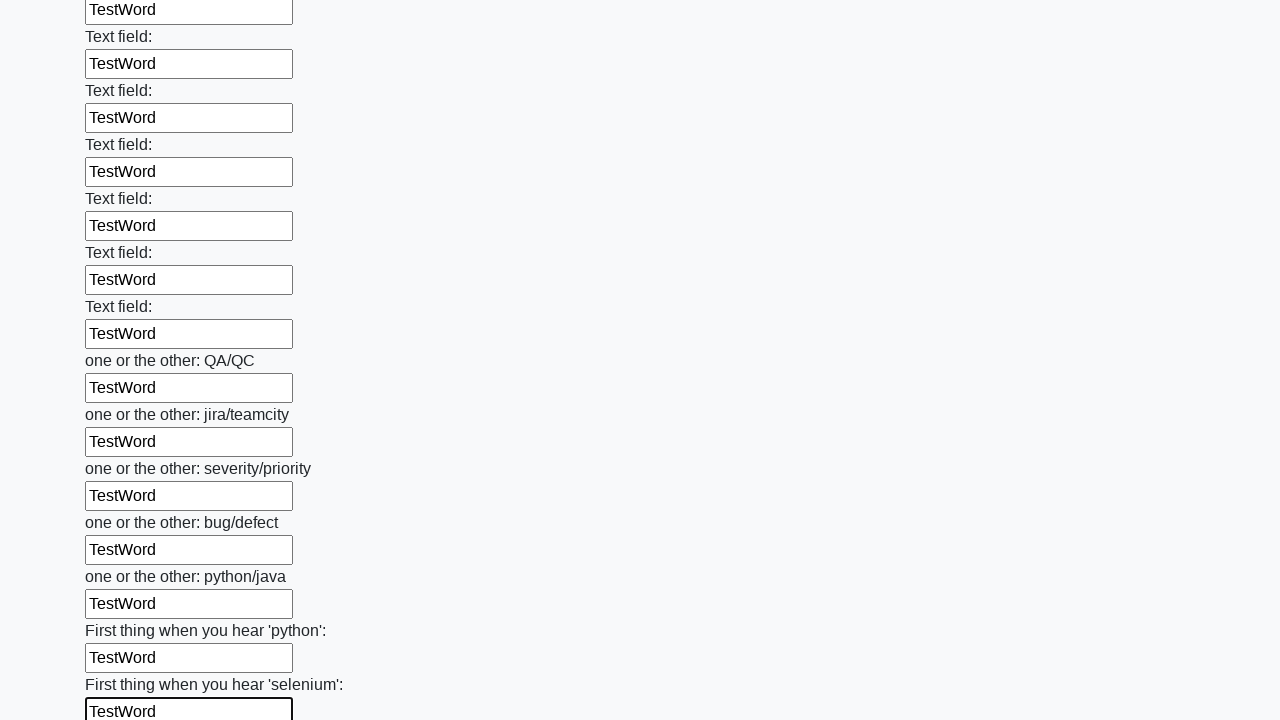

Filled a text input field with 'TestWord' on input[type='text'] >> nth=94
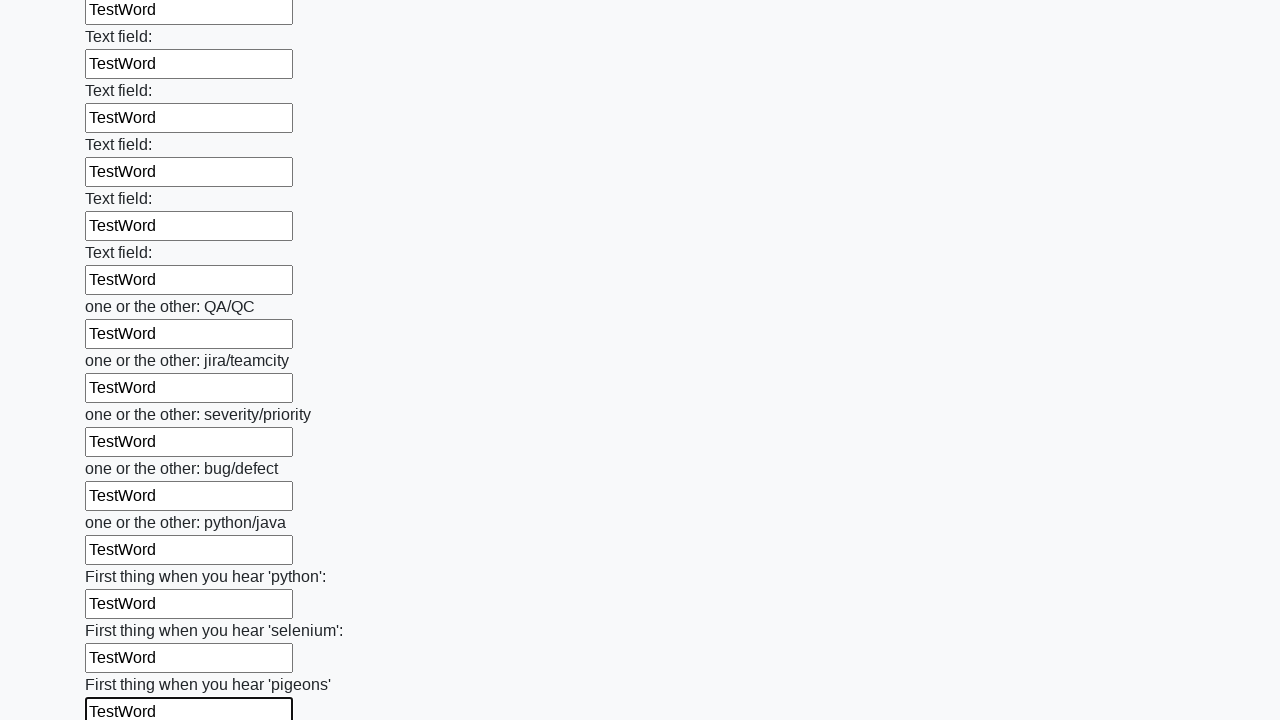

Filled a text input field with 'TestWord' on input[type='text'] >> nth=95
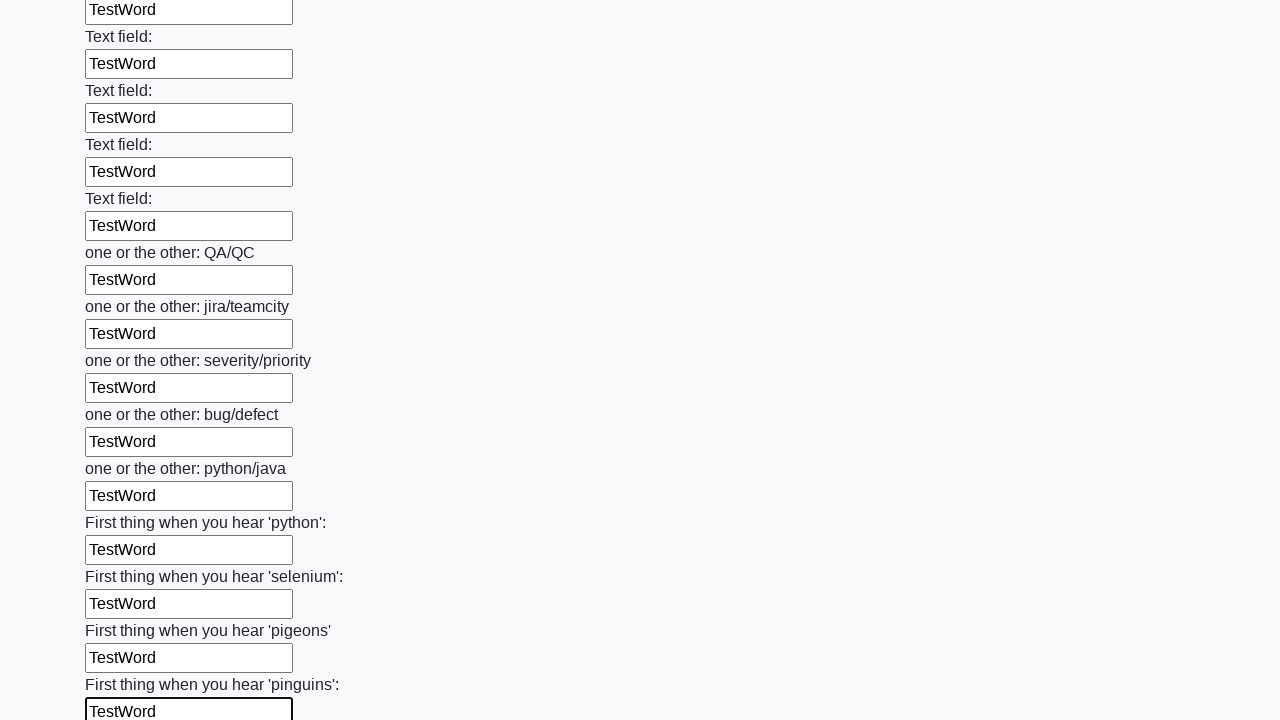

Filled a text input field with 'TestWord' on input[type='text'] >> nth=96
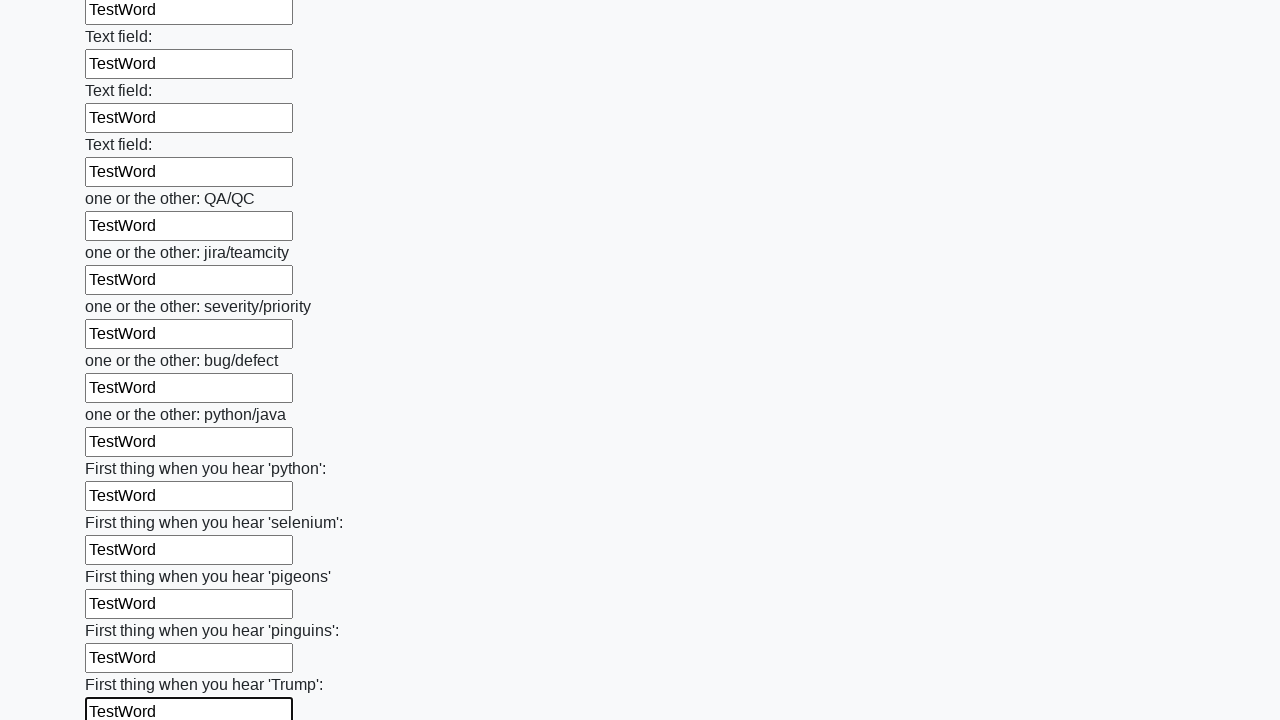

Filled a text input field with 'TestWord' on input[type='text'] >> nth=97
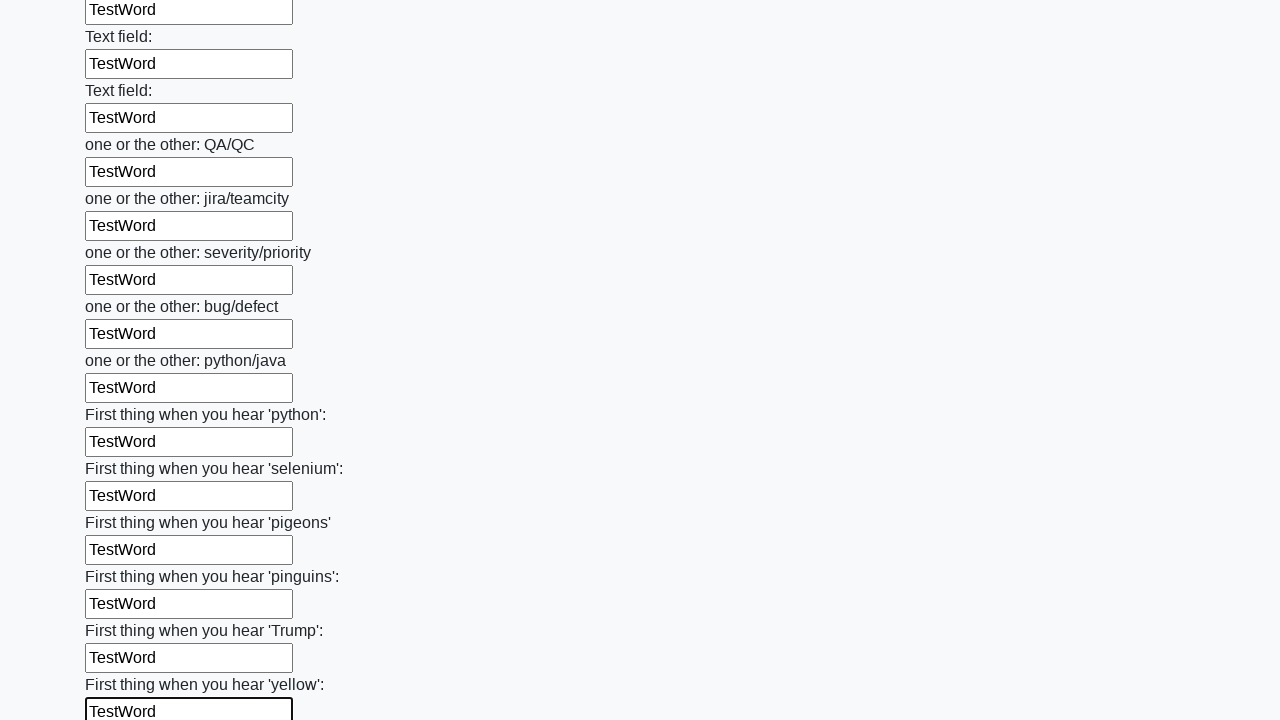

Filled a text input field with 'TestWord' on input[type='text'] >> nth=98
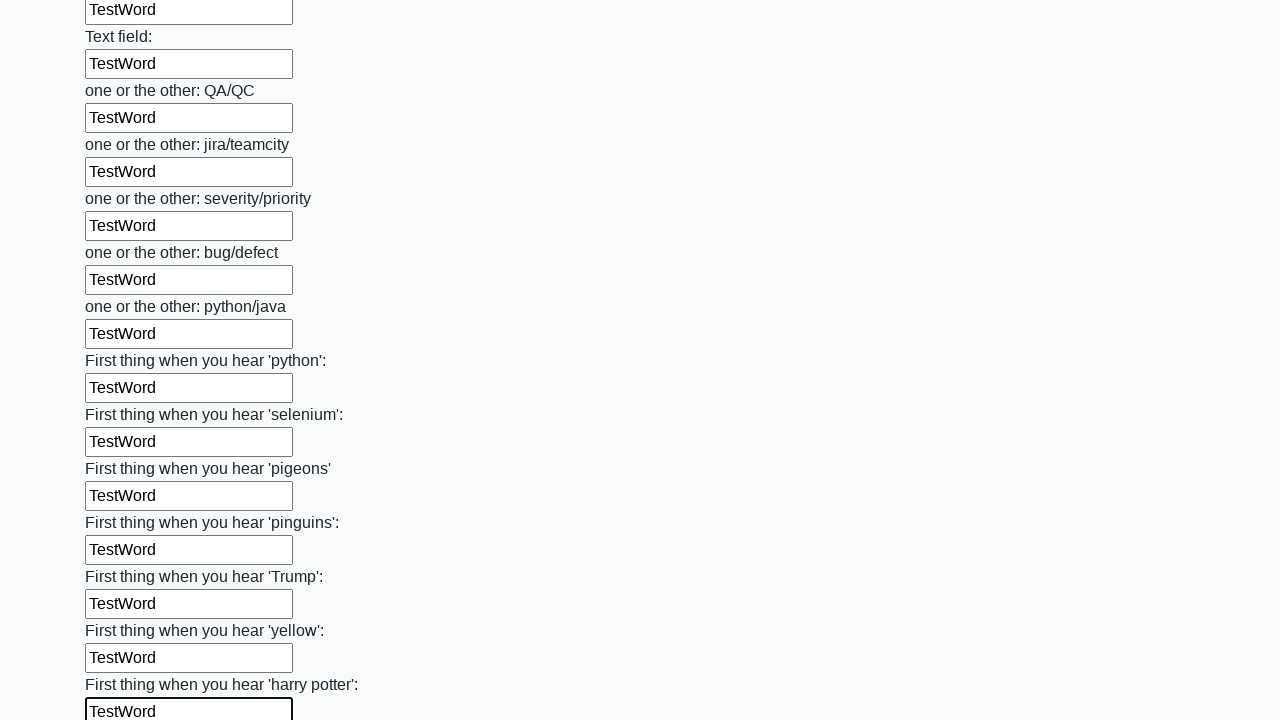

Filled a text input field with 'TestWord' on input[type='text'] >> nth=99
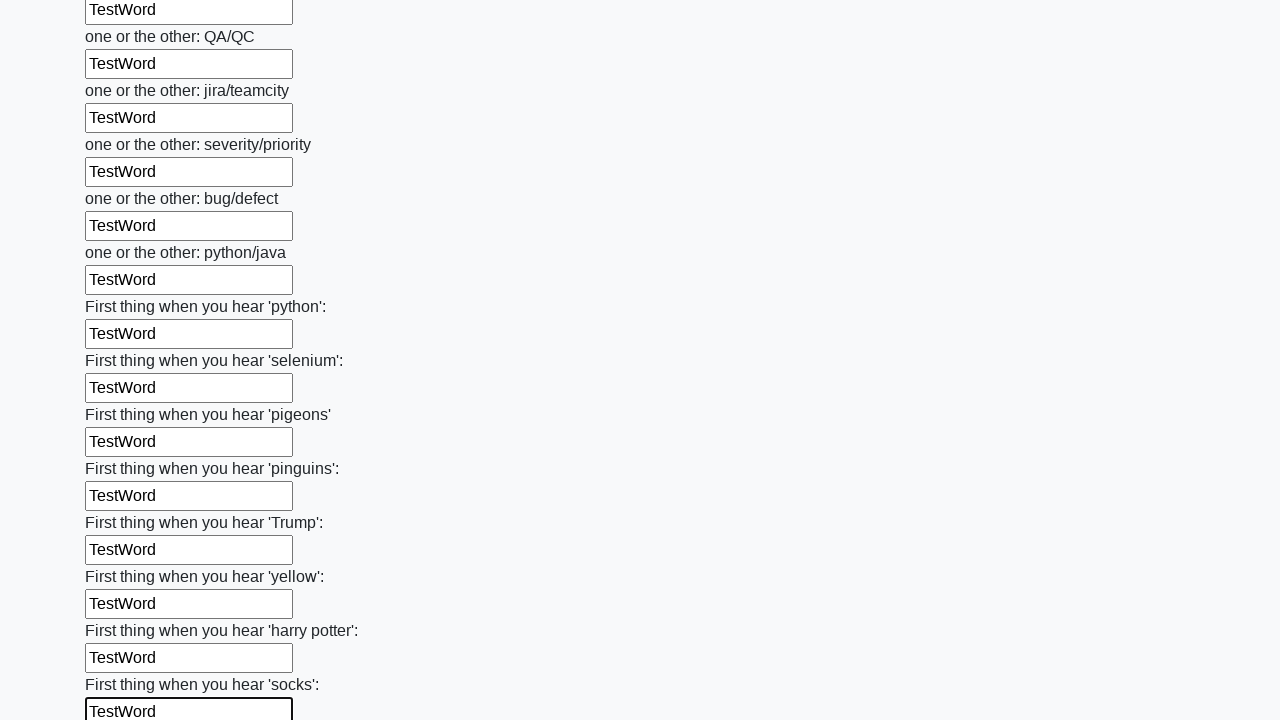

Clicked the submit button to submit the form at (123, 611) on button
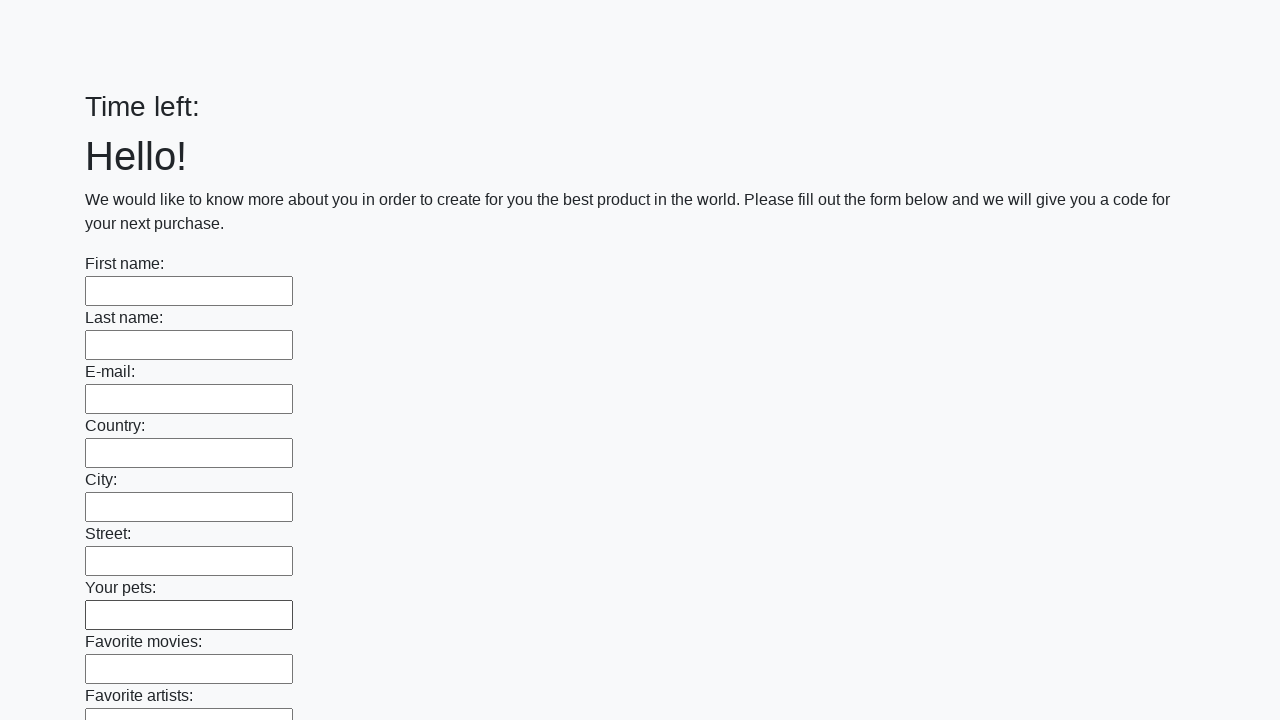

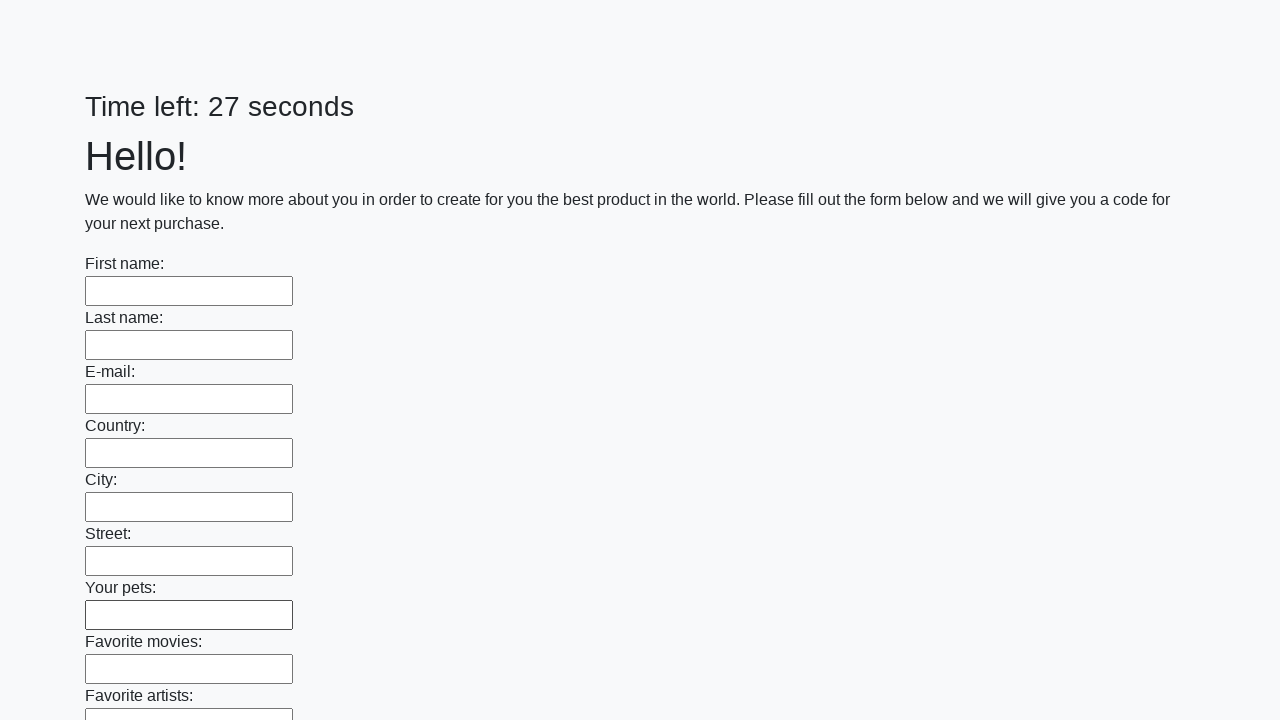